Tests filling out a large form by entering the same text into all input fields and then submitting the form

Starting URL: http://suninjuly.github.io/huge_form.html

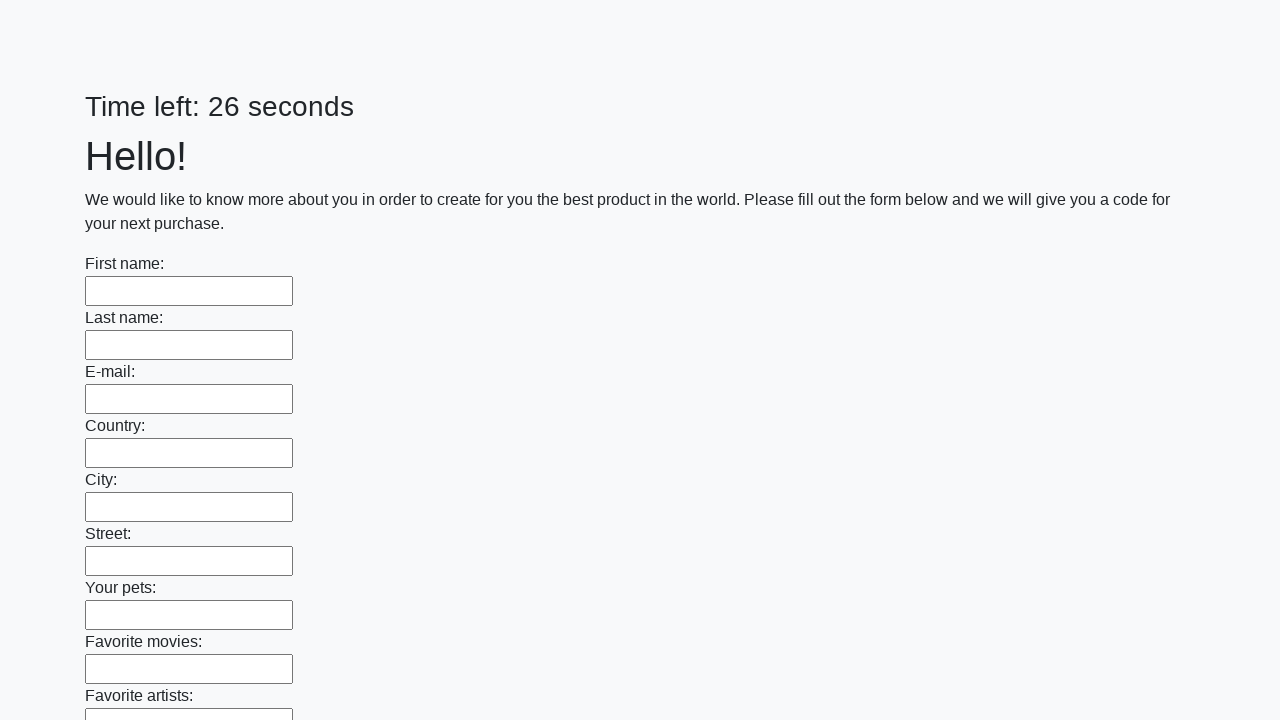

Located all input fields on the huge form
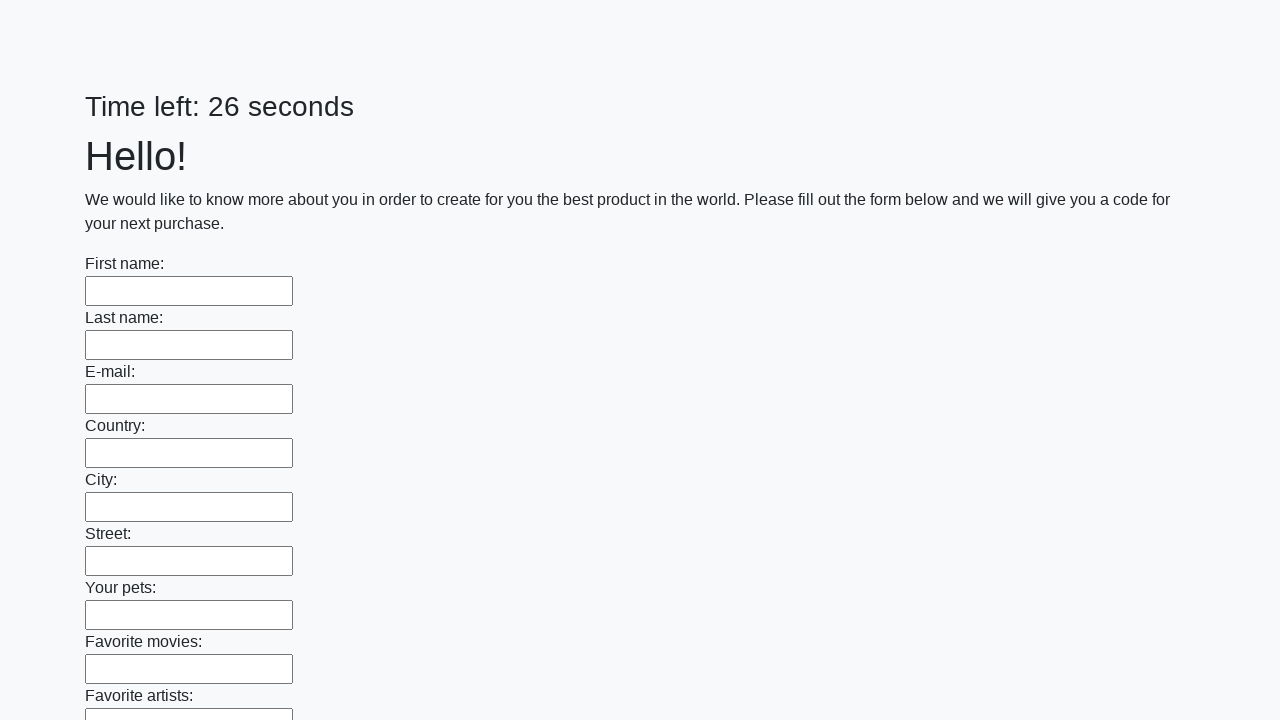

Filled an input field with 'Мой ответ' on input >> nth=0
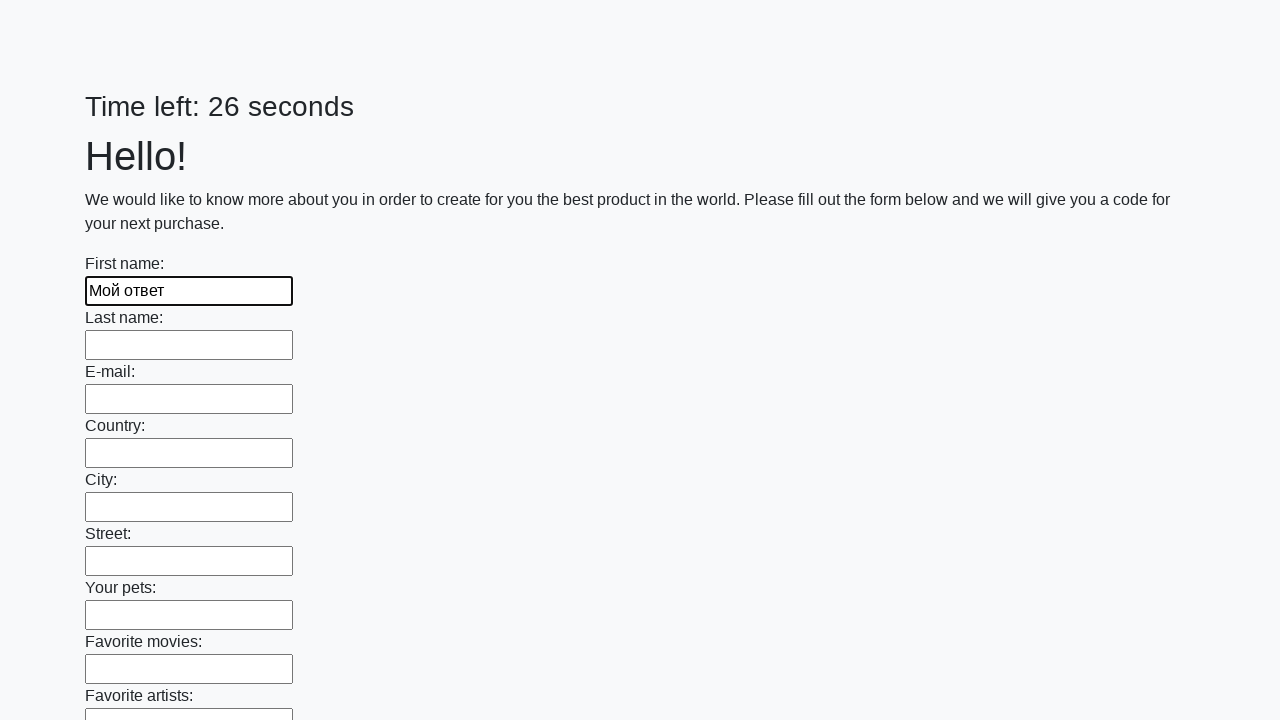

Filled an input field with 'Мой ответ' on input >> nth=1
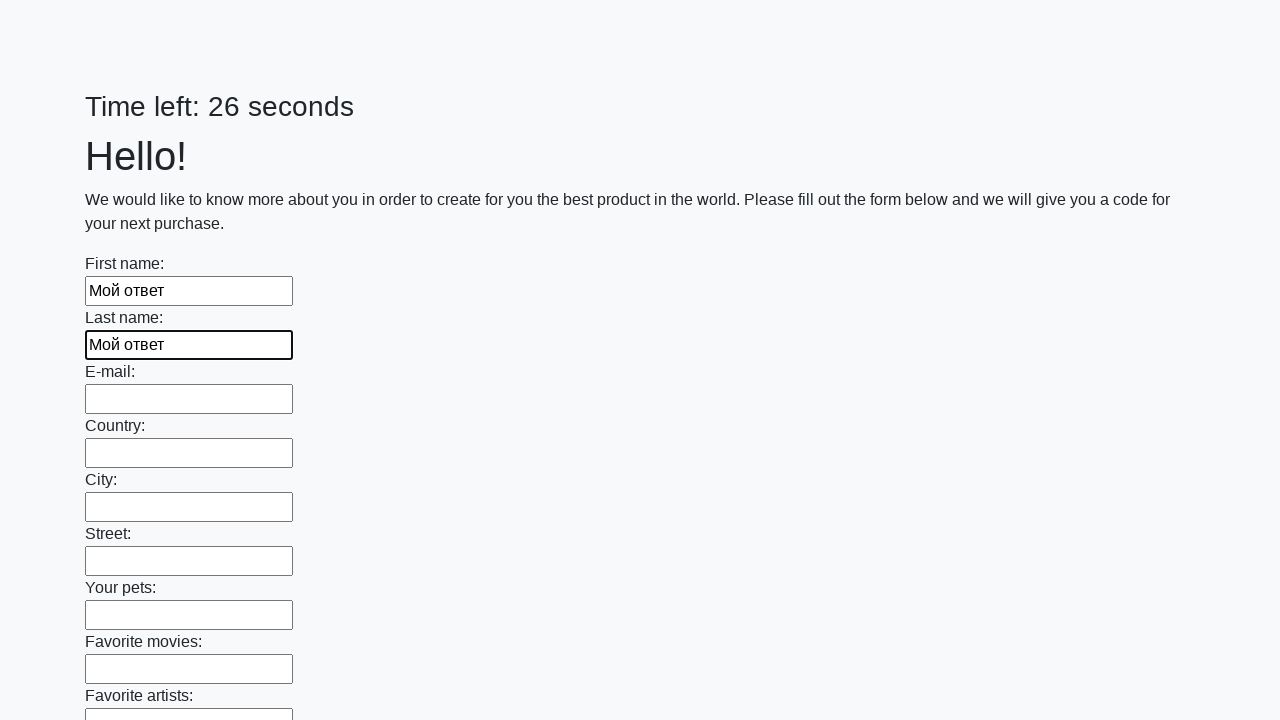

Filled an input field with 'Мой ответ' on input >> nth=2
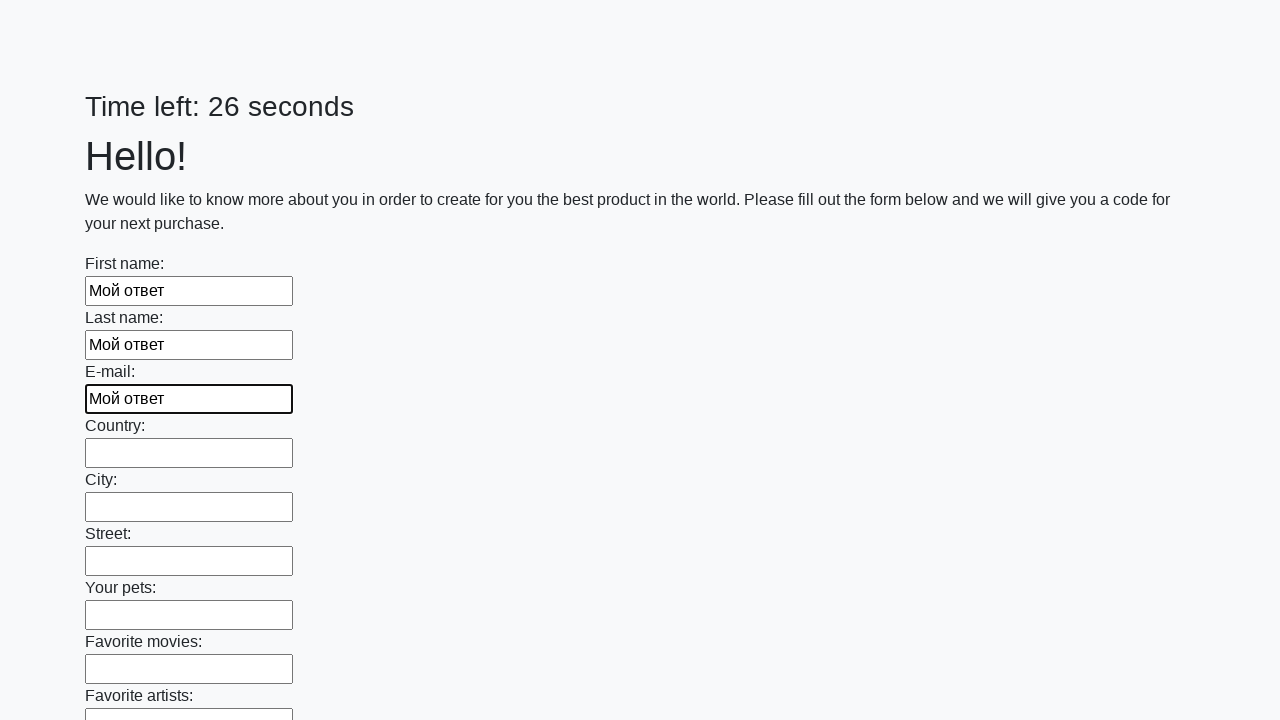

Filled an input field with 'Мой ответ' on input >> nth=3
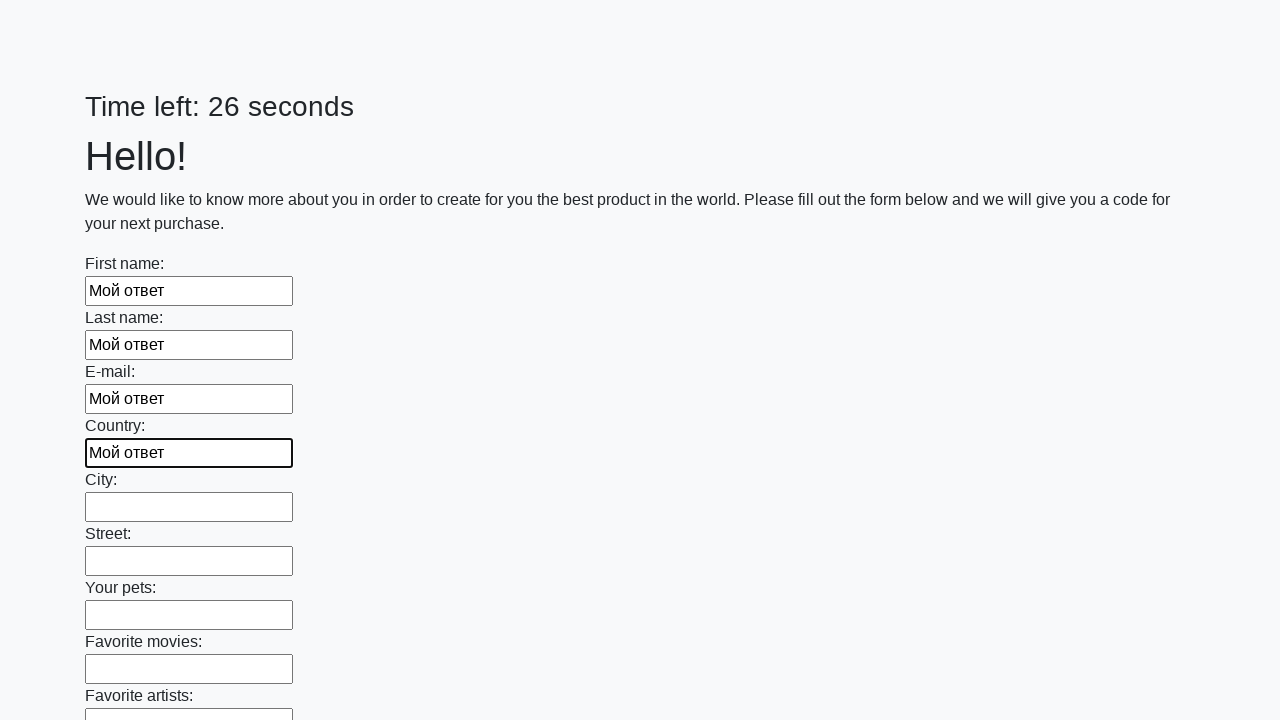

Filled an input field with 'Мой ответ' on input >> nth=4
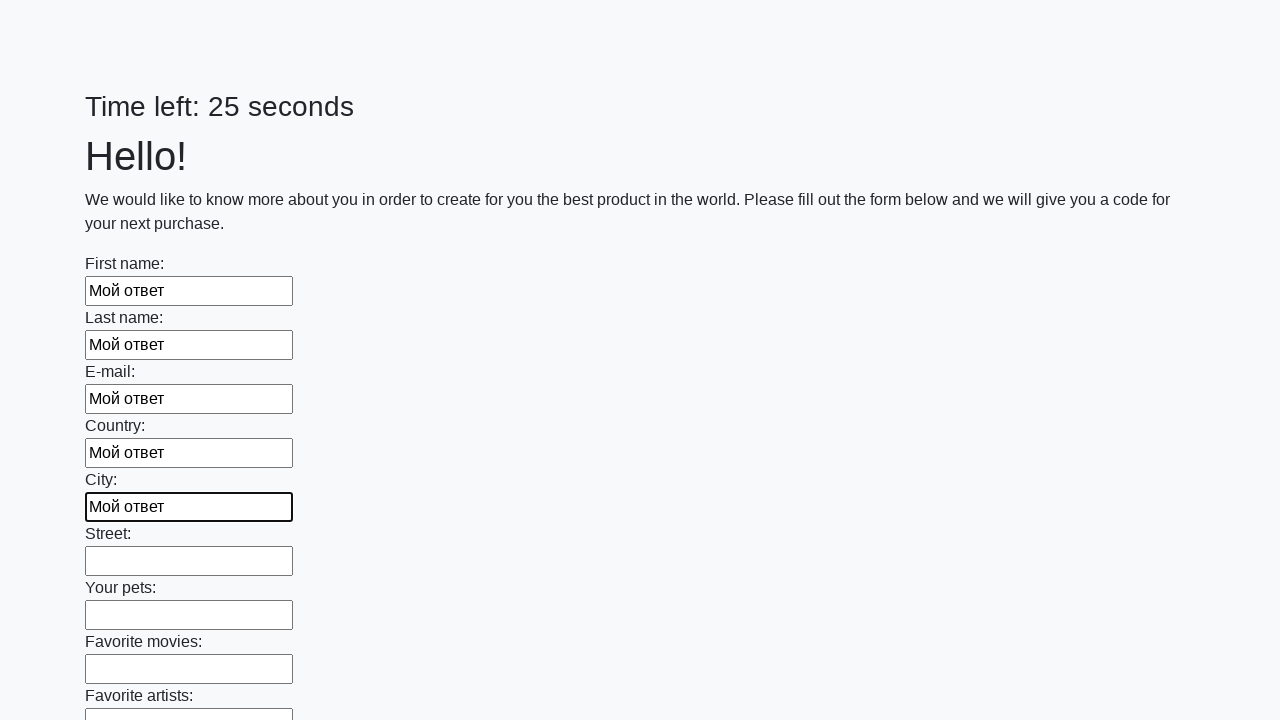

Filled an input field with 'Мой ответ' on input >> nth=5
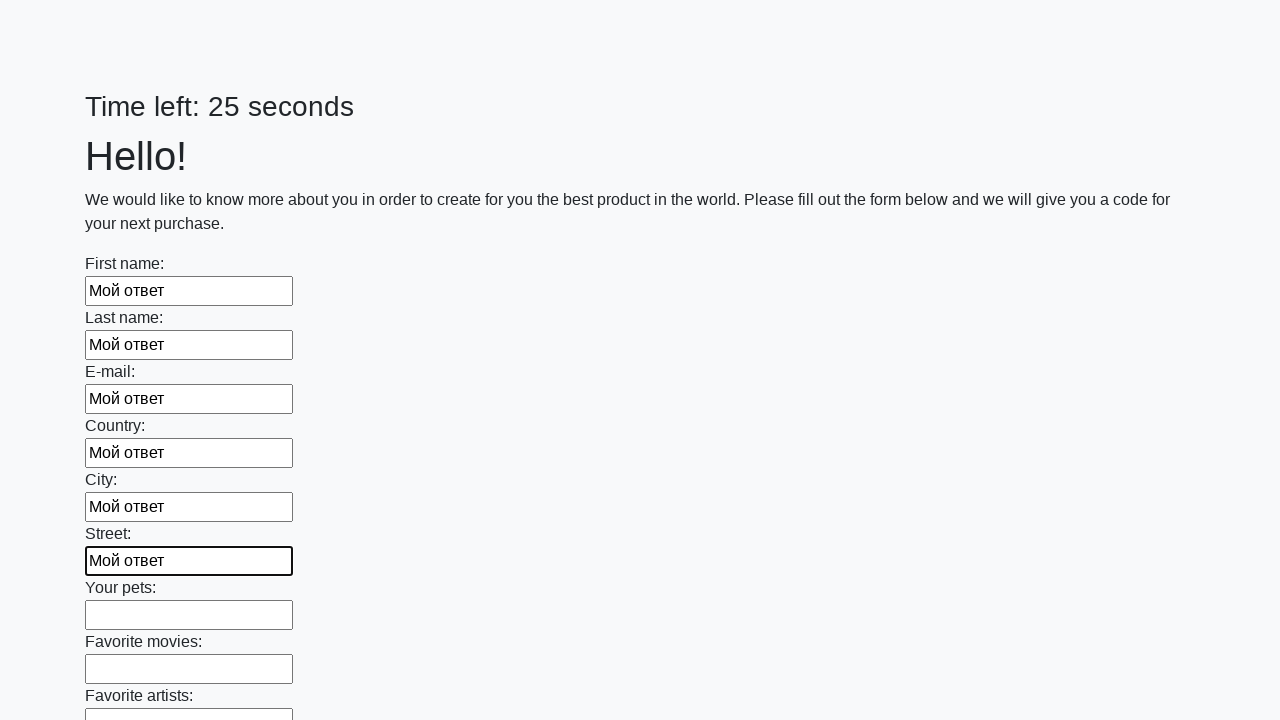

Filled an input field with 'Мой ответ' on input >> nth=6
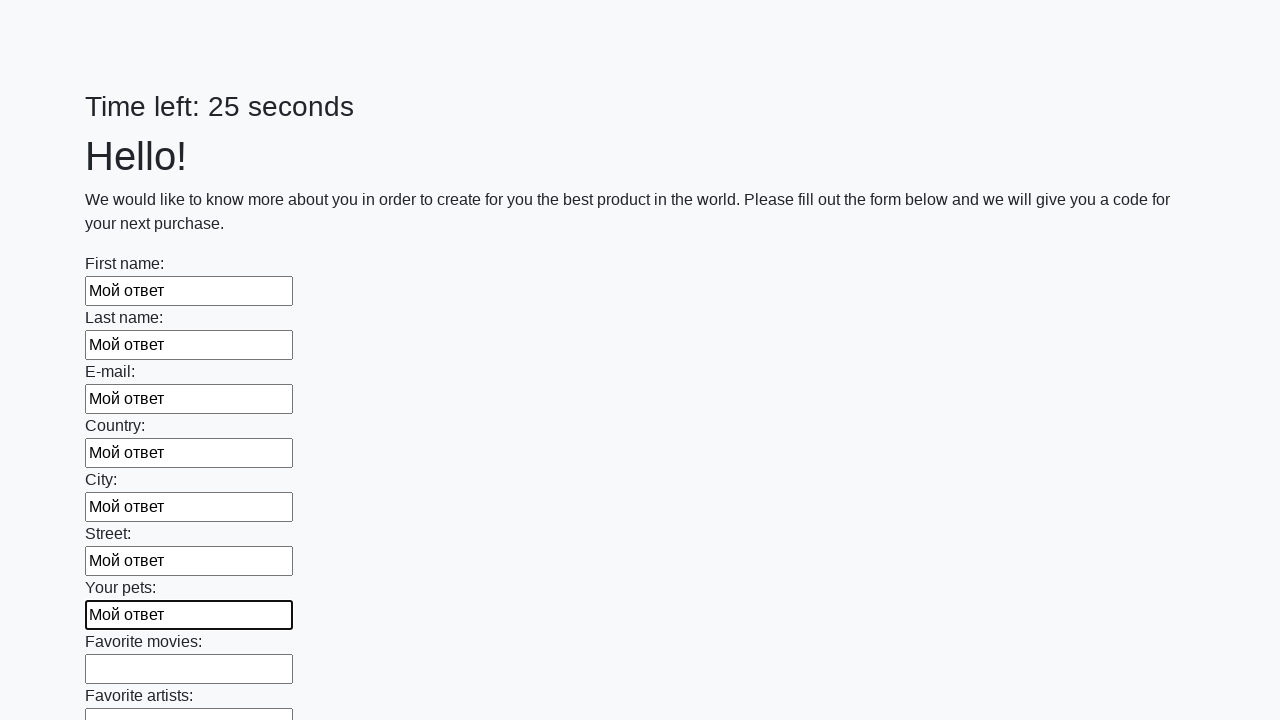

Filled an input field with 'Мой ответ' on input >> nth=7
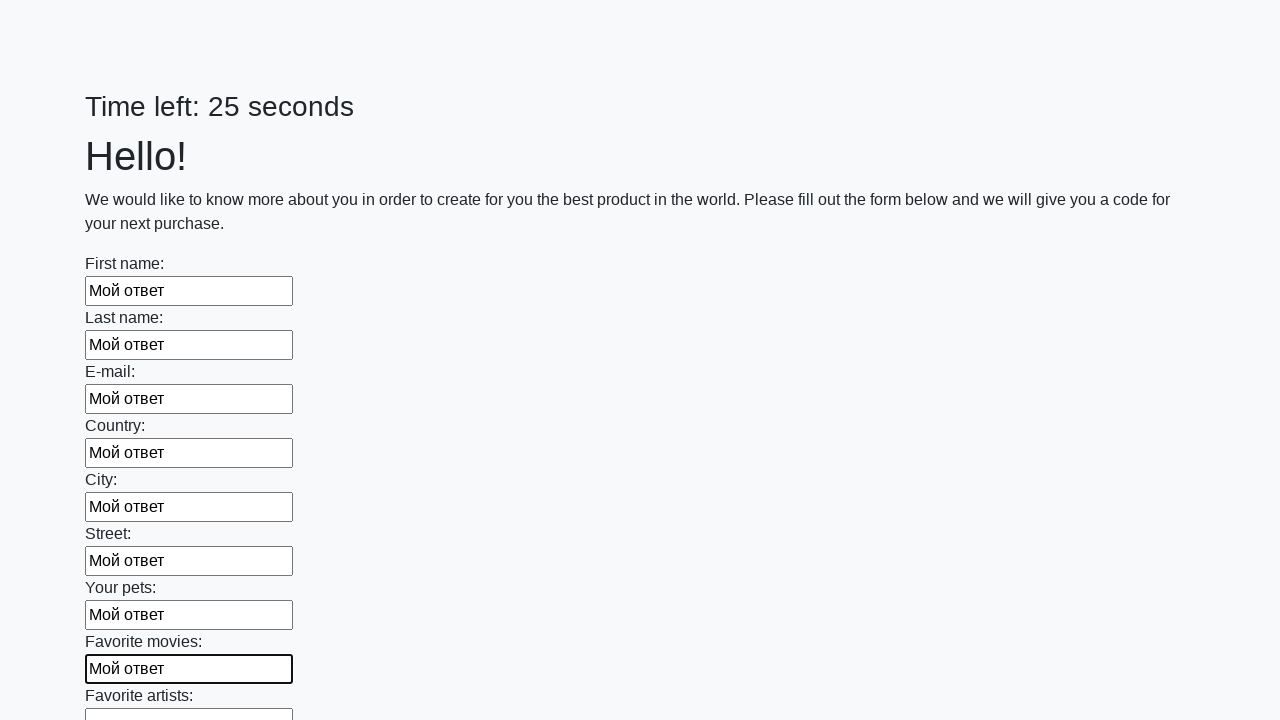

Filled an input field with 'Мой ответ' on input >> nth=8
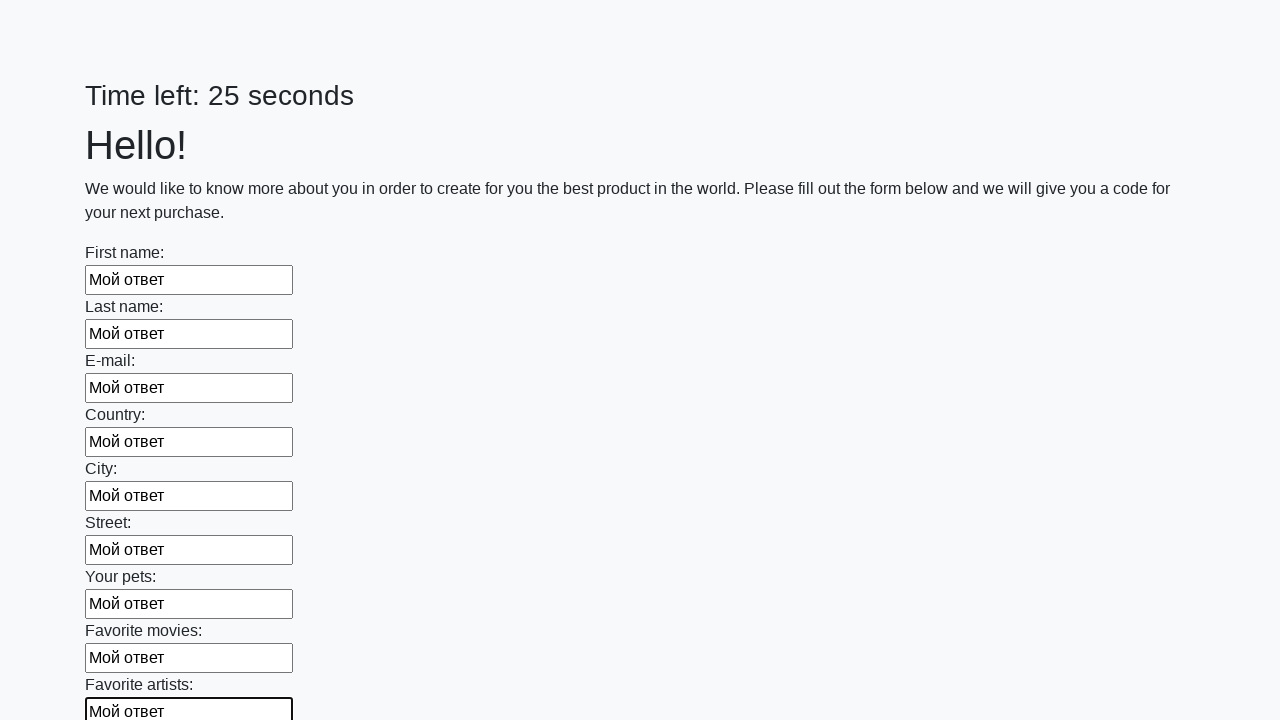

Filled an input field with 'Мой ответ' on input >> nth=9
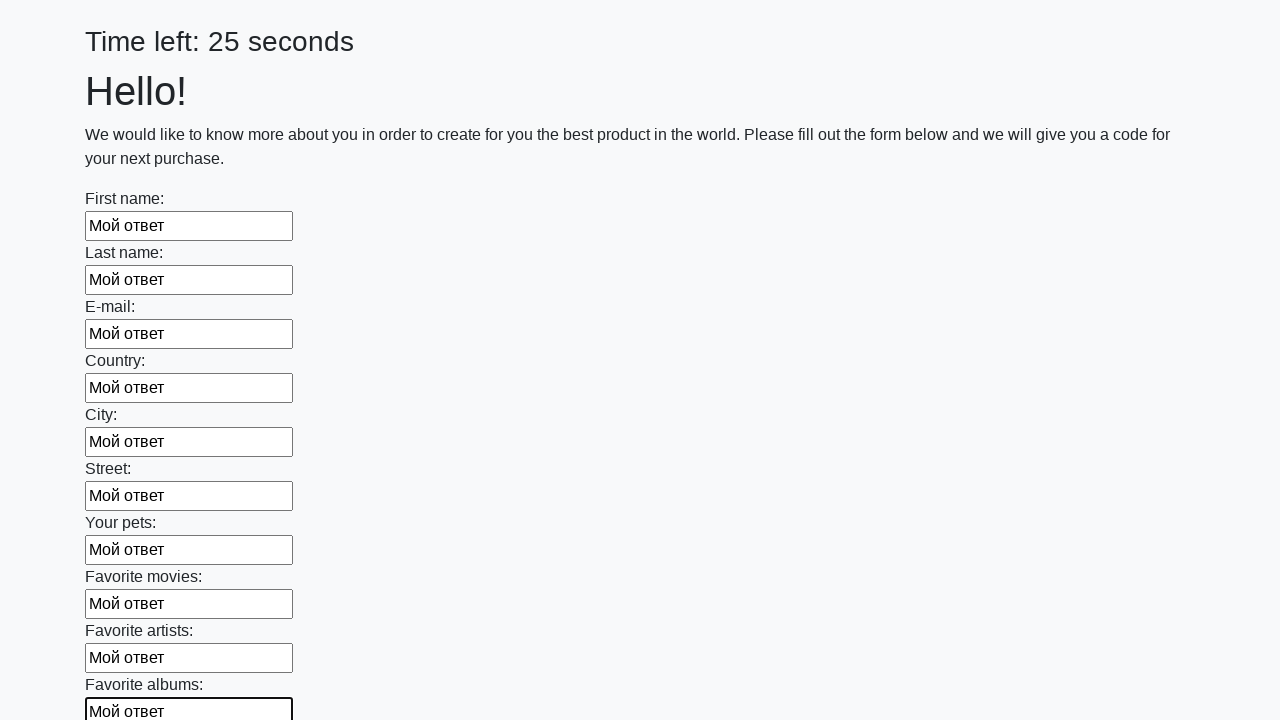

Filled an input field with 'Мой ответ' on input >> nth=10
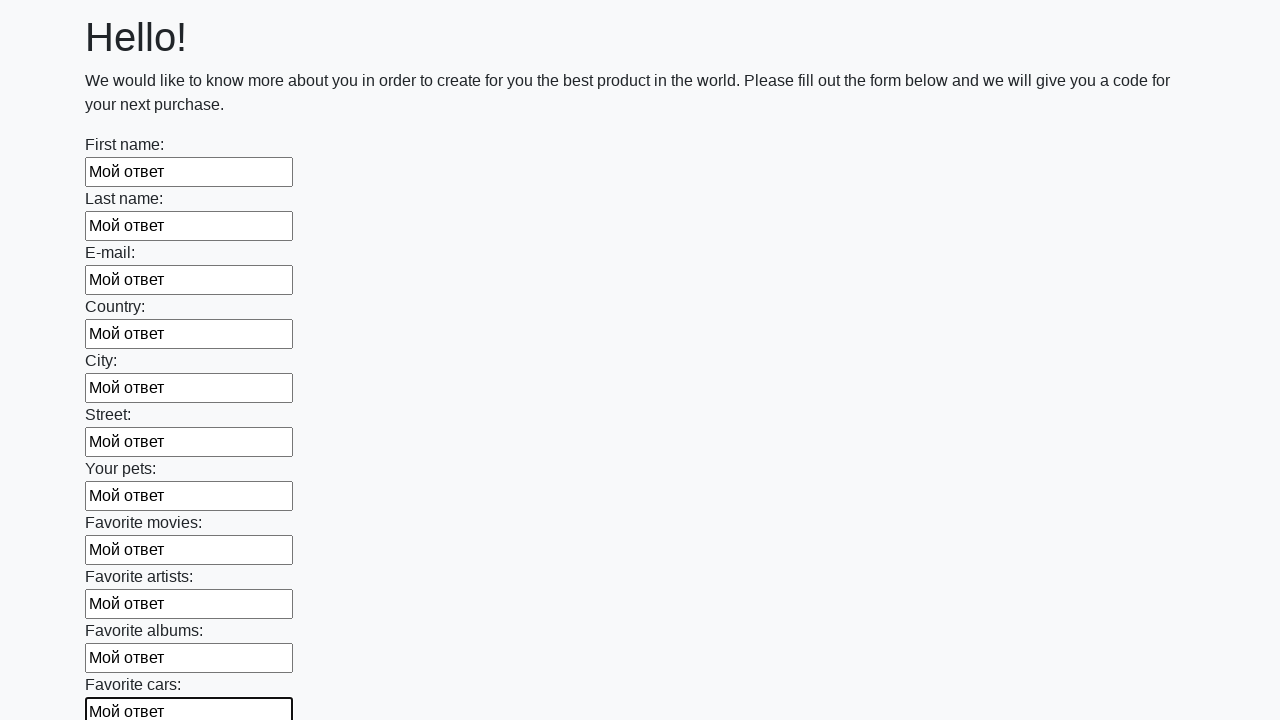

Filled an input field with 'Мой ответ' on input >> nth=11
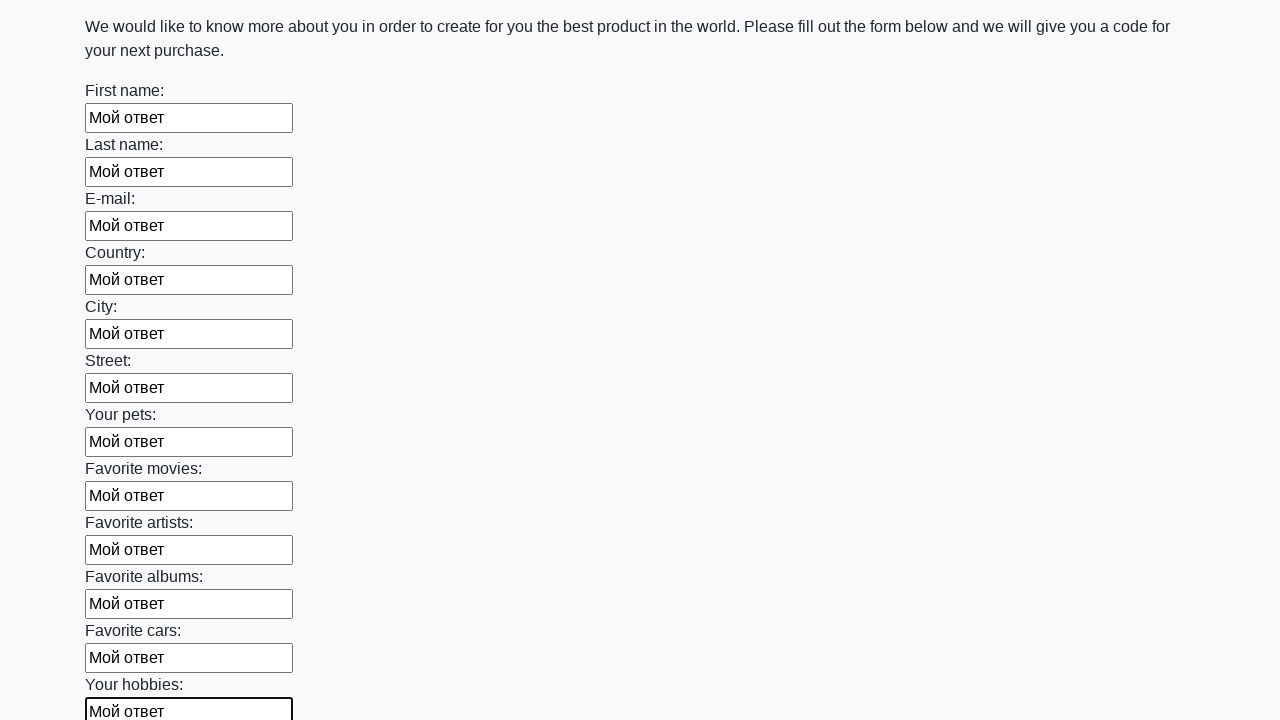

Filled an input field with 'Мой ответ' on input >> nth=12
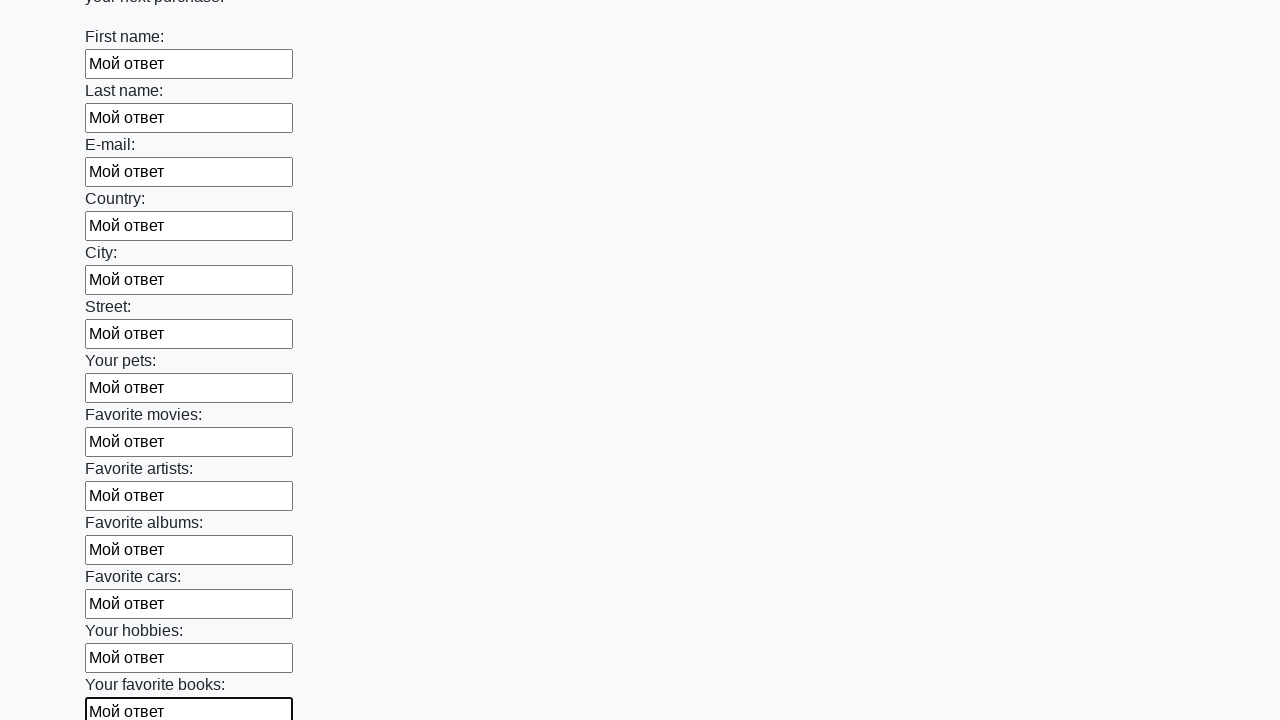

Filled an input field with 'Мой ответ' on input >> nth=13
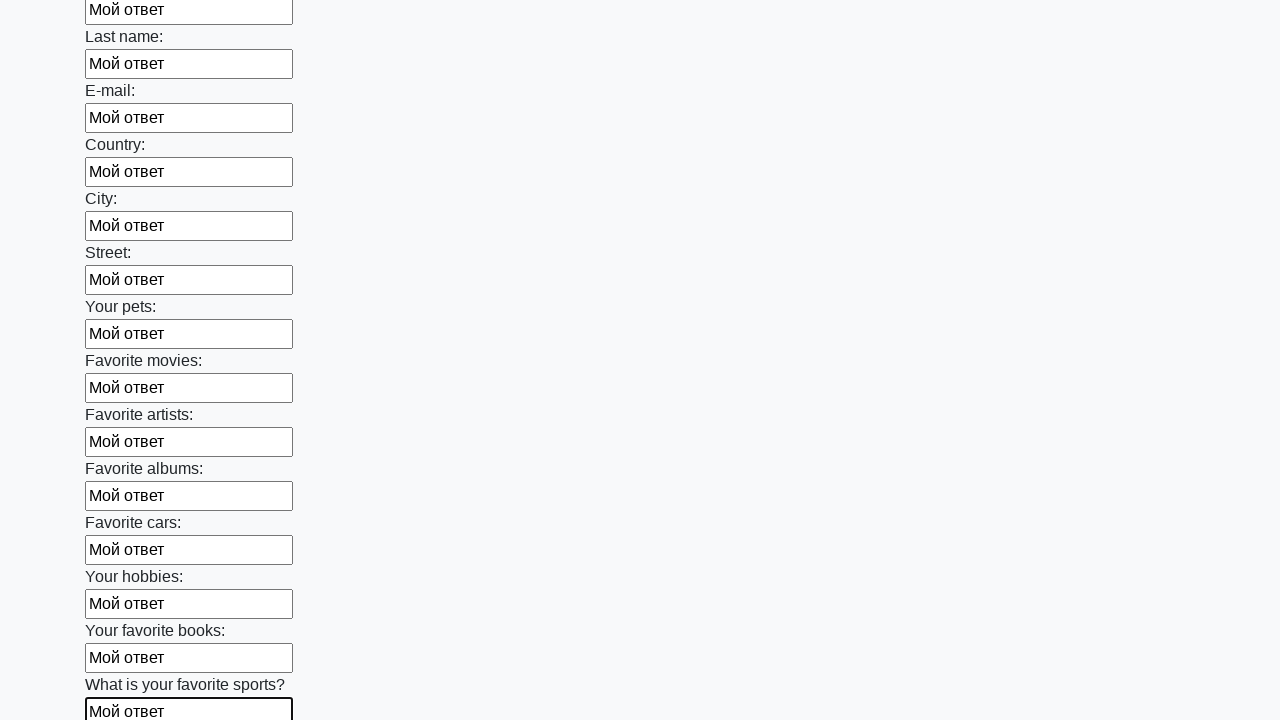

Filled an input field with 'Мой ответ' on input >> nth=14
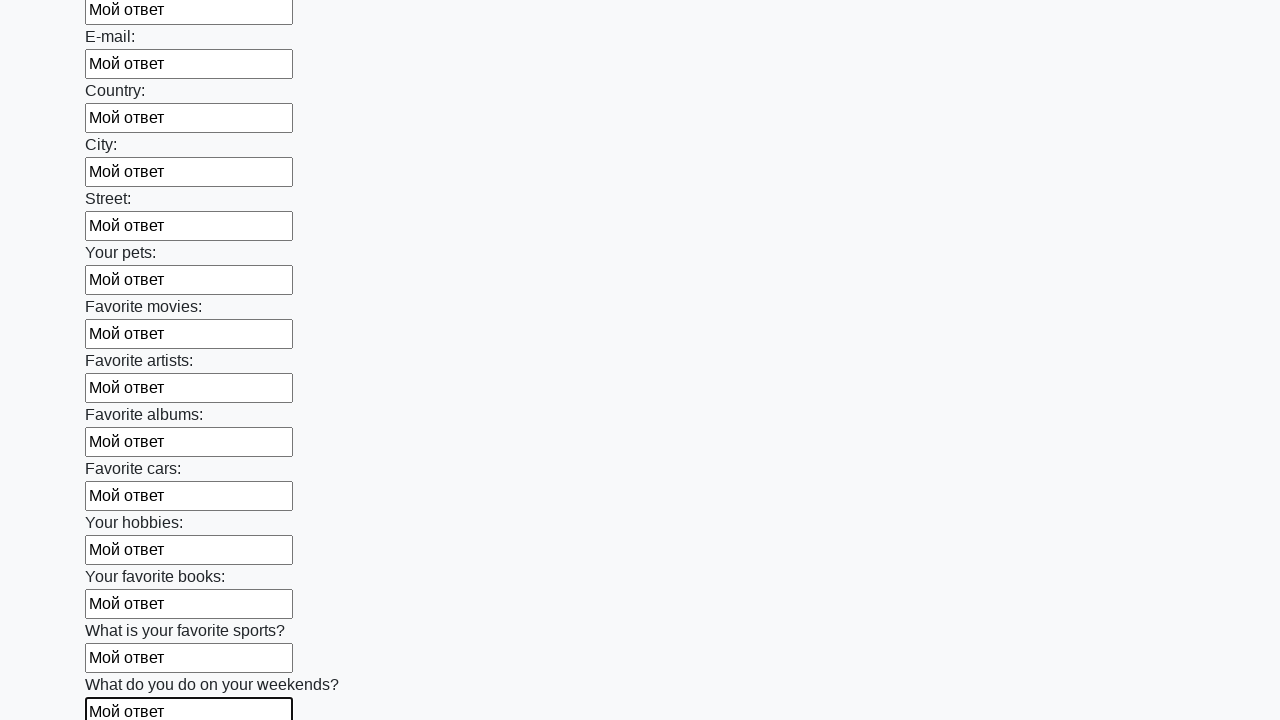

Filled an input field with 'Мой ответ' on input >> nth=15
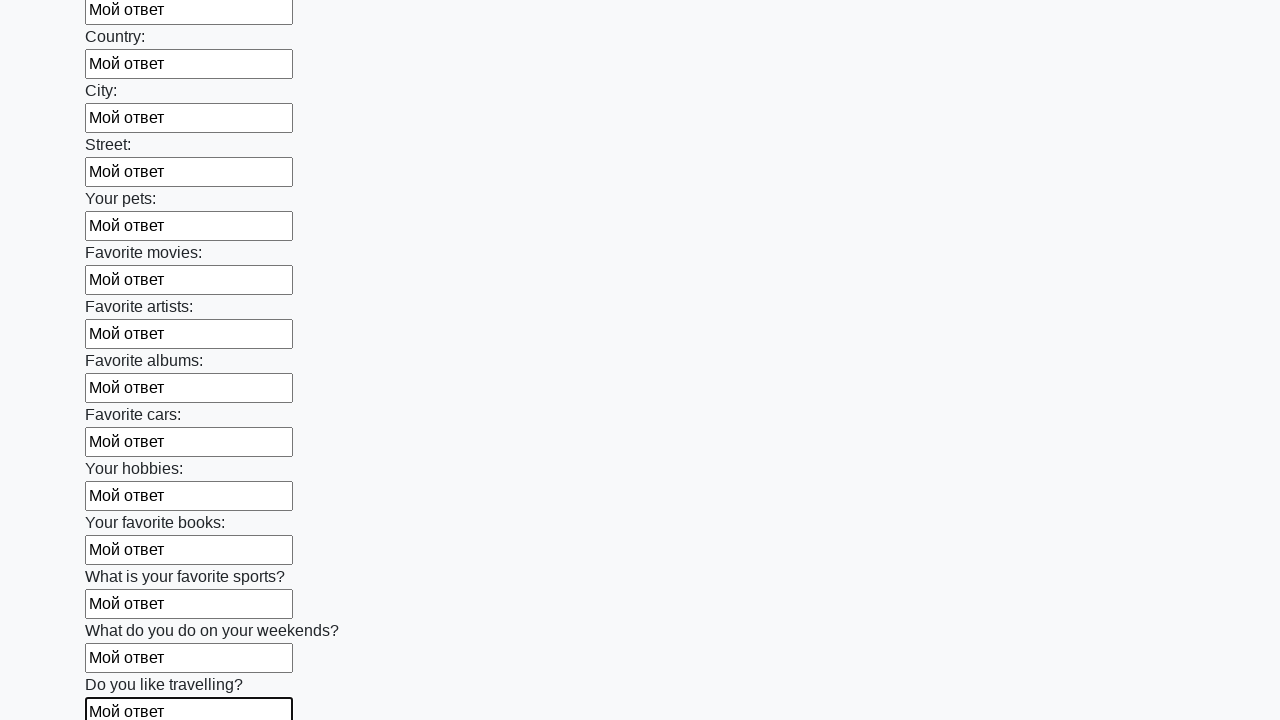

Filled an input field with 'Мой ответ' on input >> nth=16
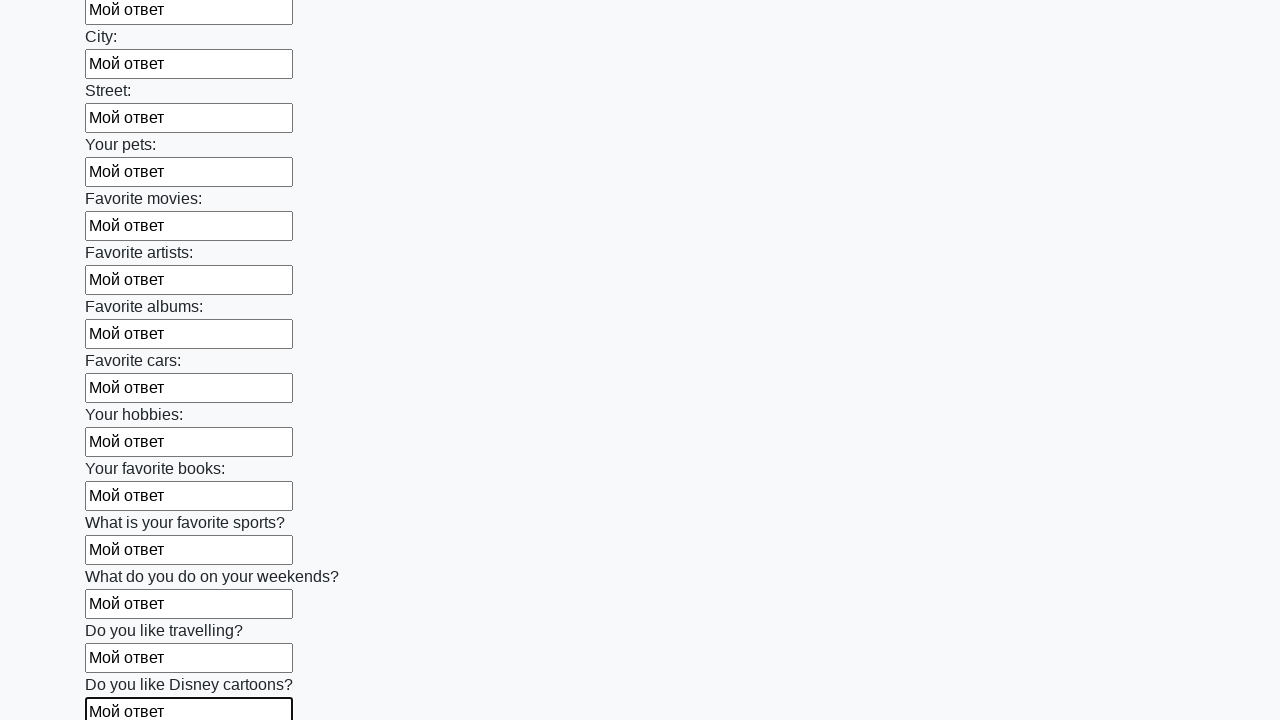

Filled an input field with 'Мой ответ' on input >> nth=17
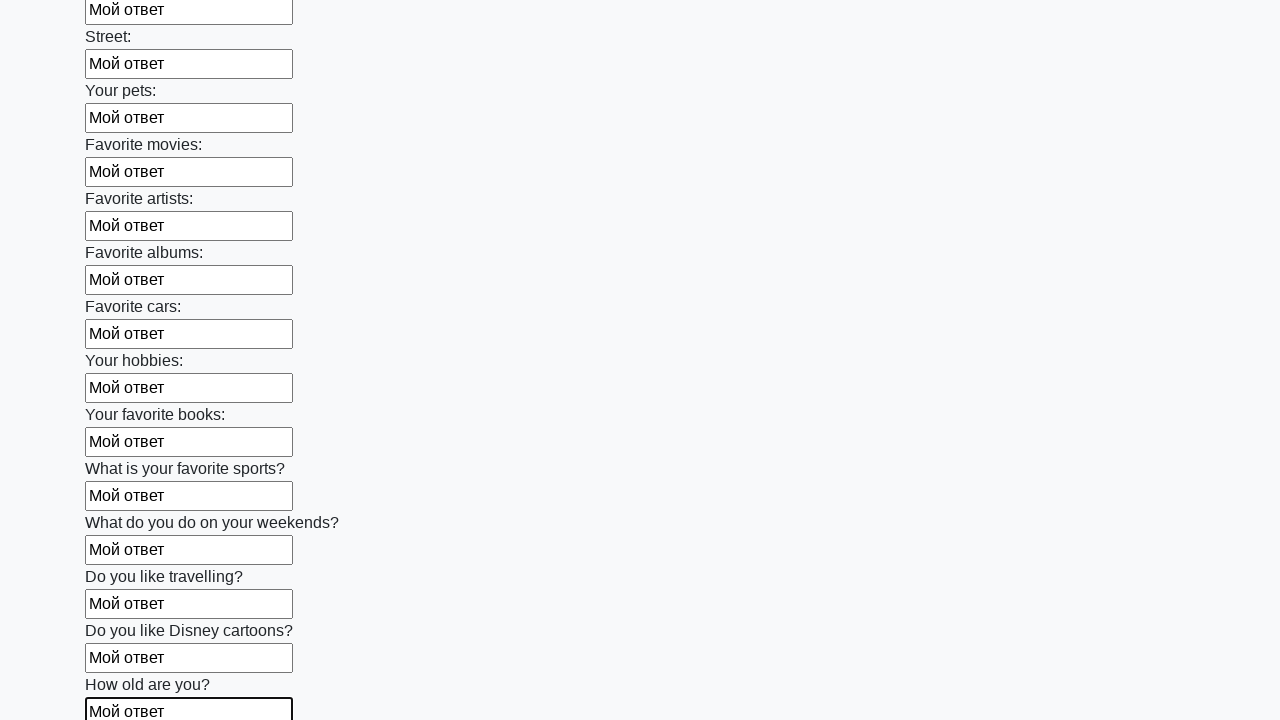

Filled an input field with 'Мой ответ' on input >> nth=18
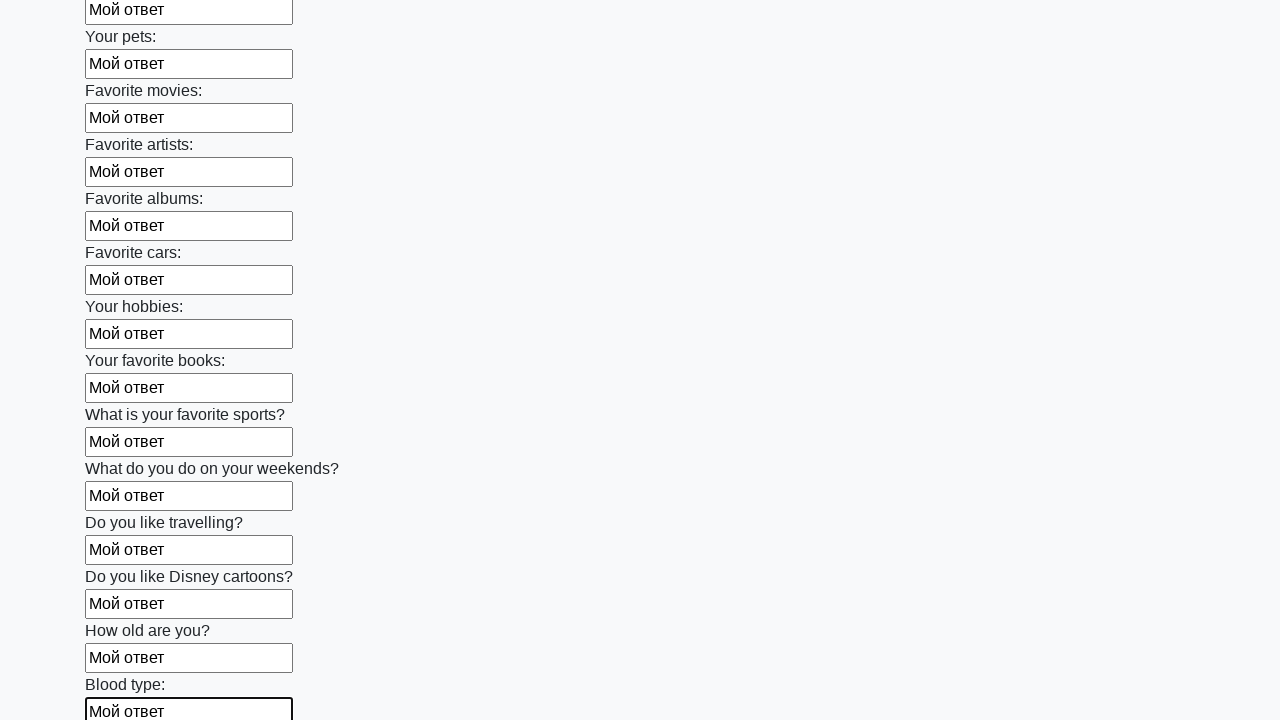

Filled an input field with 'Мой ответ' on input >> nth=19
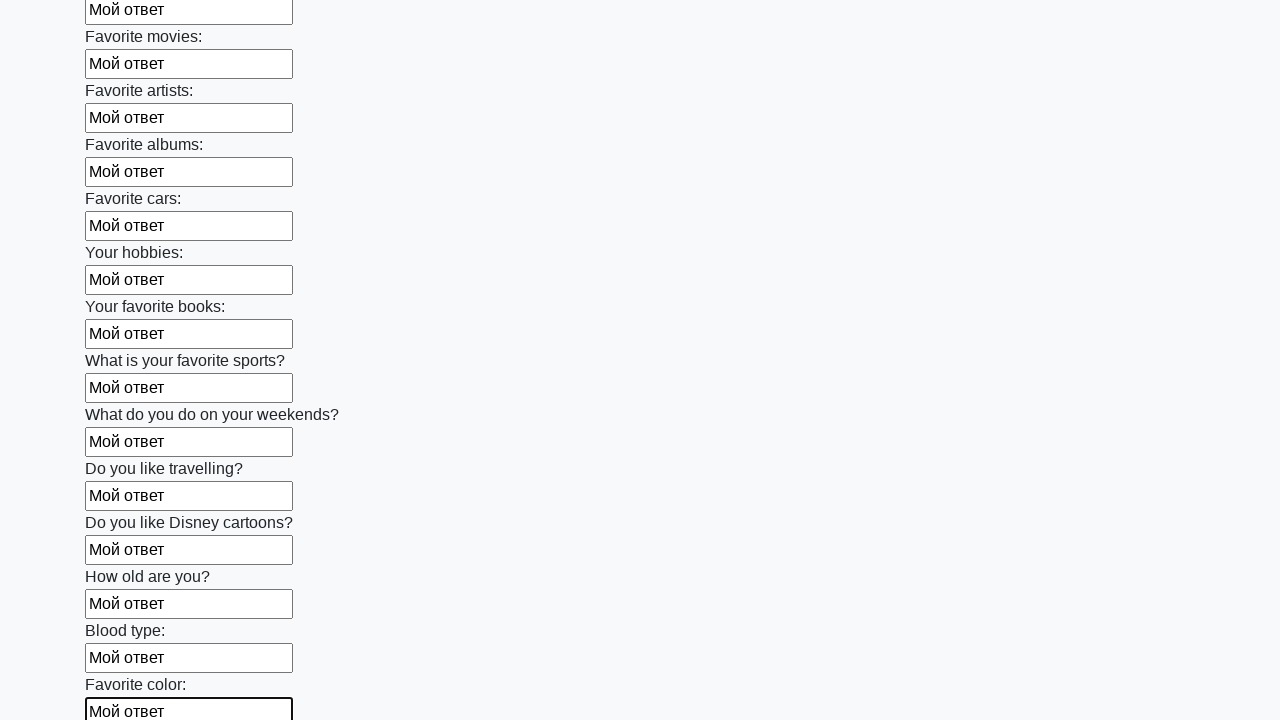

Filled an input field with 'Мой ответ' on input >> nth=20
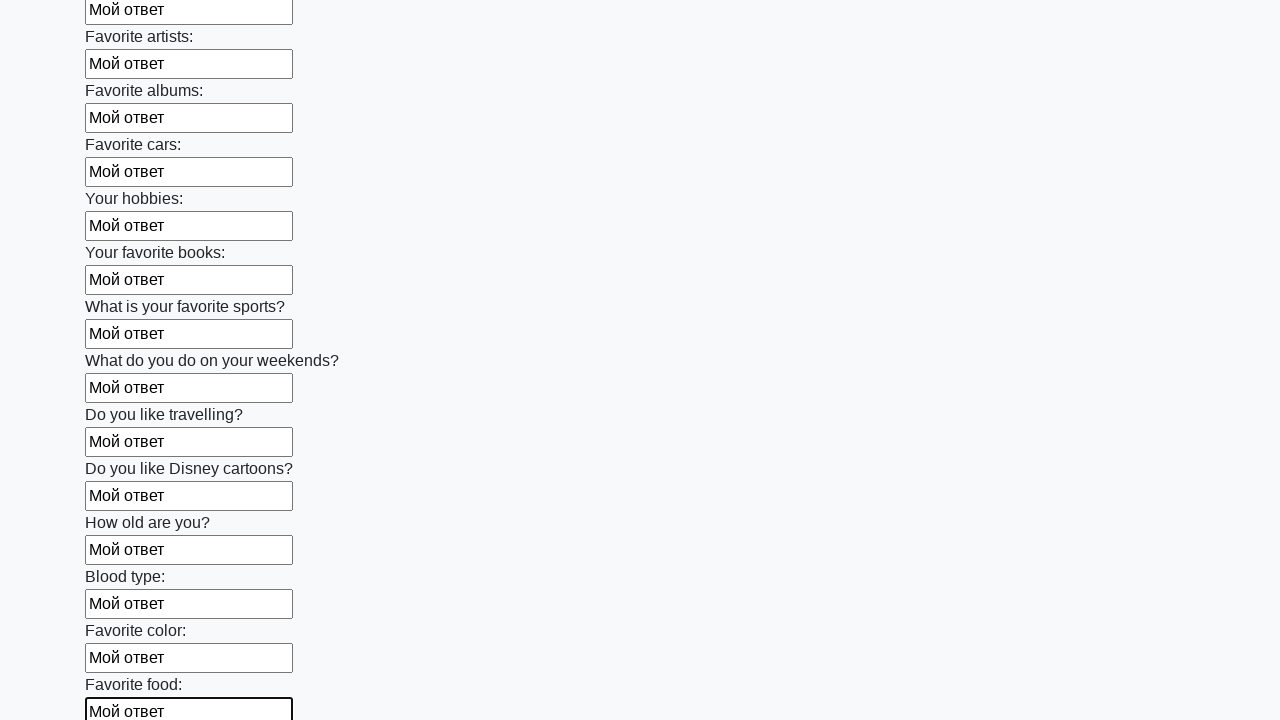

Filled an input field with 'Мой ответ' on input >> nth=21
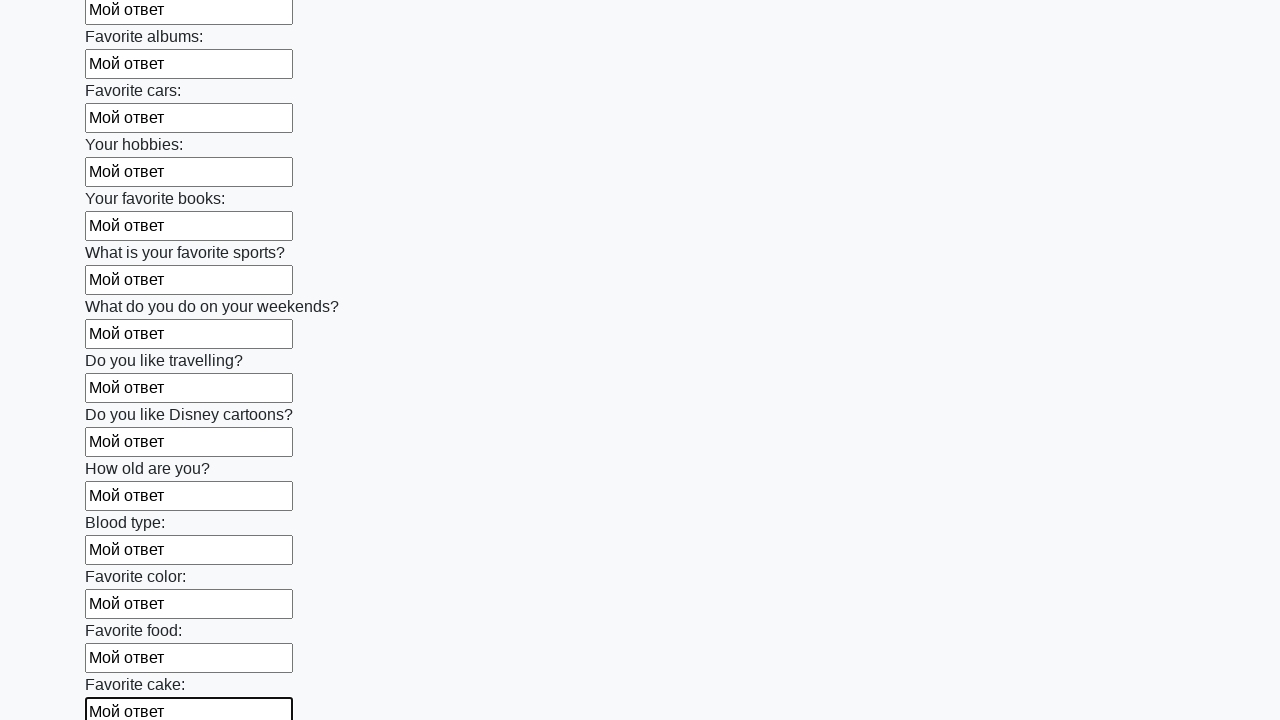

Filled an input field with 'Мой ответ' on input >> nth=22
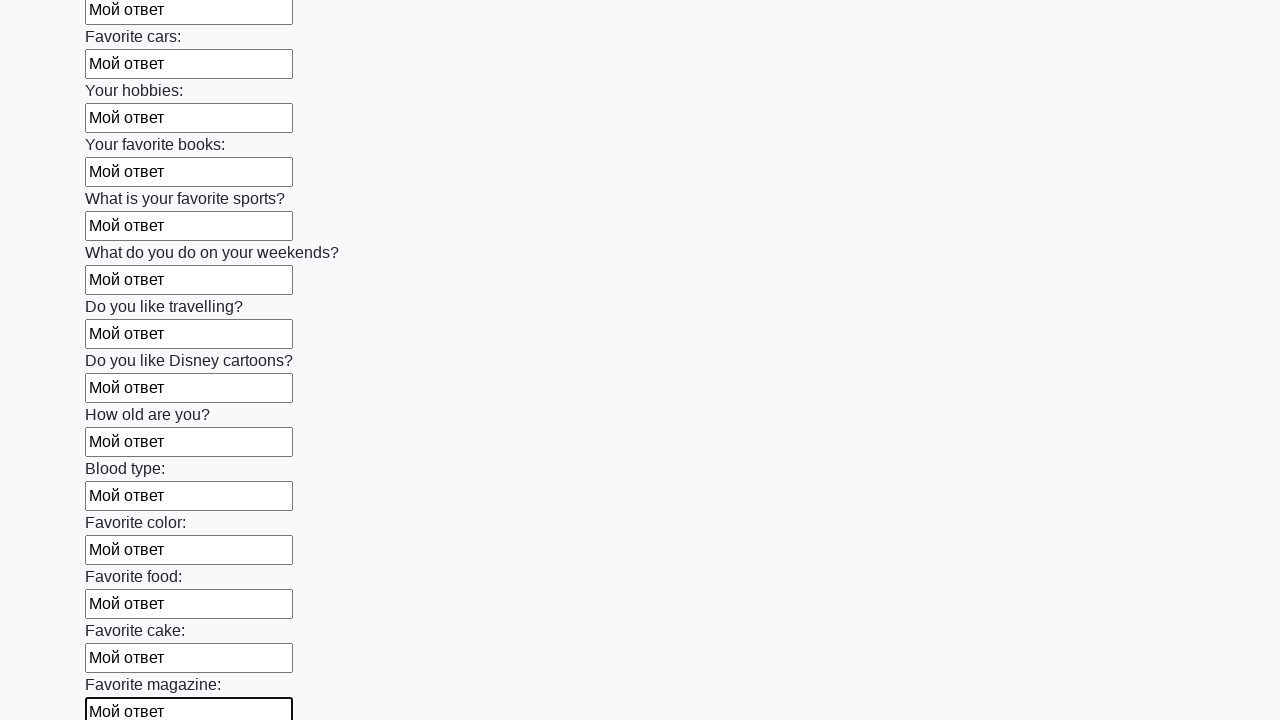

Filled an input field with 'Мой ответ' on input >> nth=23
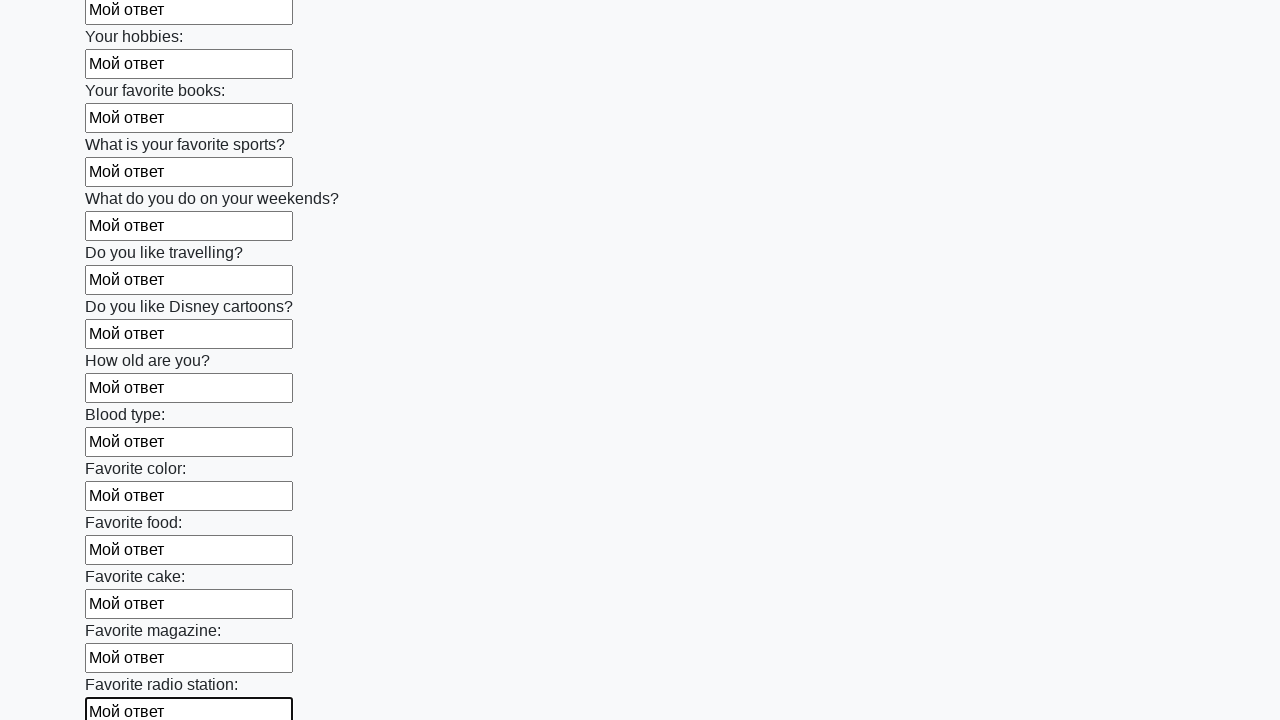

Filled an input field with 'Мой ответ' on input >> nth=24
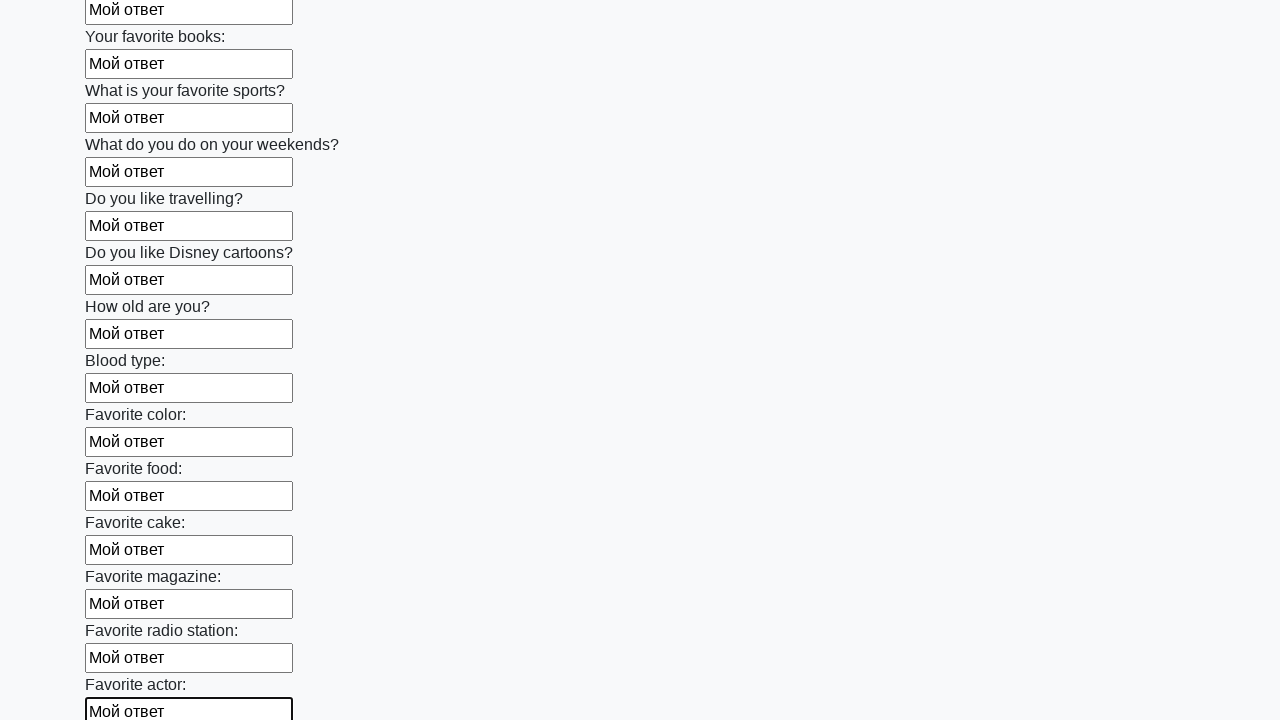

Filled an input field with 'Мой ответ' on input >> nth=25
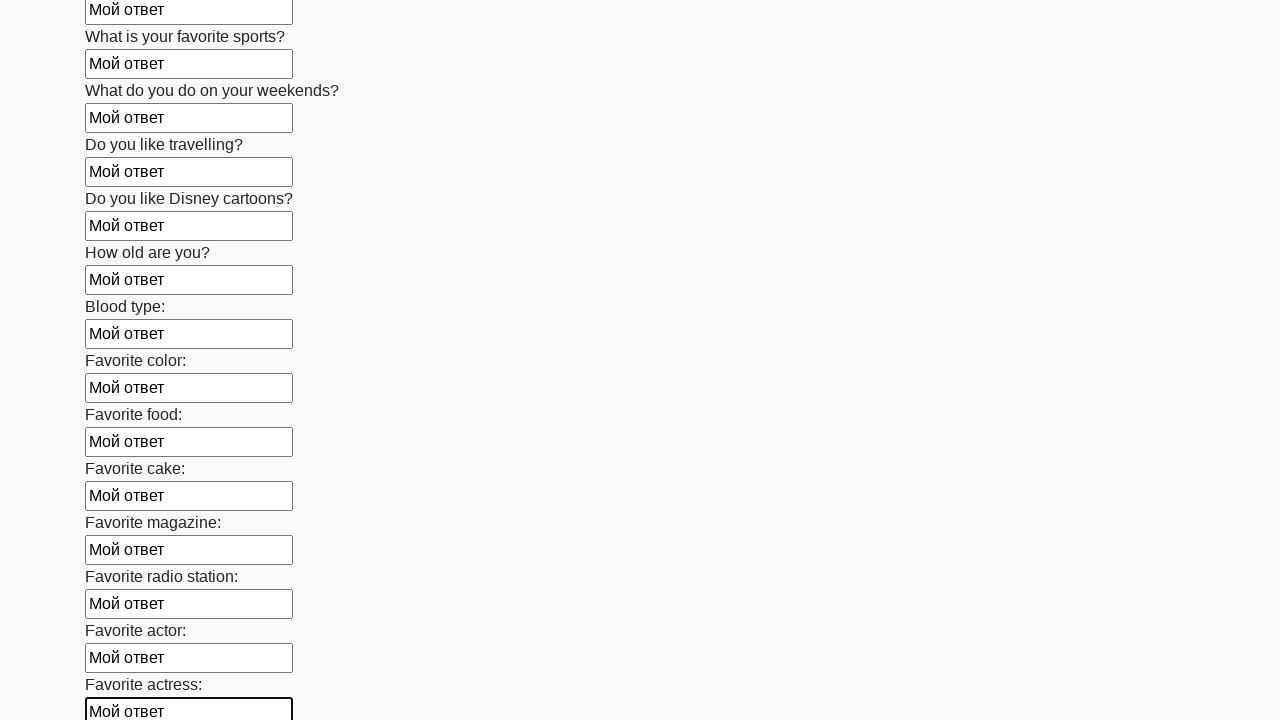

Filled an input field with 'Мой ответ' on input >> nth=26
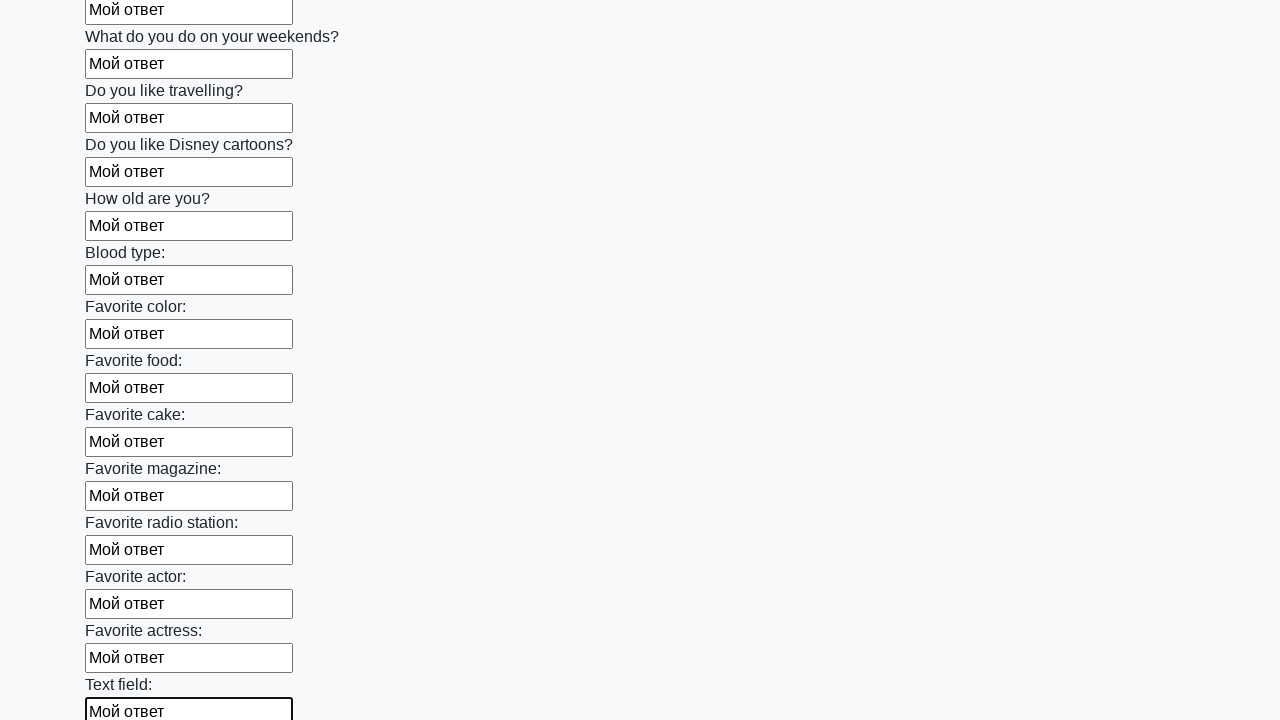

Filled an input field with 'Мой ответ' on input >> nth=27
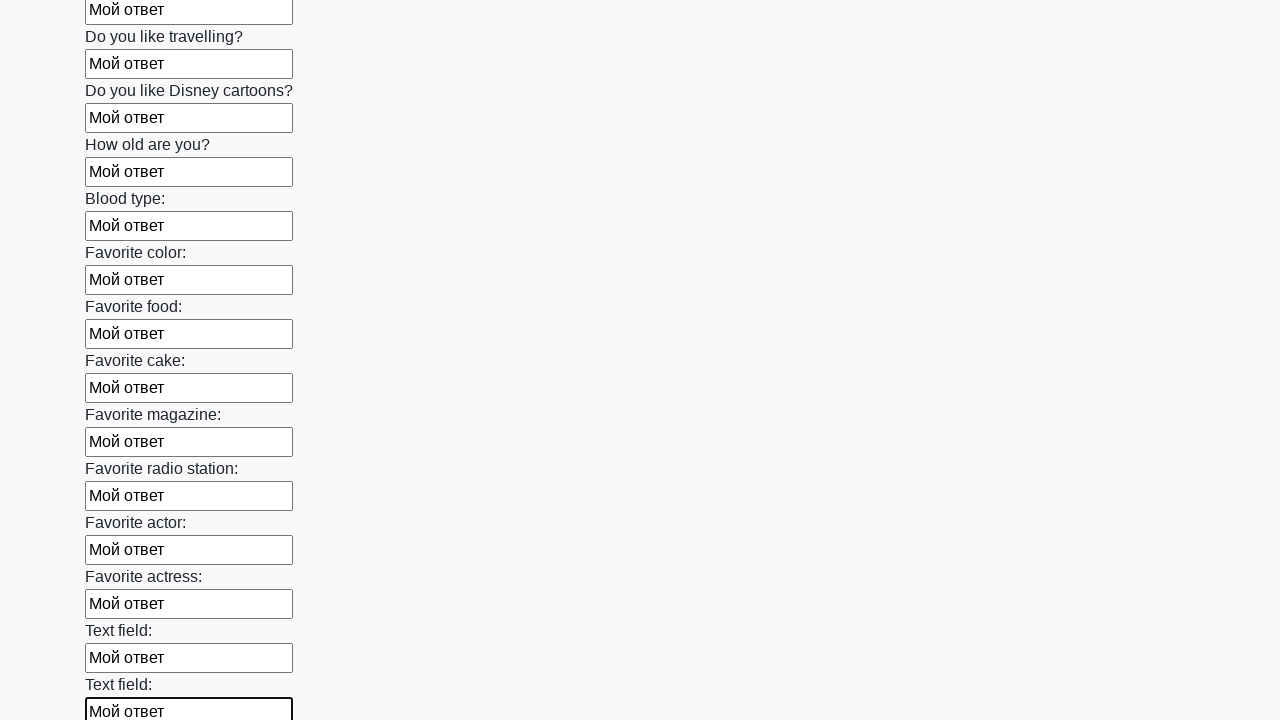

Filled an input field with 'Мой ответ' on input >> nth=28
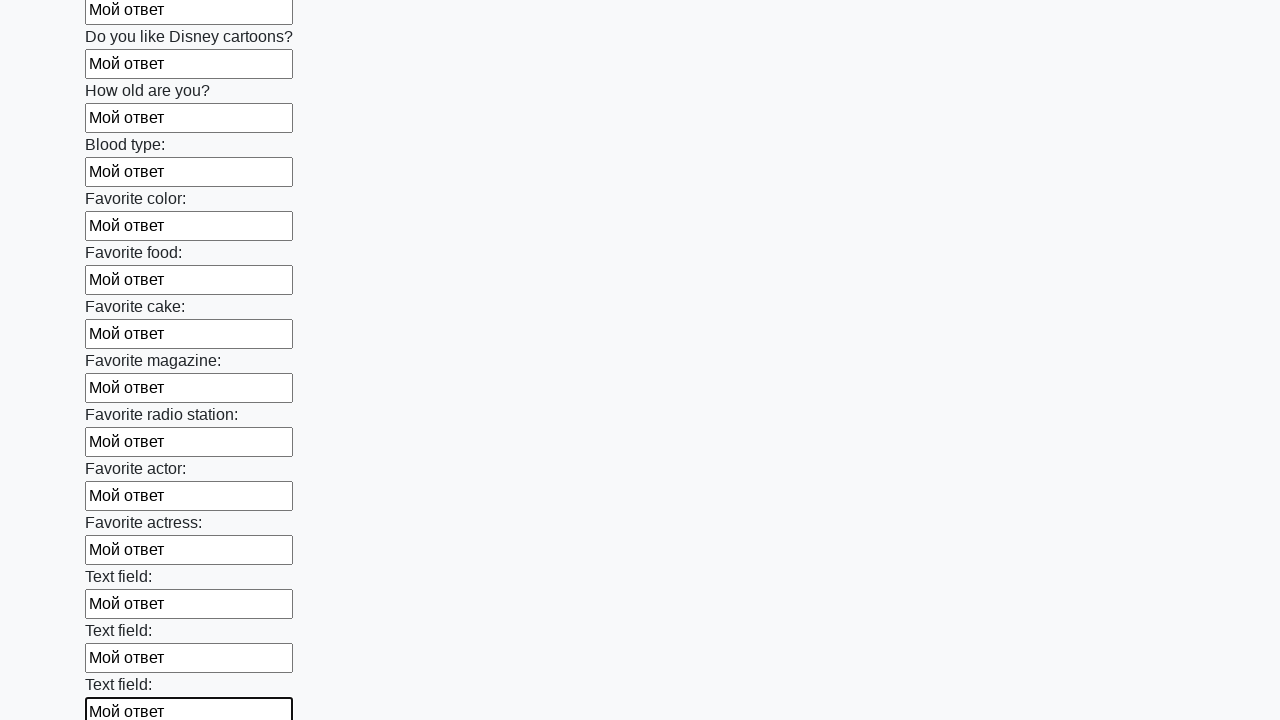

Filled an input field with 'Мой ответ' on input >> nth=29
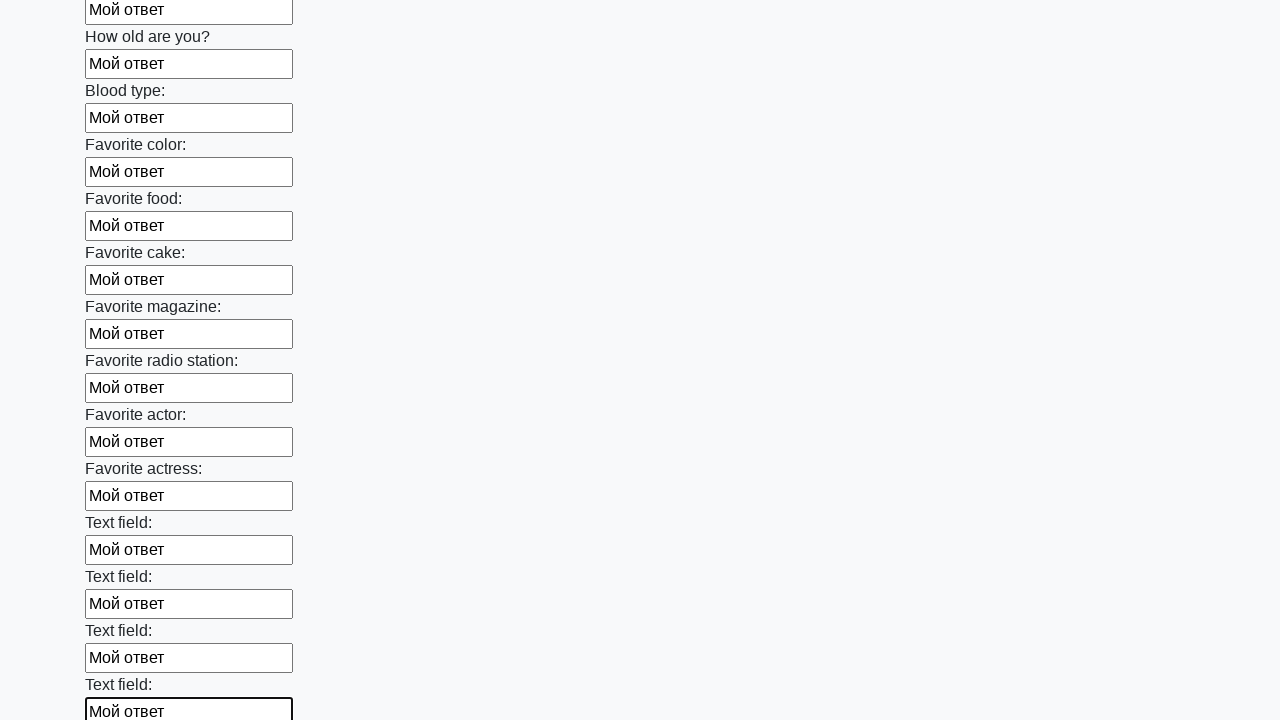

Filled an input field with 'Мой ответ' on input >> nth=30
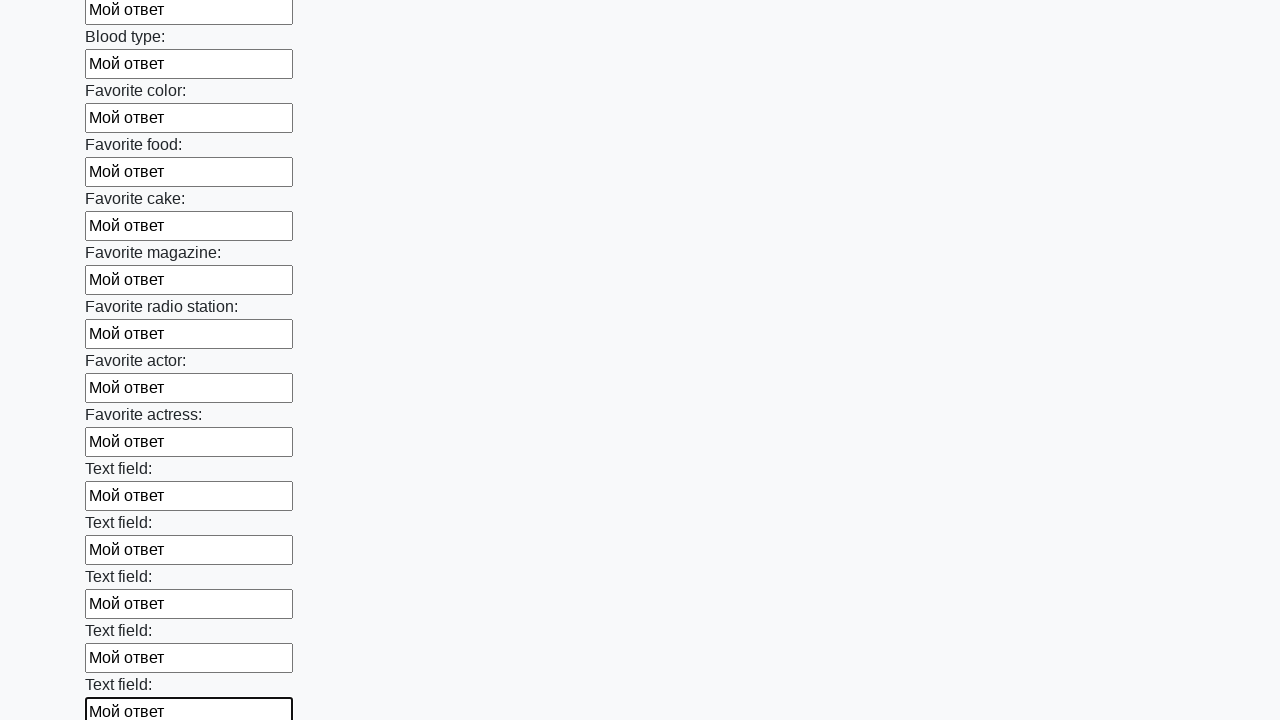

Filled an input field with 'Мой ответ' on input >> nth=31
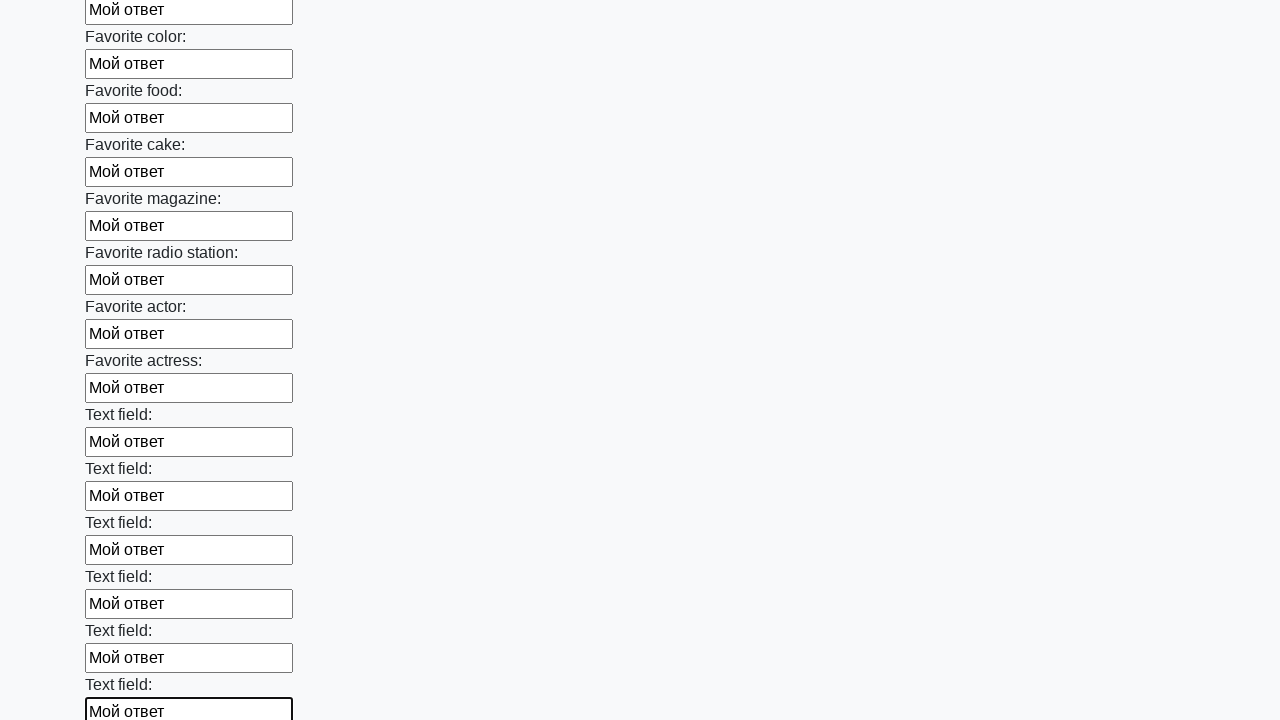

Filled an input field with 'Мой ответ' on input >> nth=32
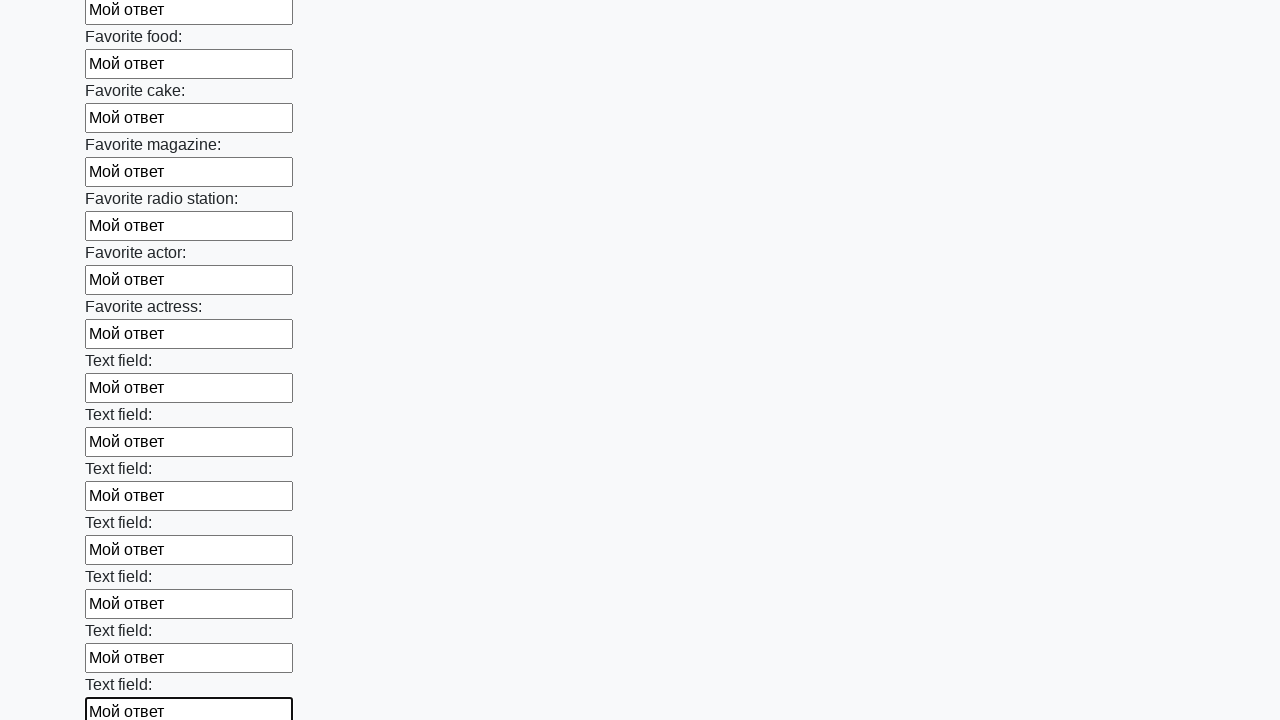

Filled an input field with 'Мой ответ' on input >> nth=33
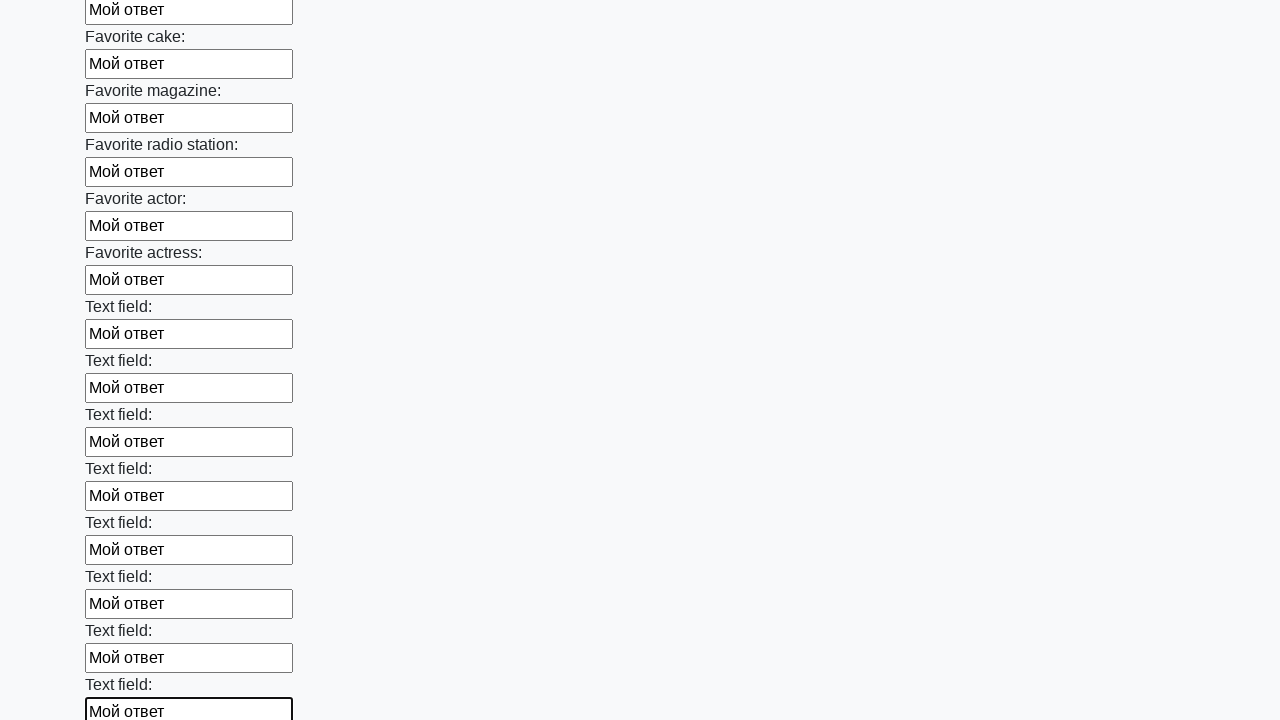

Filled an input field with 'Мой ответ' on input >> nth=34
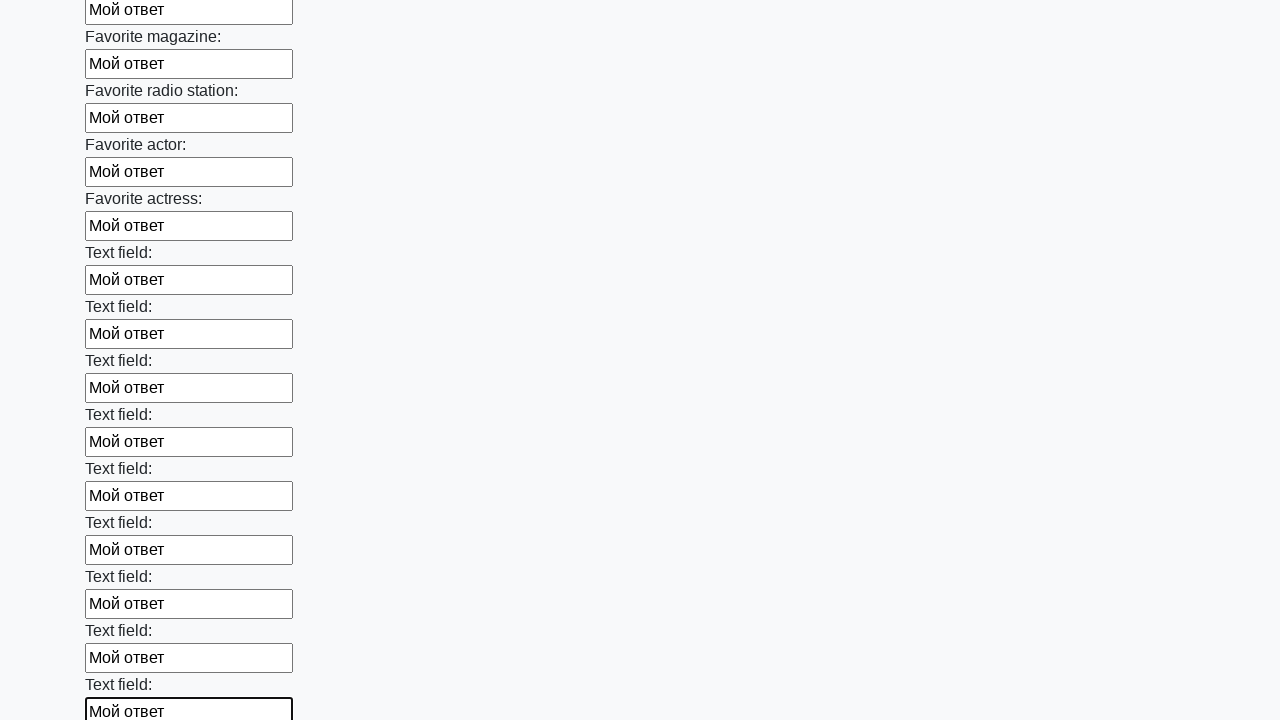

Filled an input field with 'Мой ответ' on input >> nth=35
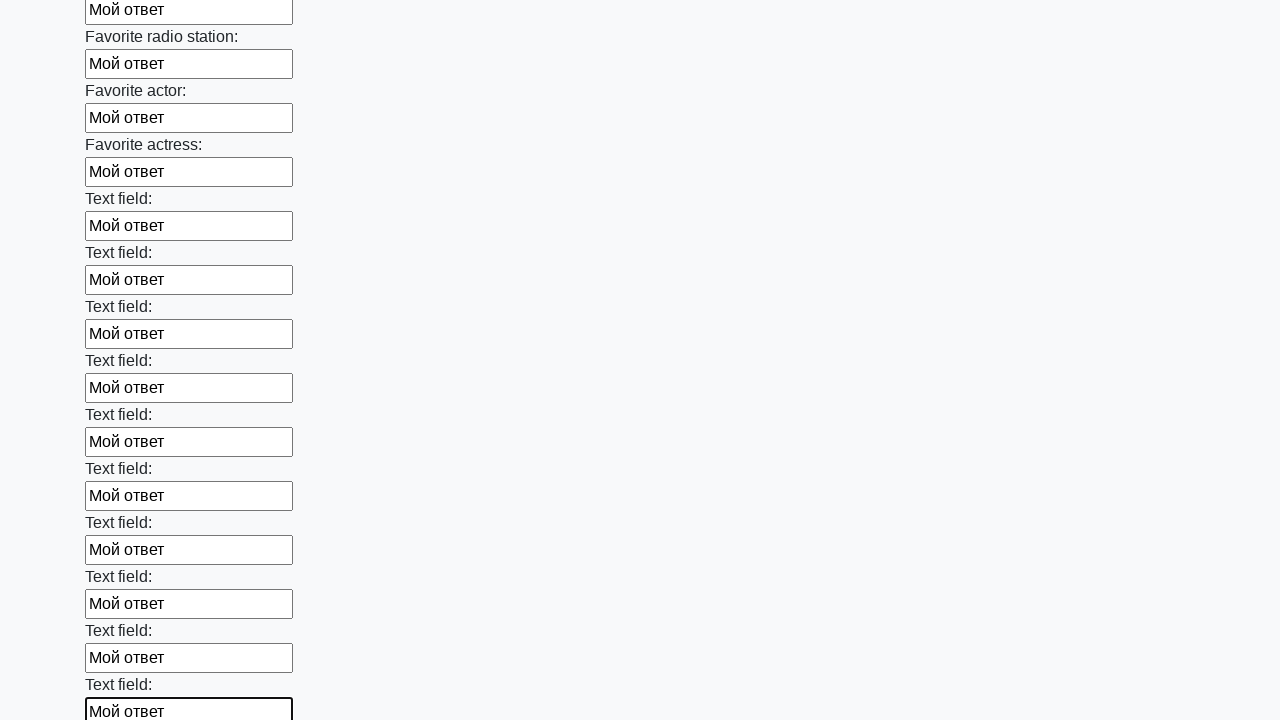

Filled an input field with 'Мой ответ' on input >> nth=36
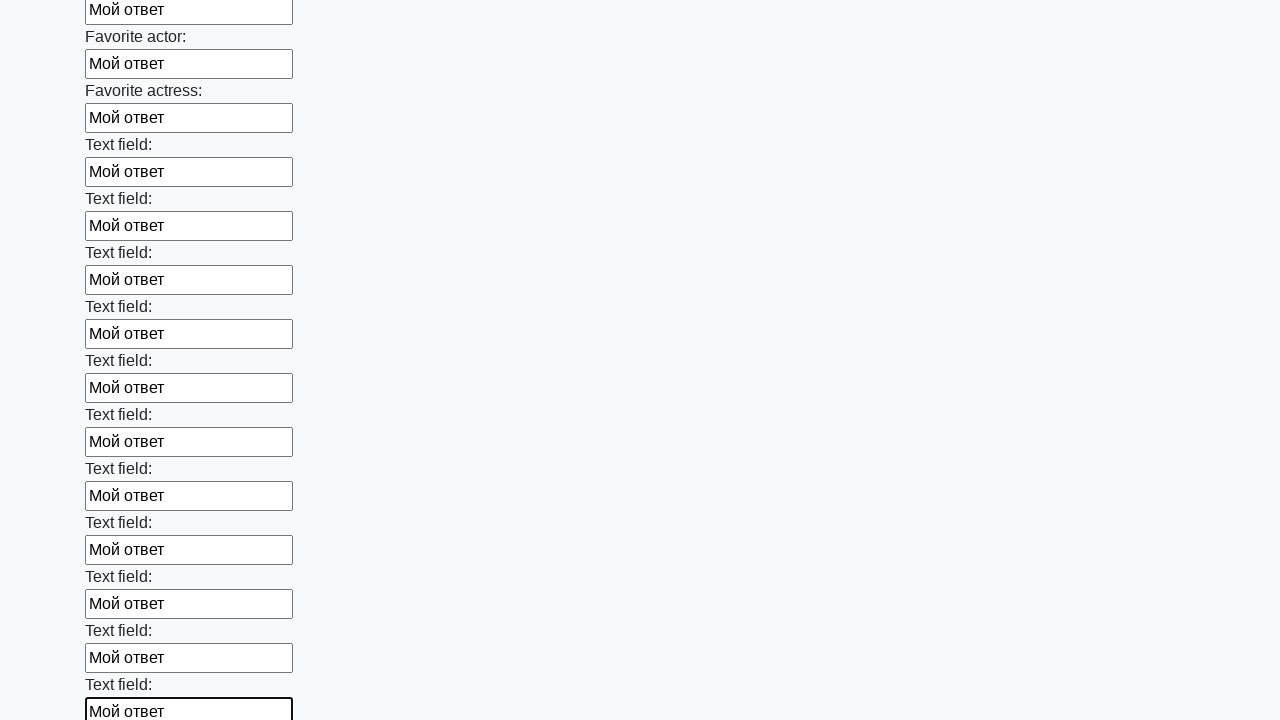

Filled an input field with 'Мой ответ' on input >> nth=37
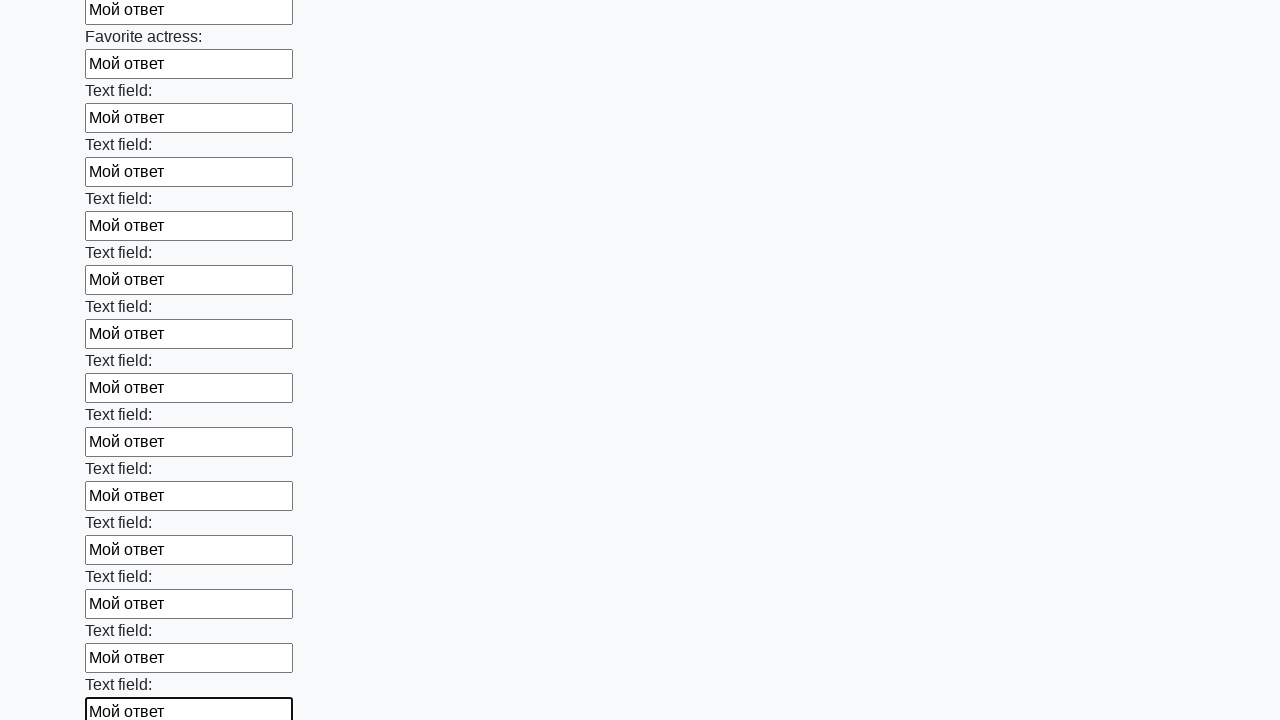

Filled an input field with 'Мой ответ' on input >> nth=38
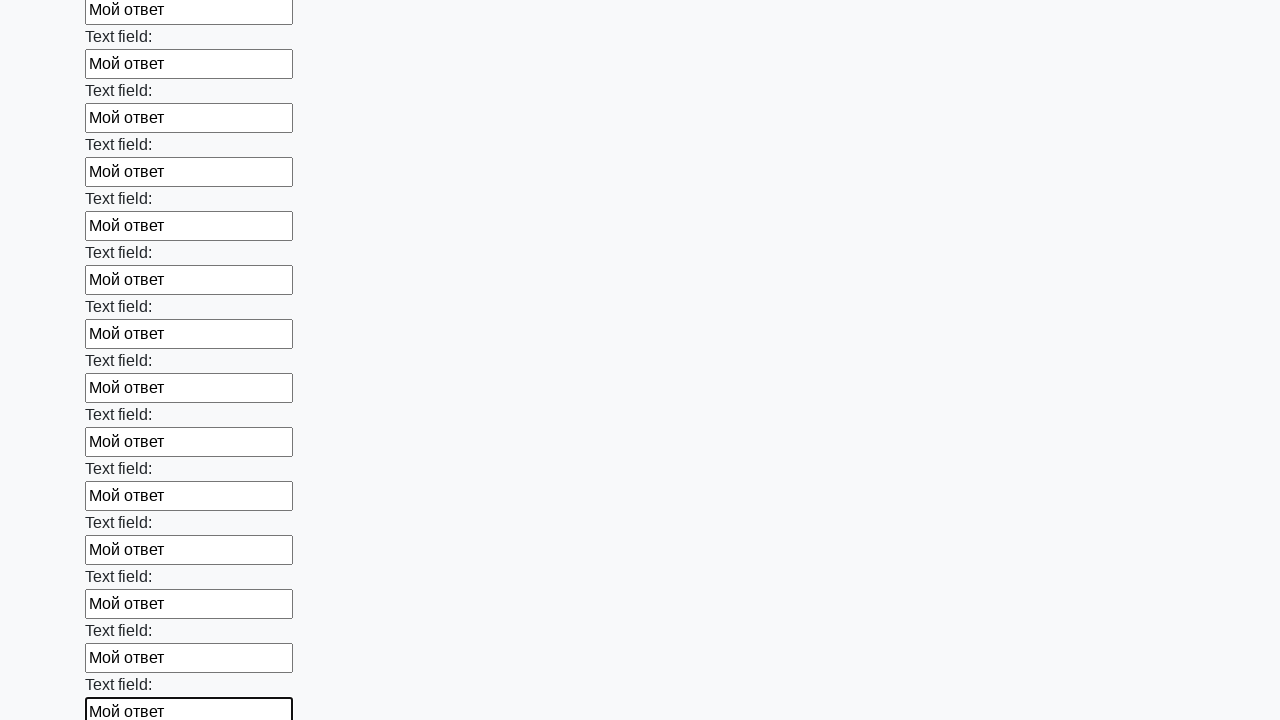

Filled an input field with 'Мой ответ' on input >> nth=39
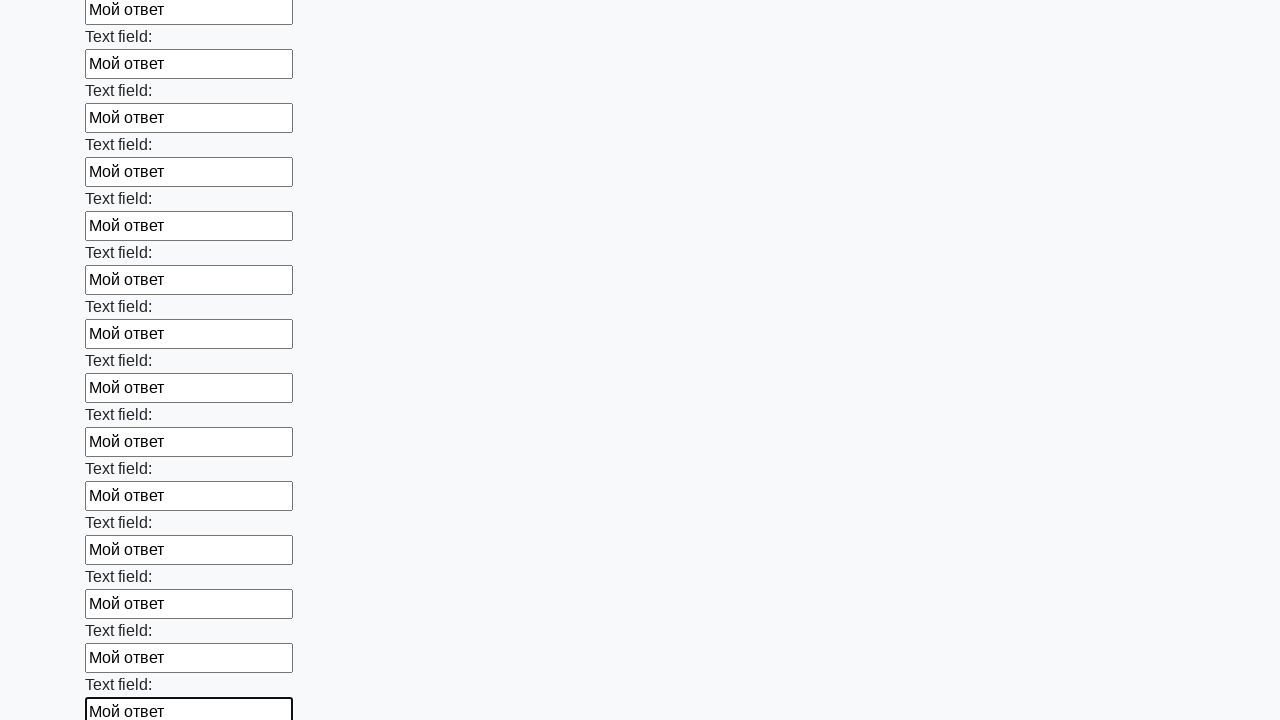

Filled an input field with 'Мой ответ' on input >> nth=40
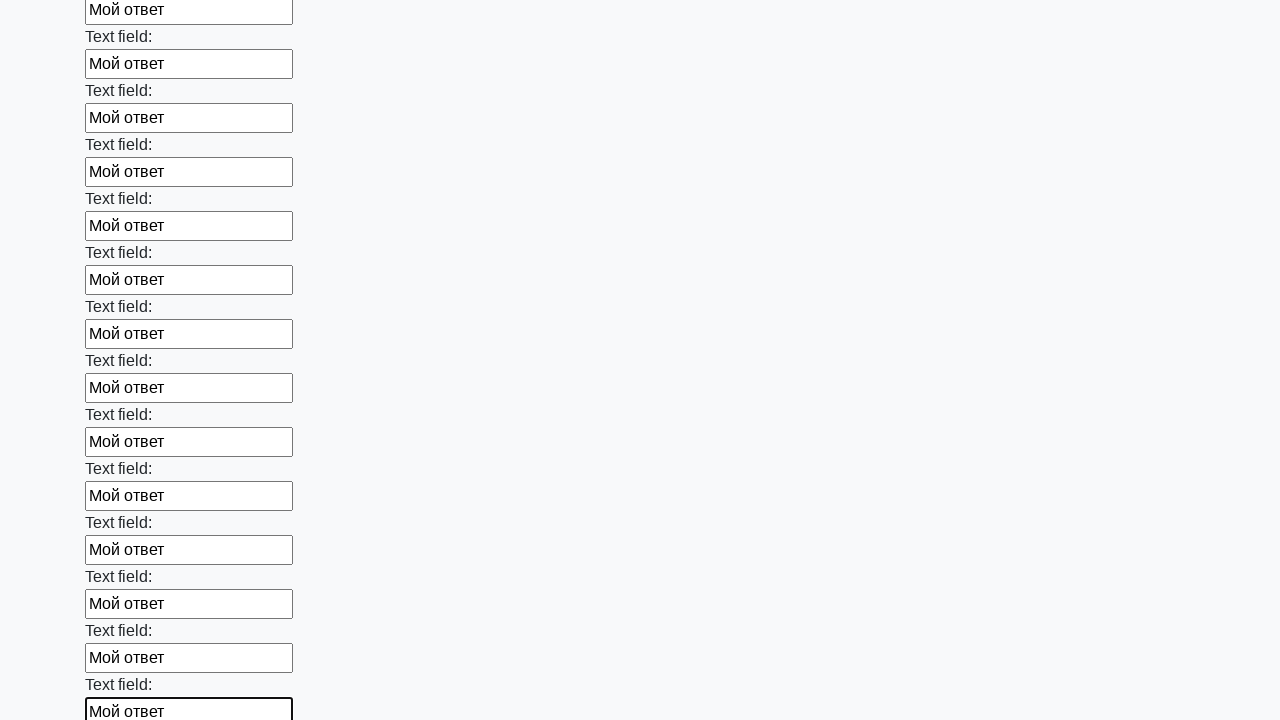

Filled an input field with 'Мой ответ' on input >> nth=41
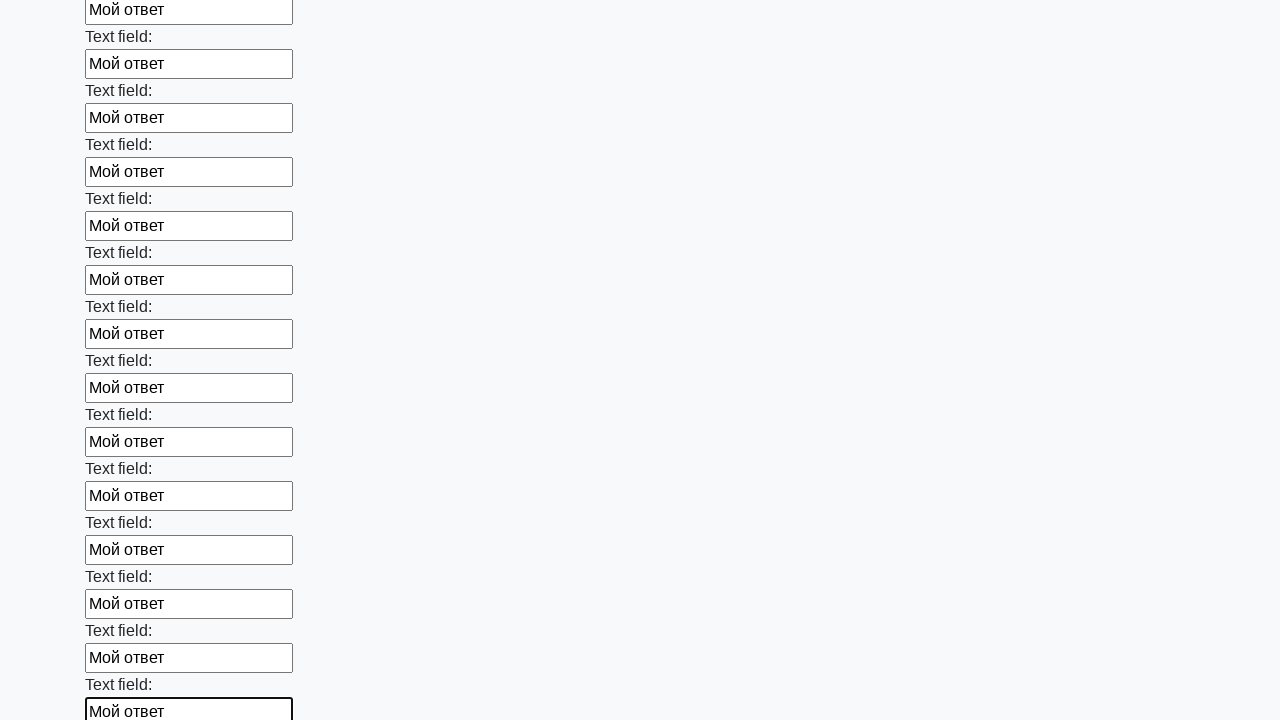

Filled an input field with 'Мой ответ' on input >> nth=42
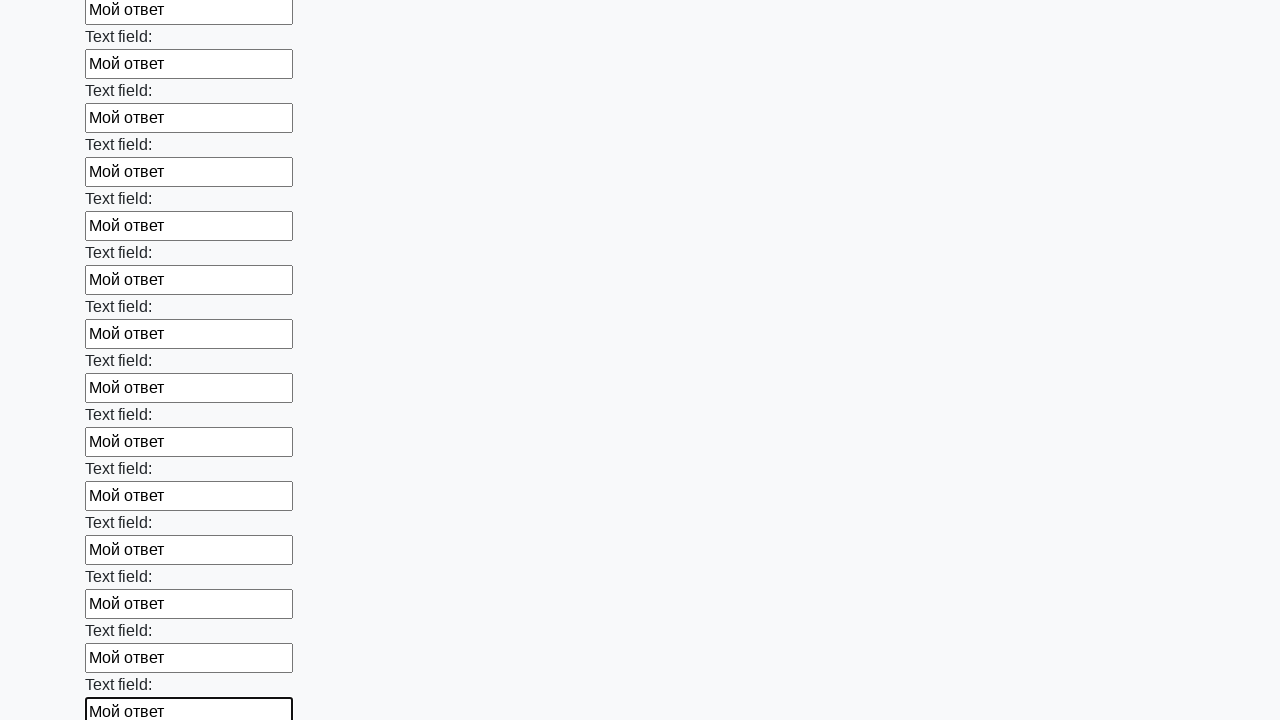

Filled an input field with 'Мой ответ' on input >> nth=43
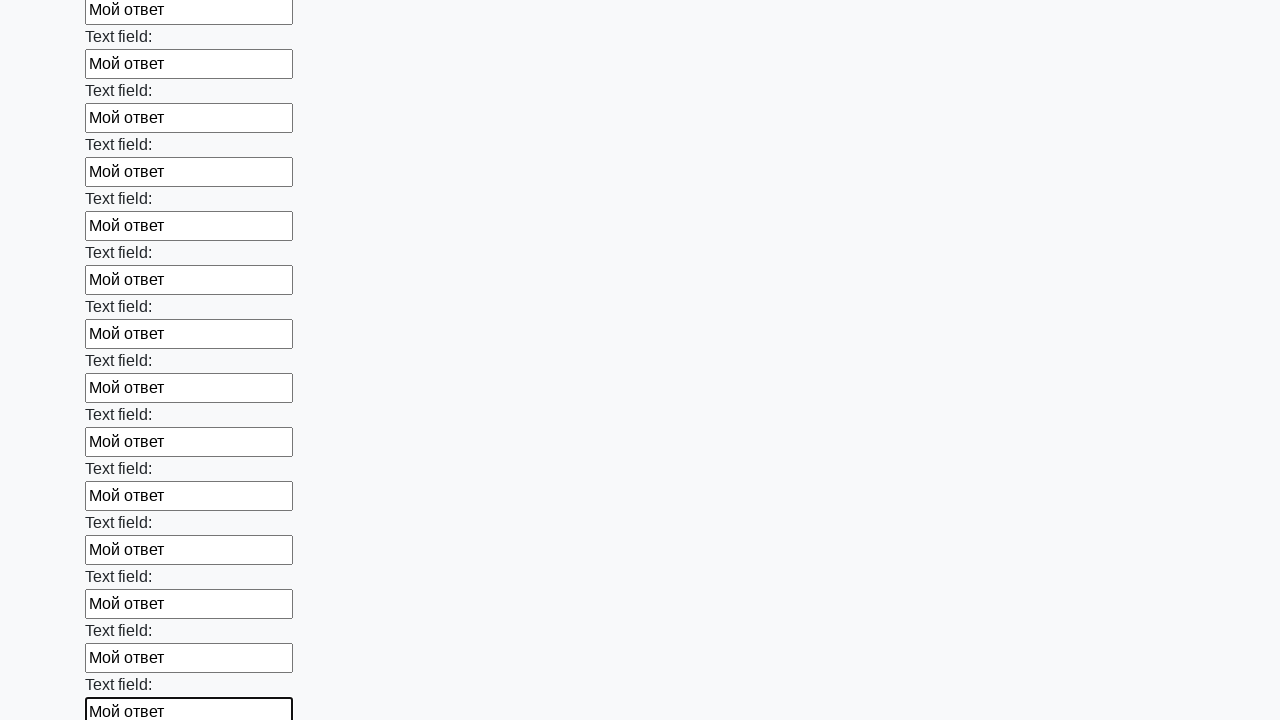

Filled an input field with 'Мой ответ' on input >> nth=44
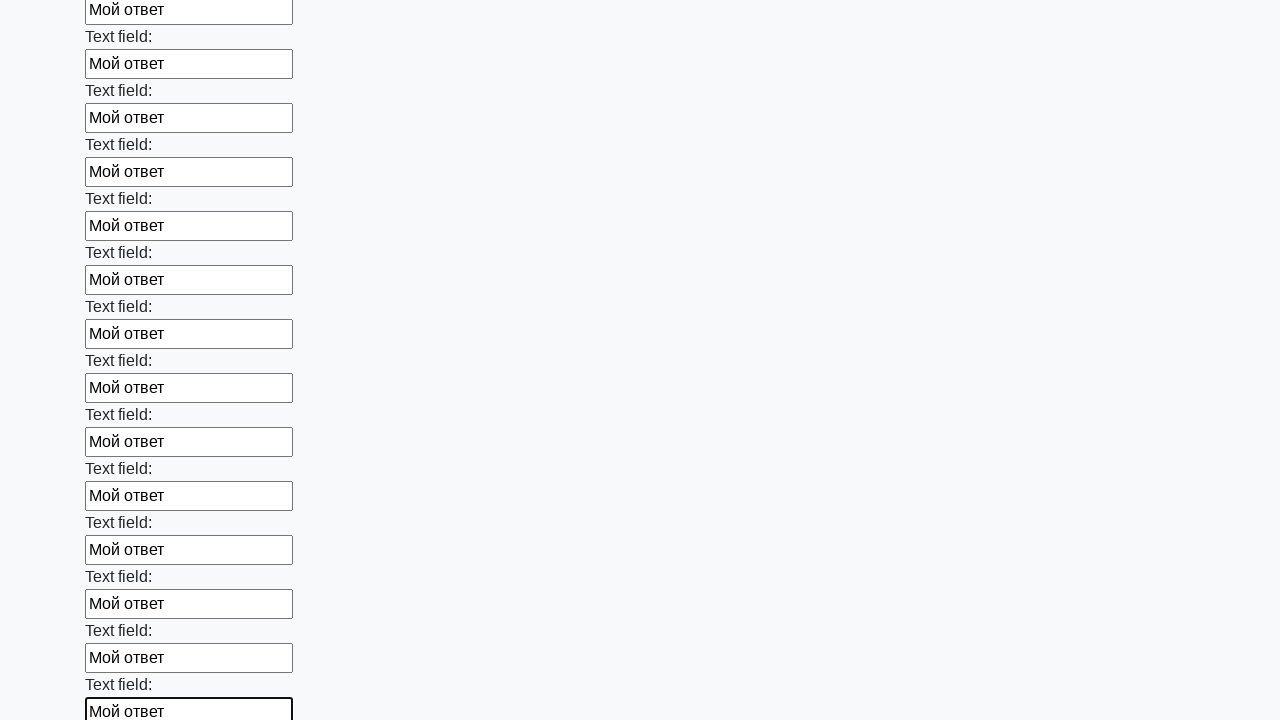

Filled an input field with 'Мой ответ' on input >> nth=45
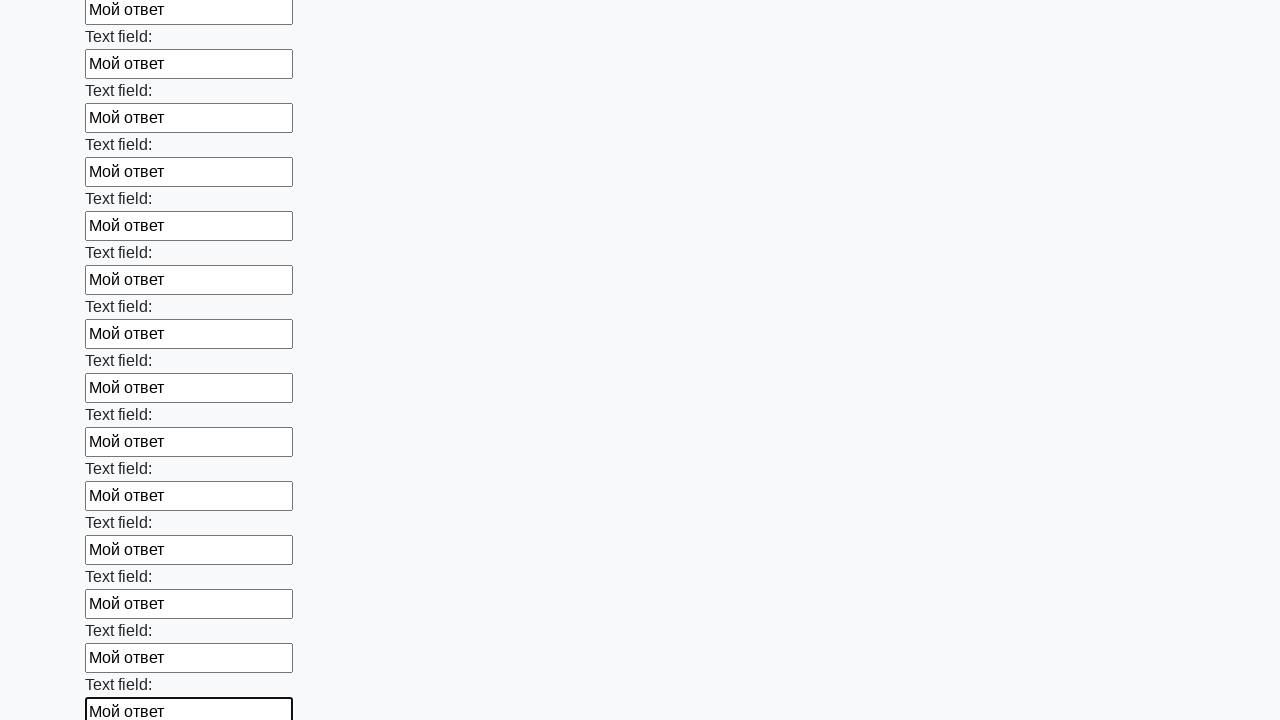

Filled an input field with 'Мой ответ' on input >> nth=46
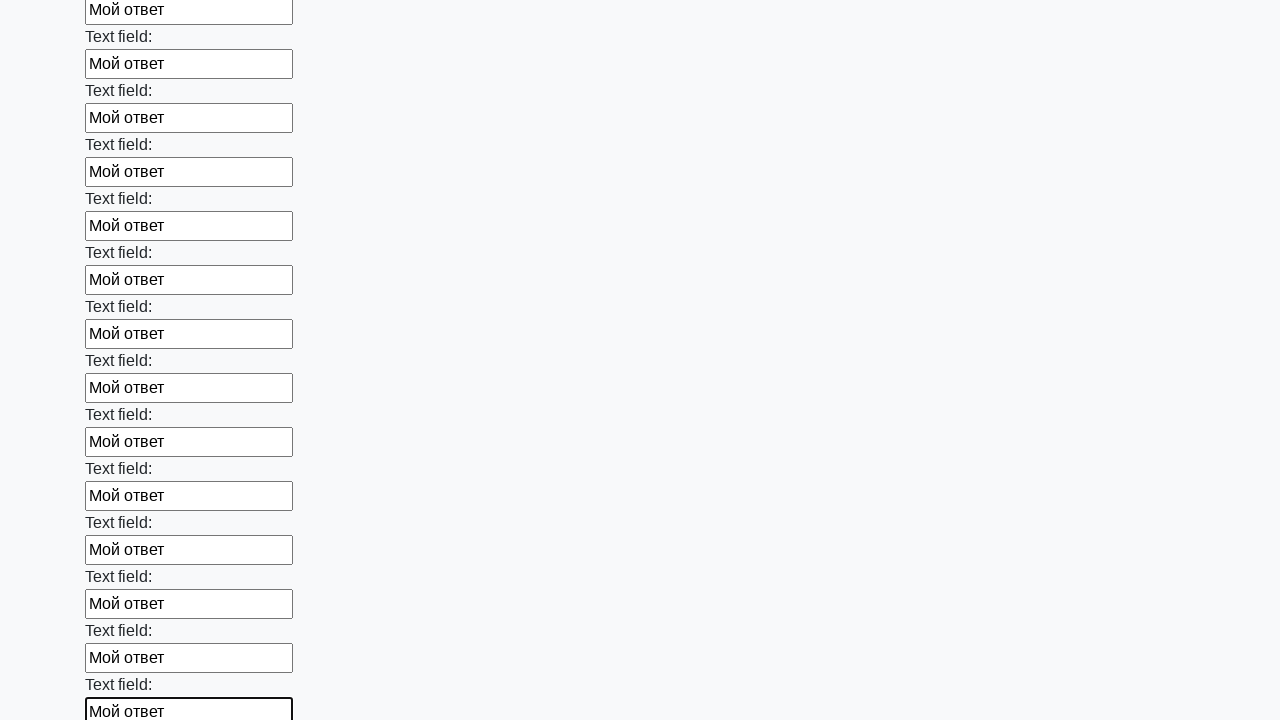

Filled an input field with 'Мой ответ' on input >> nth=47
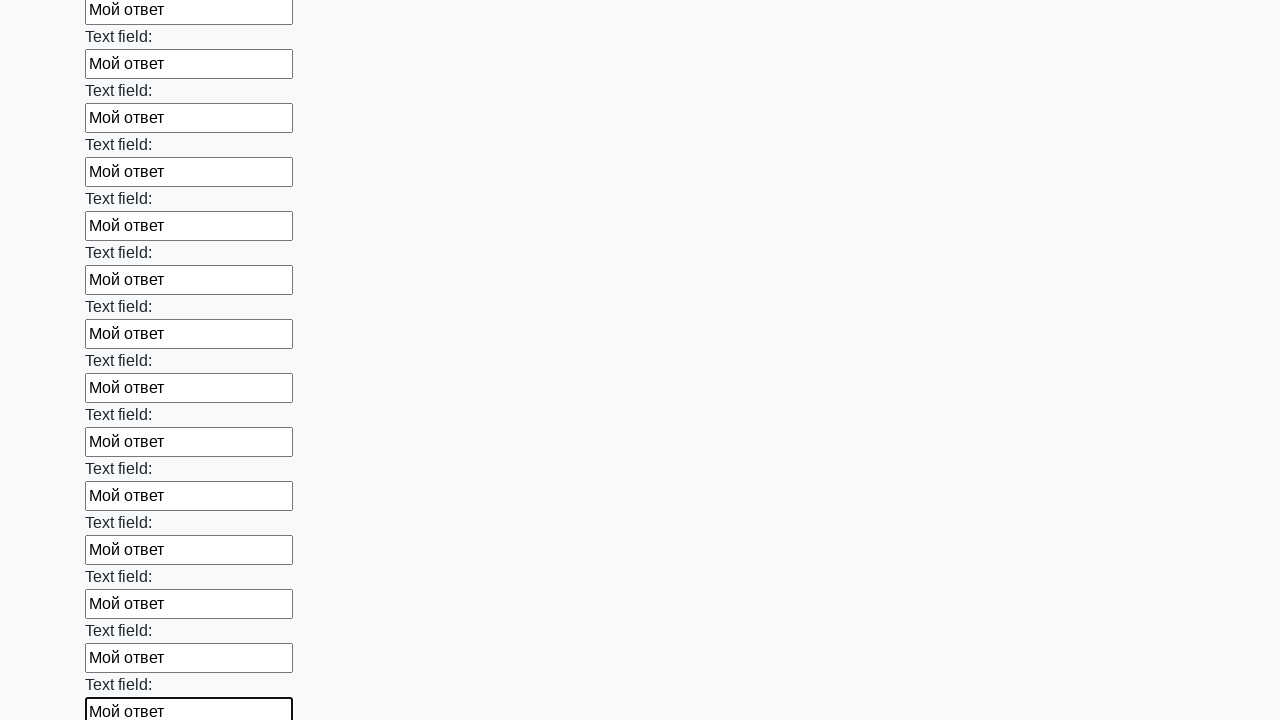

Filled an input field with 'Мой ответ' on input >> nth=48
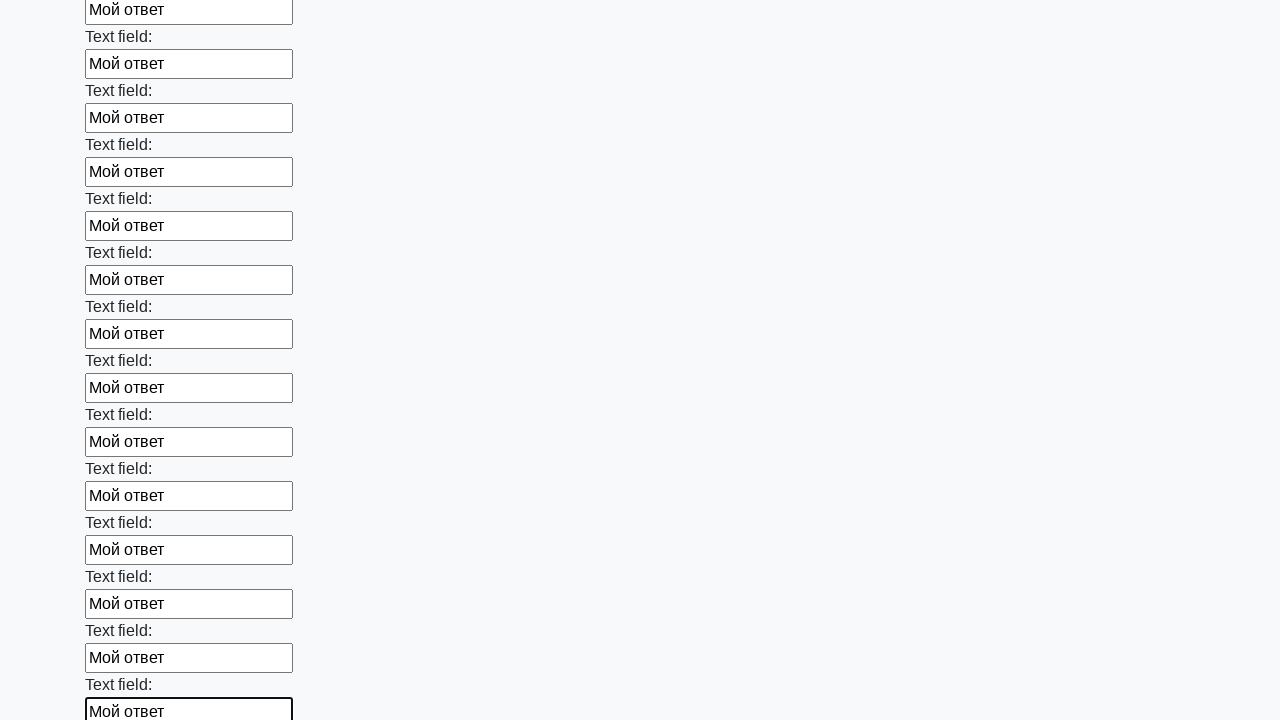

Filled an input field with 'Мой ответ' on input >> nth=49
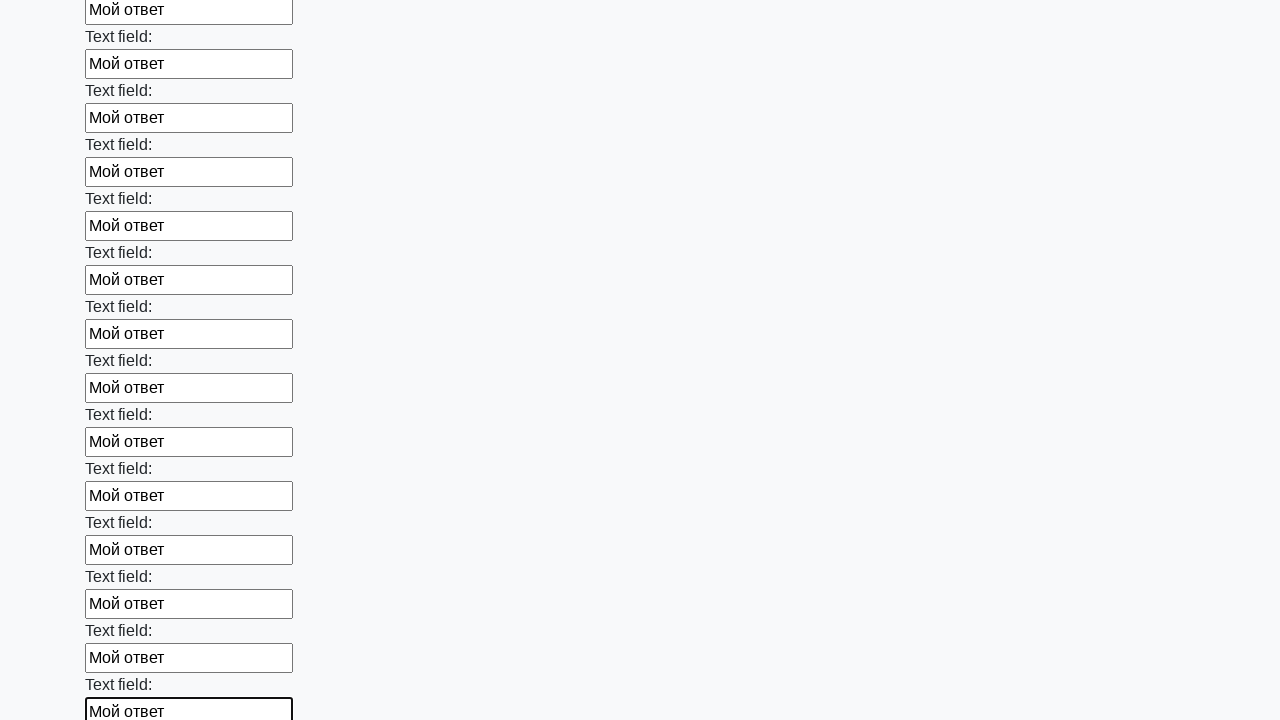

Filled an input field with 'Мой ответ' on input >> nth=50
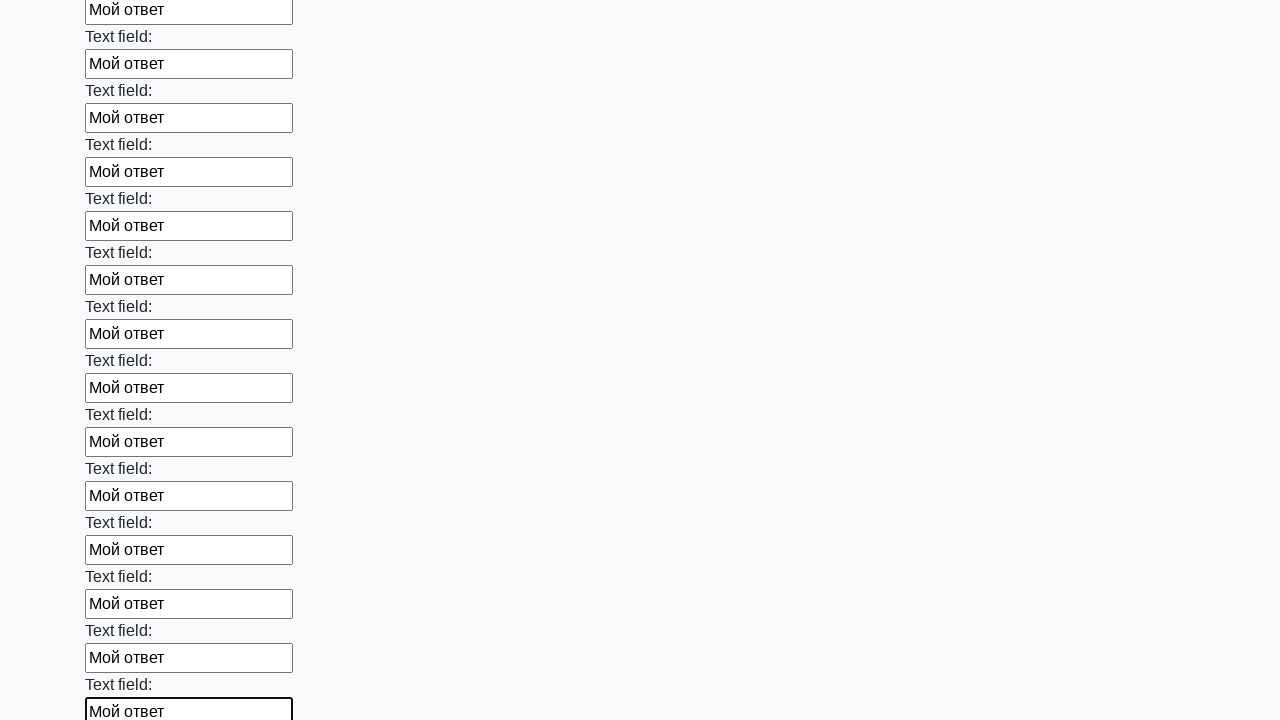

Filled an input field with 'Мой ответ' on input >> nth=51
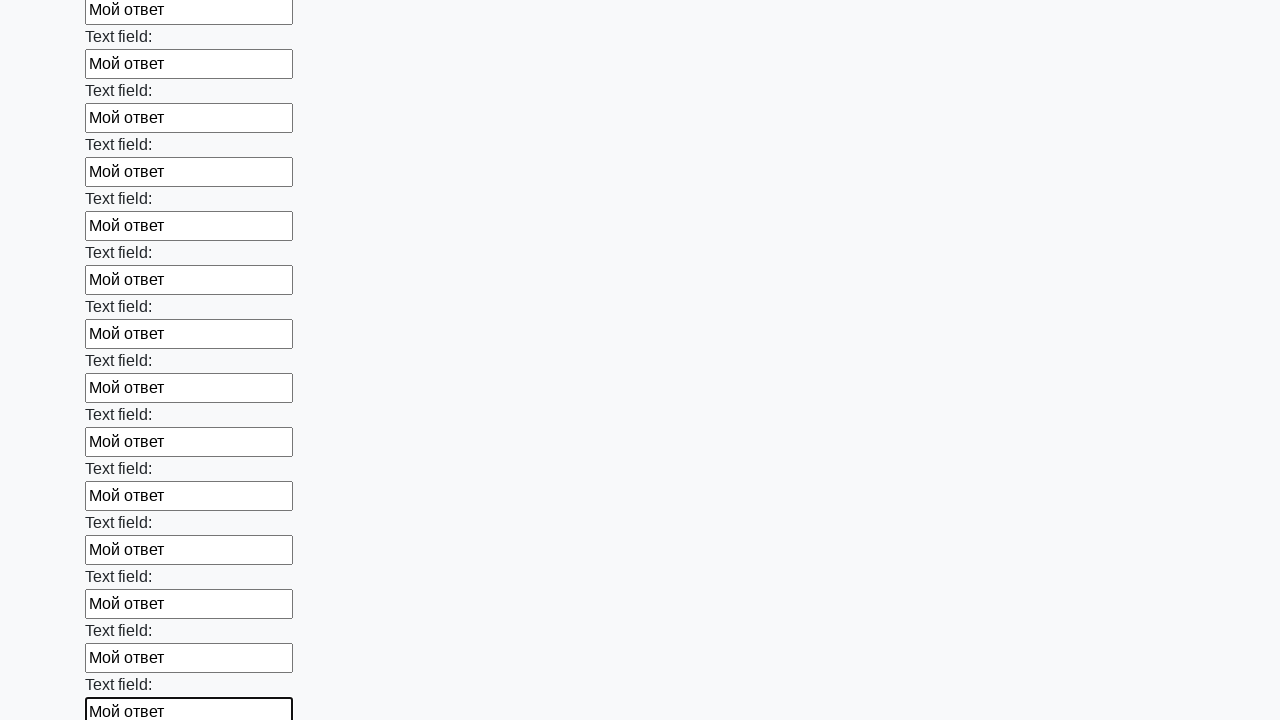

Filled an input field with 'Мой ответ' on input >> nth=52
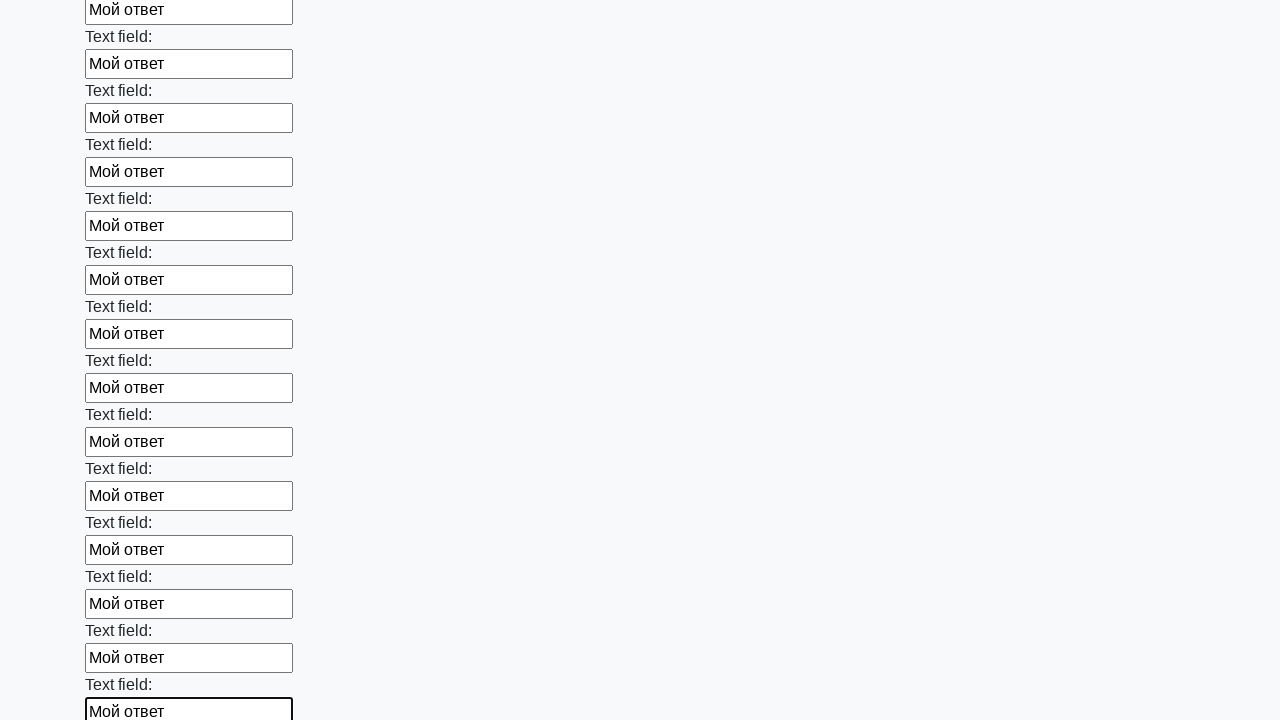

Filled an input field with 'Мой ответ' on input >> nth=53
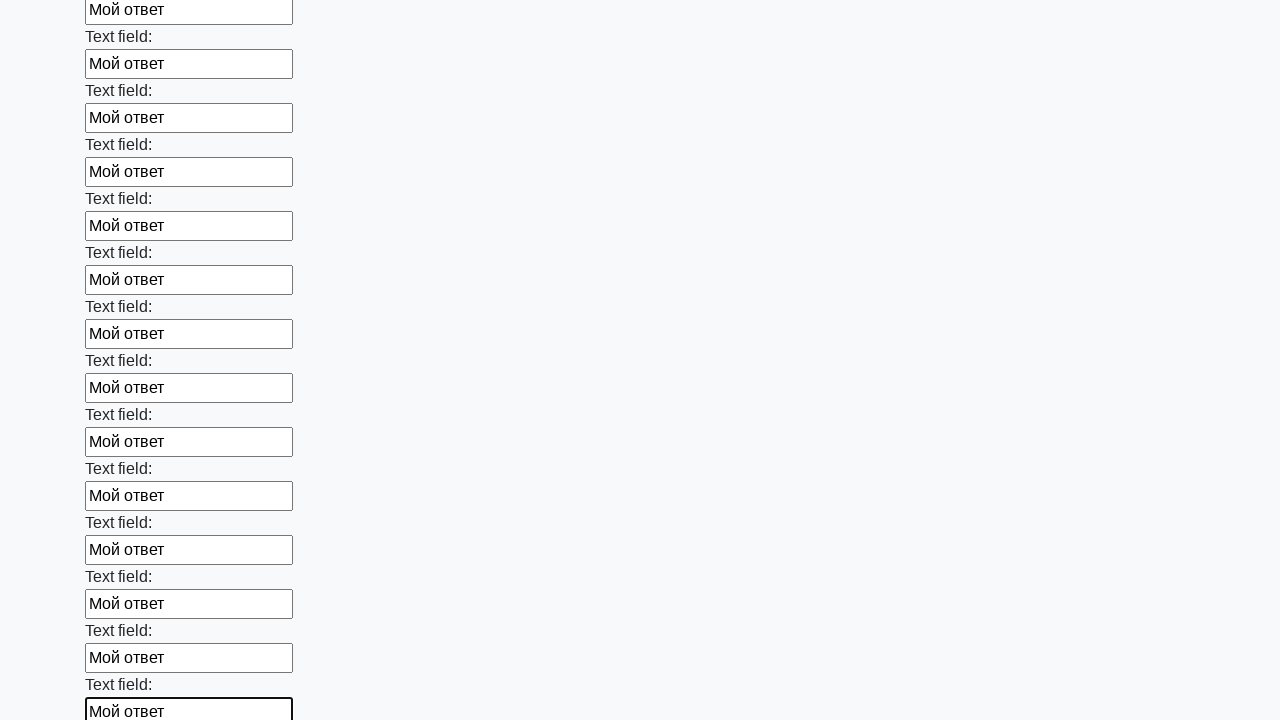

Filled an input field with 'Мой ответ' on input >> nth=54
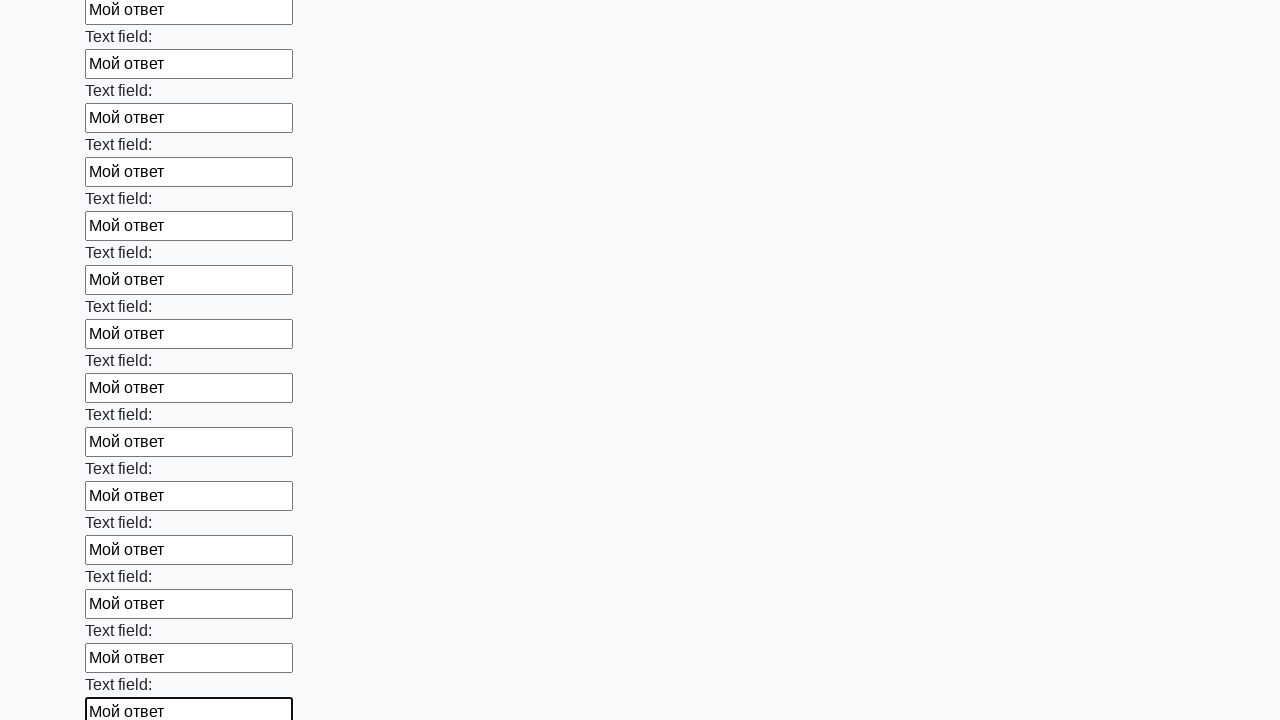

Filled an input field with 'Мой ответ' on input >> nth=55
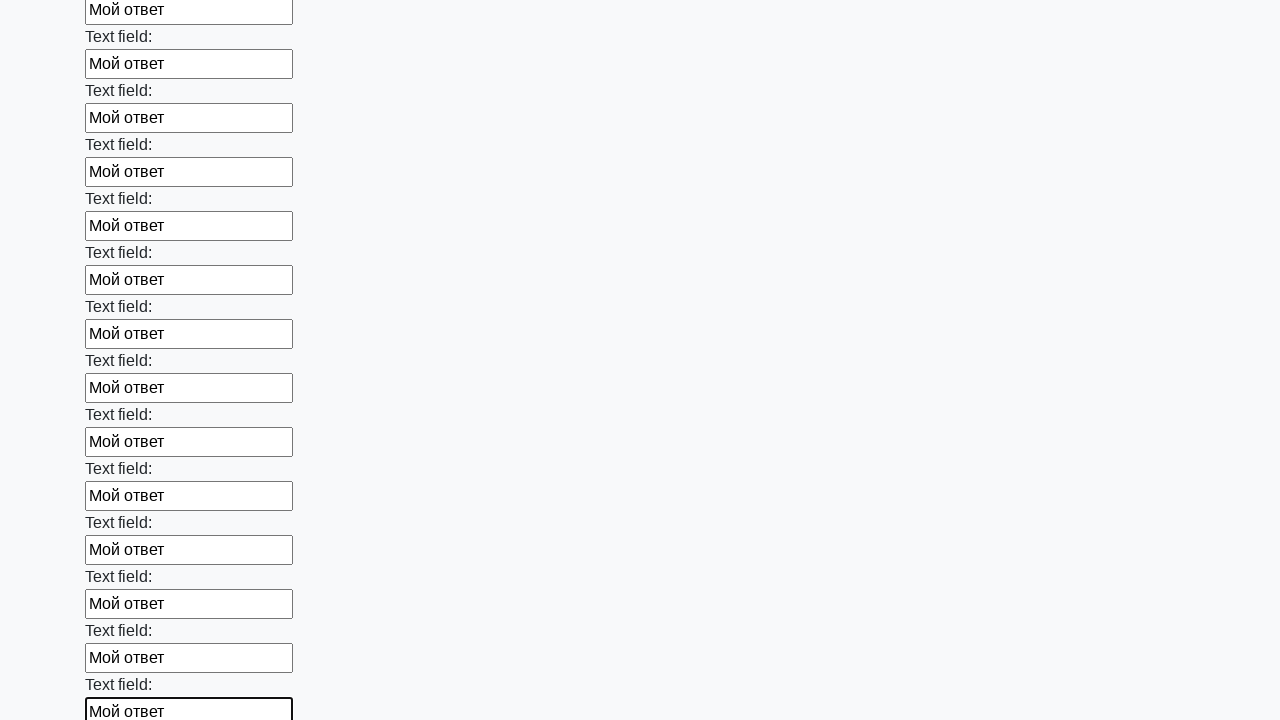

Filled an input field with 'Мой ответ' on input >> nth=56
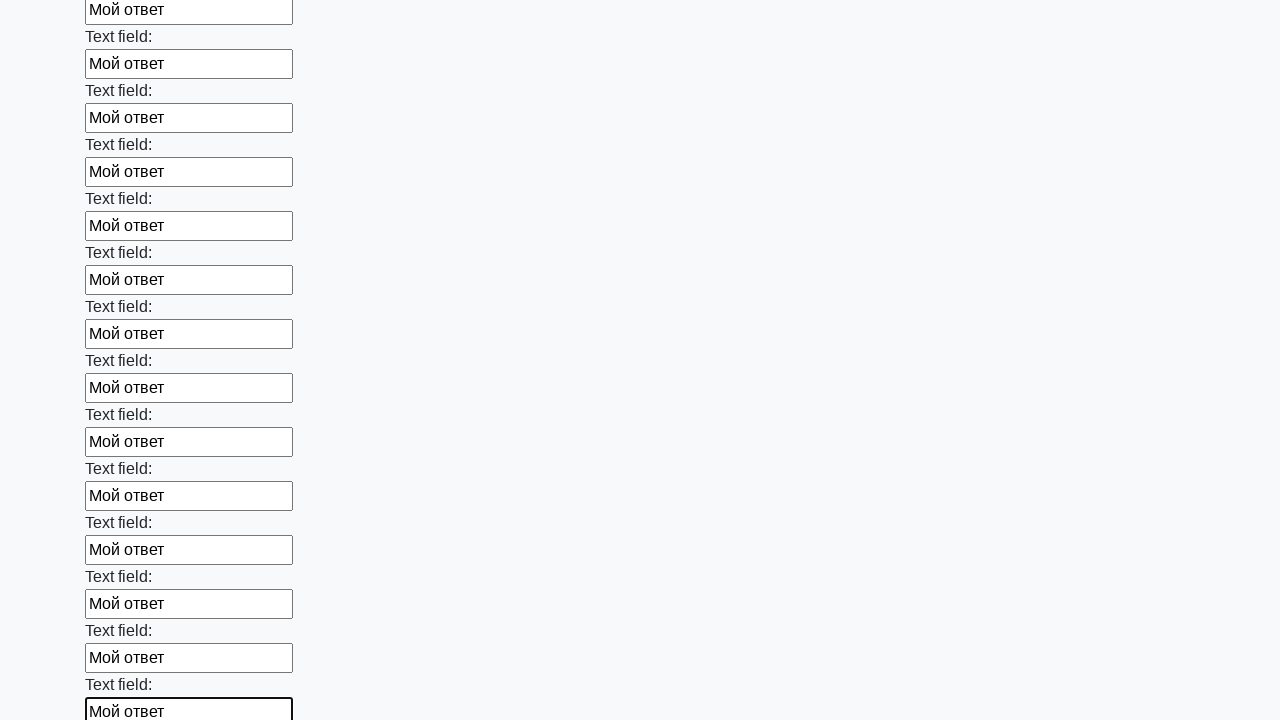

Filled an input field with 'Мой ответ' on input >> nth=57
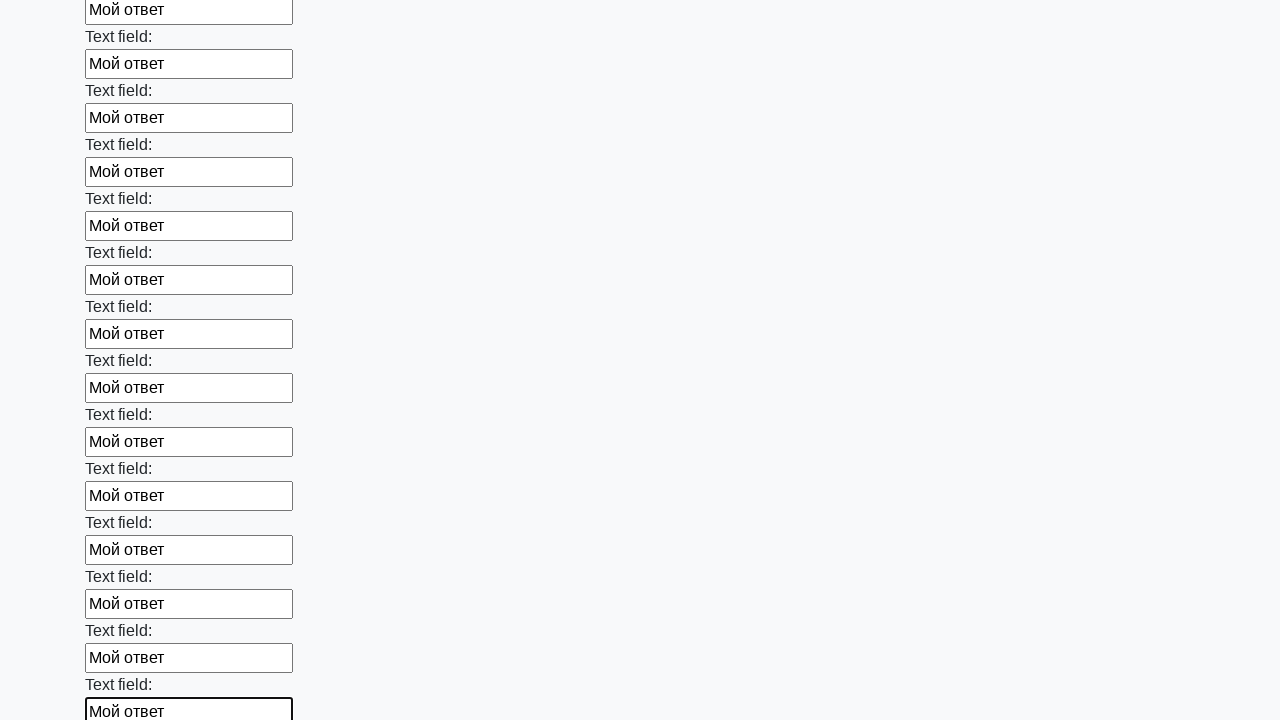

Filled an input field with 'Мой ответ' on input >> nth=58
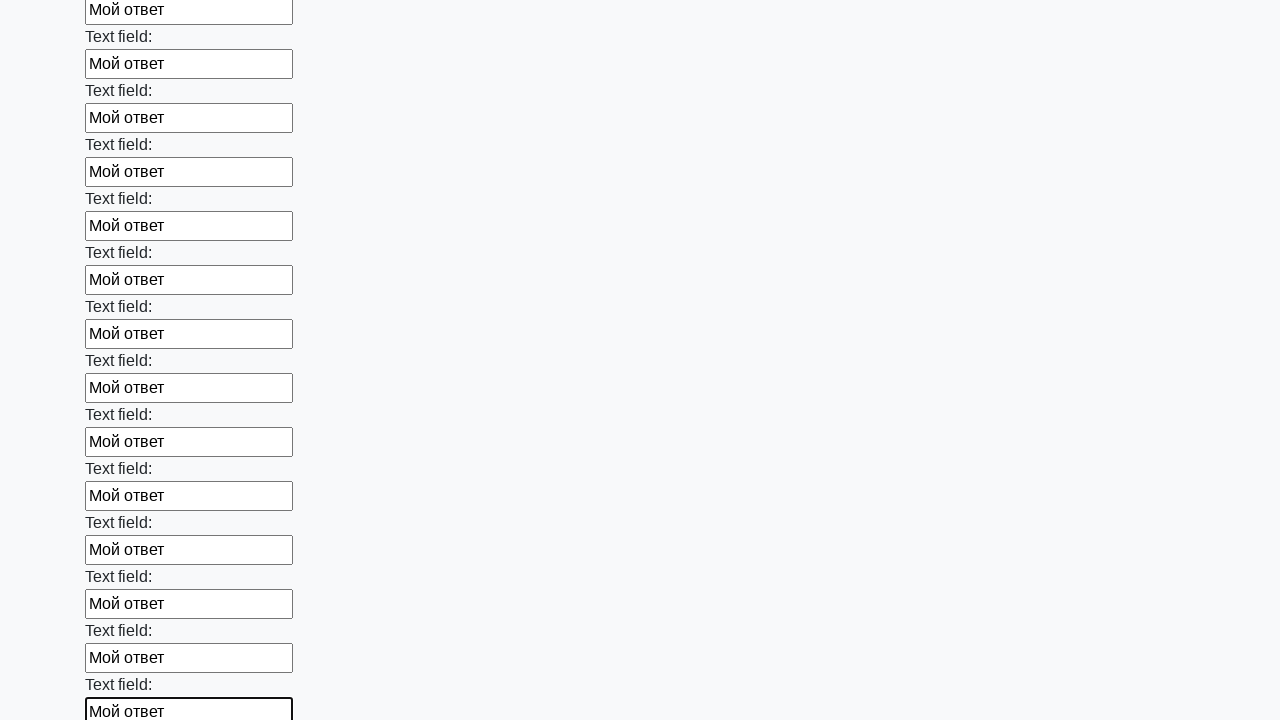

Filled an input field with 'Мой ответ' on input >> nth=59
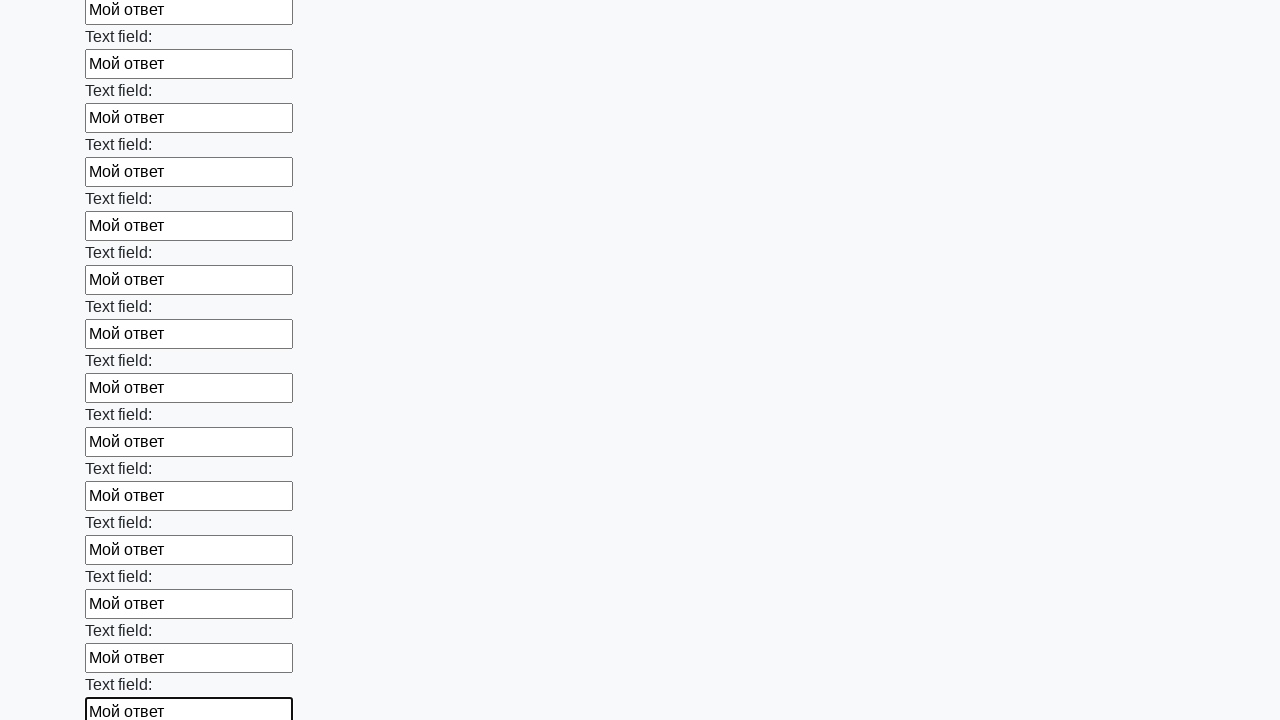

Filled an input field with 'Мой ответ' on input >> nth=60
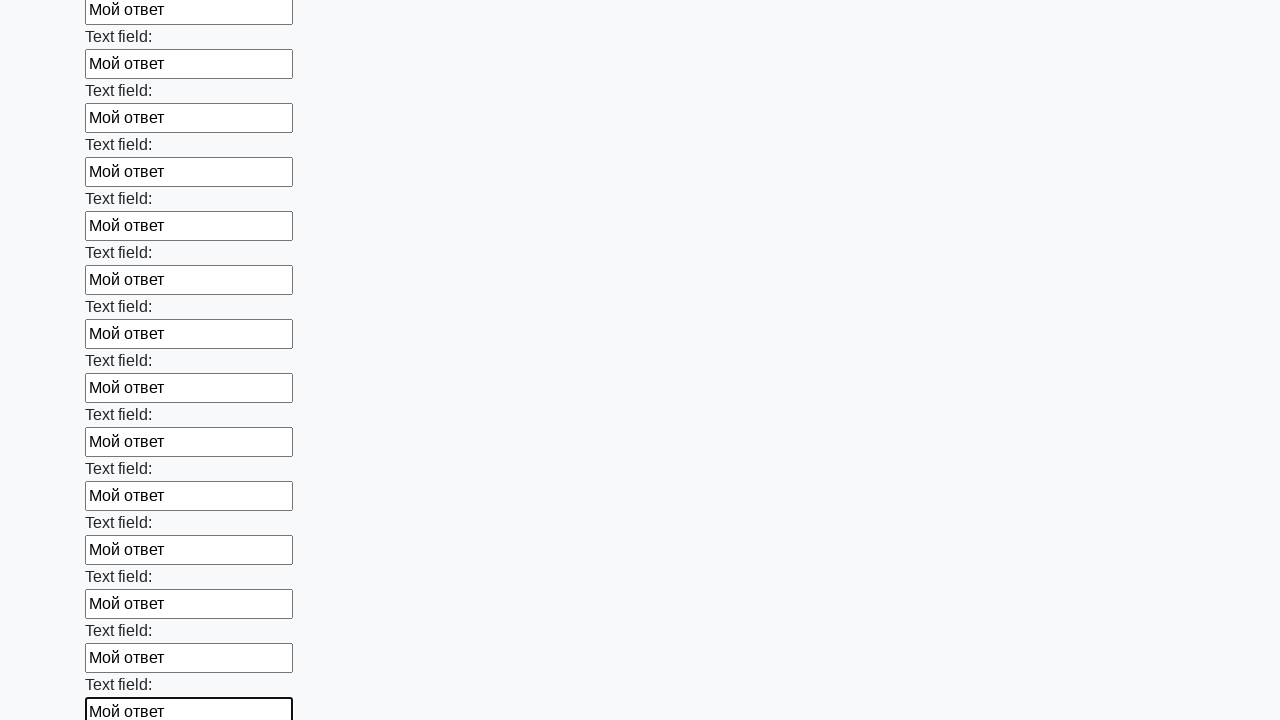

Filled an input field with 'Мой ответ' on input >> nth=61
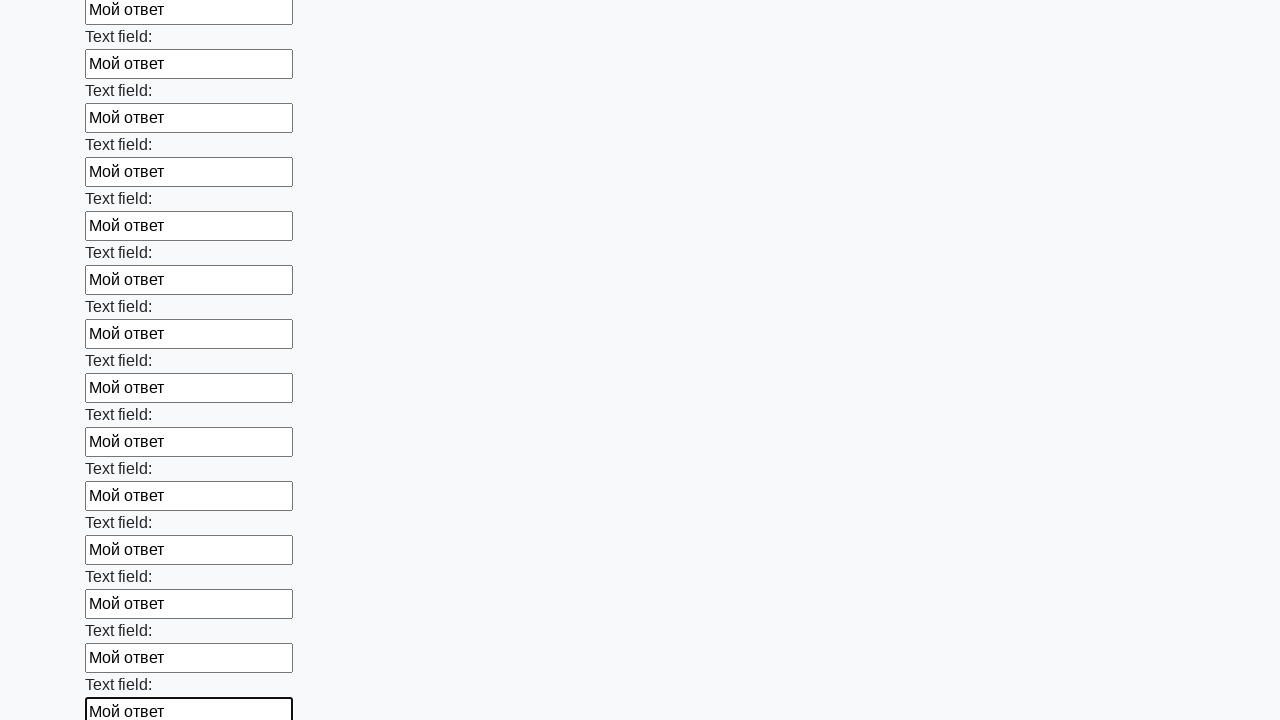

Filled an input field with 'Мой ответ' on input >> nth=62
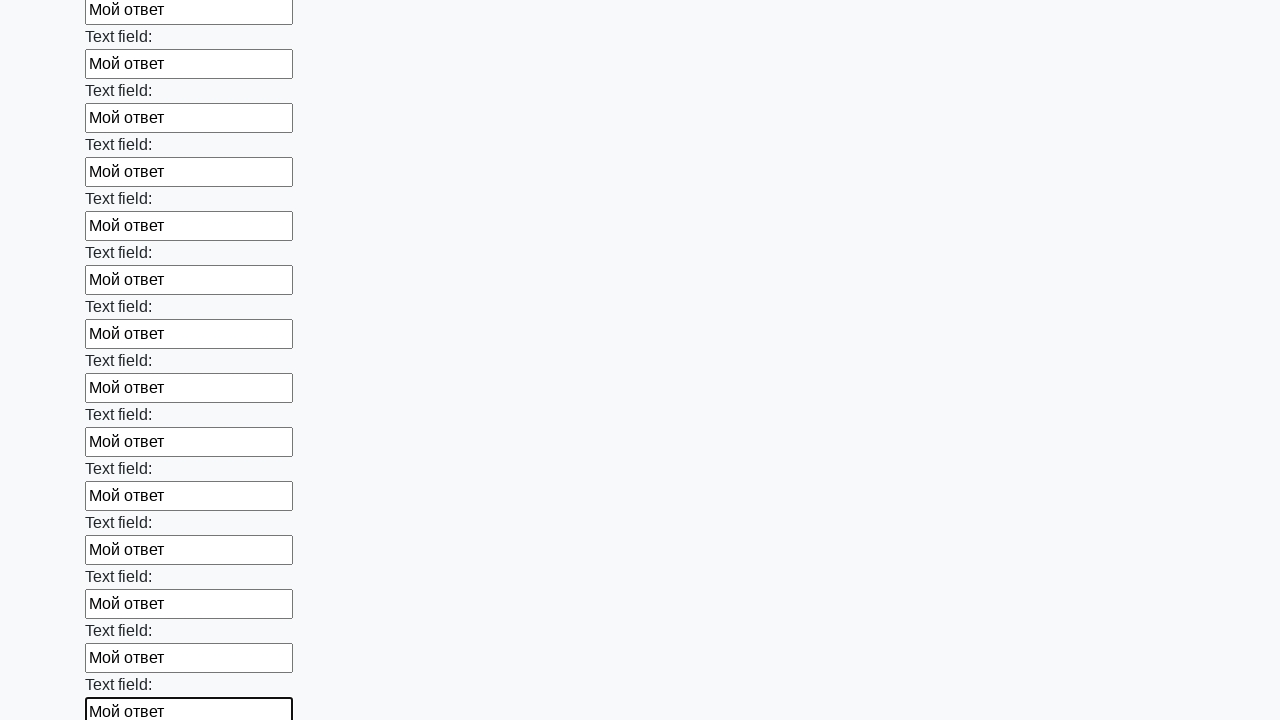

Filled an input field with 'Мой ответ' on input >> nth=63
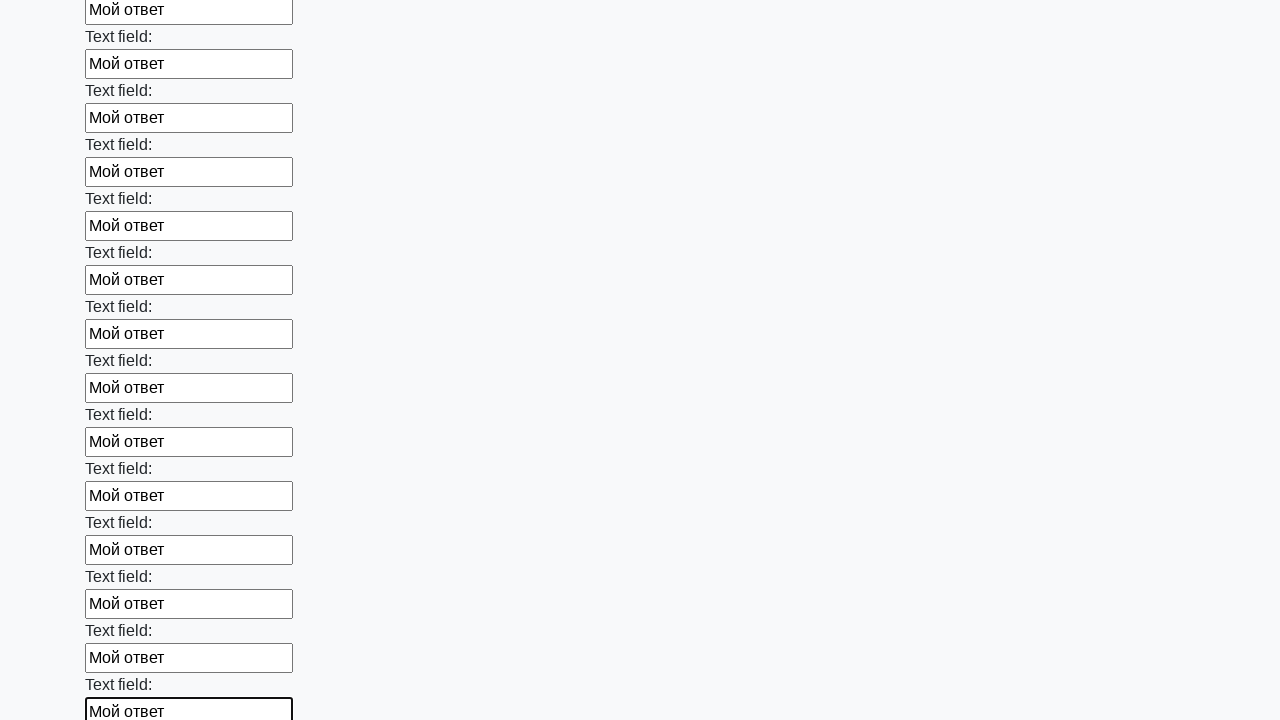

Filled an input field with 'Мой ответ' on input >> nth=64
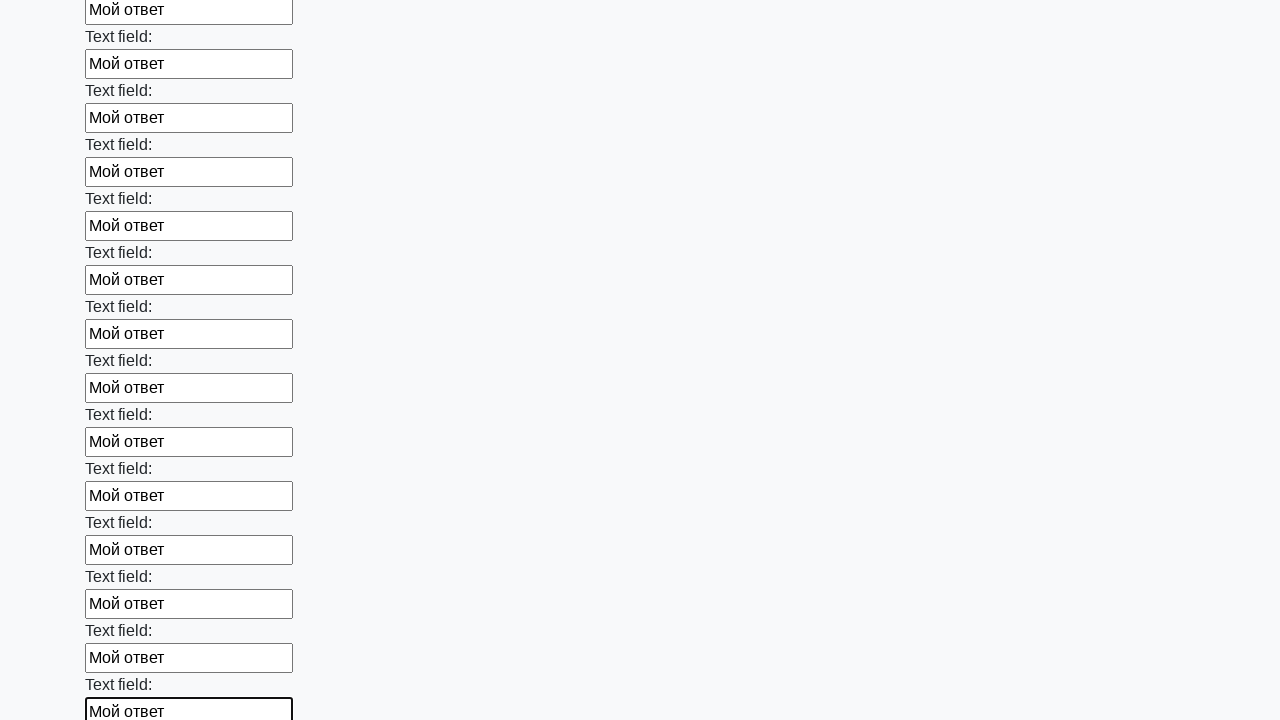

Filled an input field with 'Мой ответ' on input >> nth=65
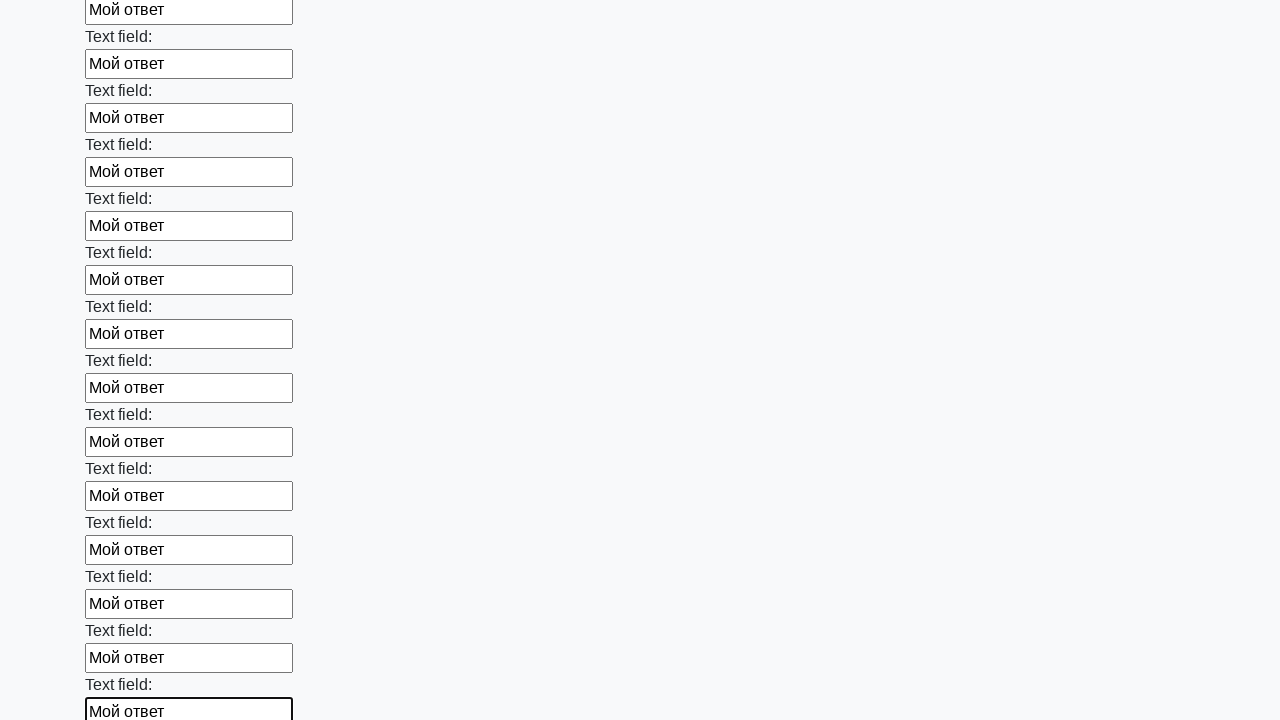

Filled an input field with 'Мой ответ' on input >> nth=66
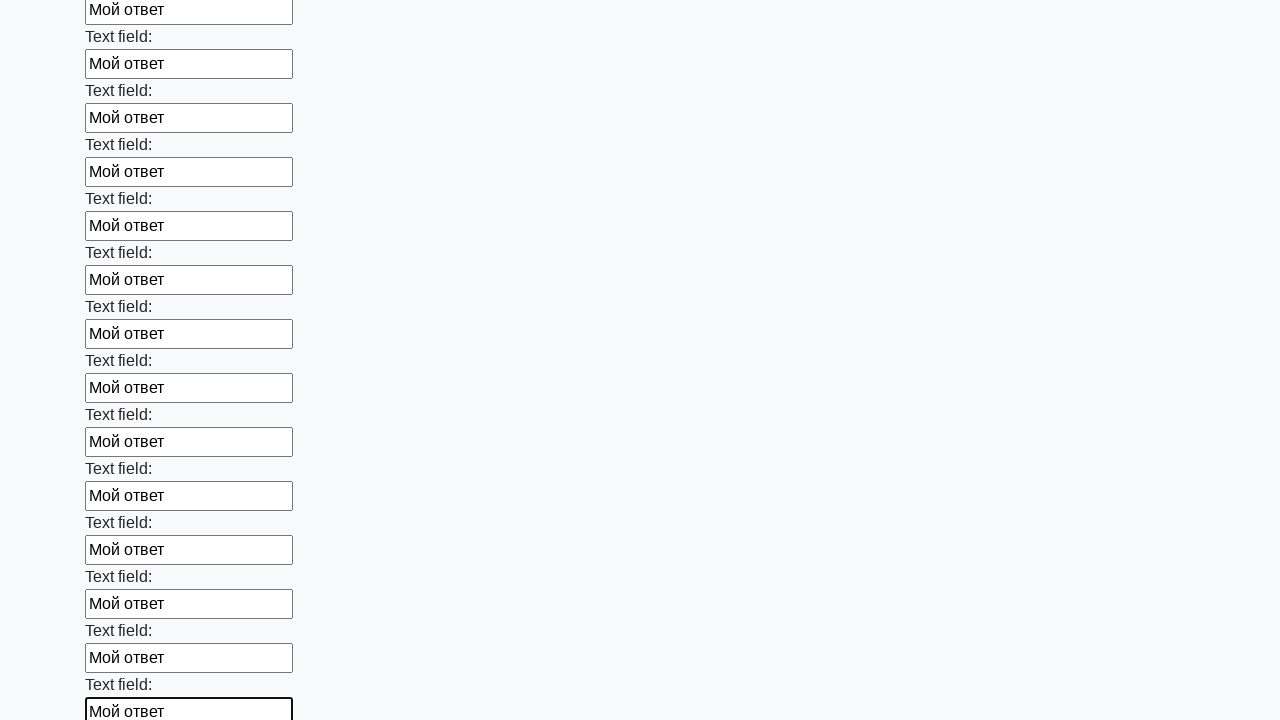

Filled an input field with 'Мой ответ' on input >> nth=67
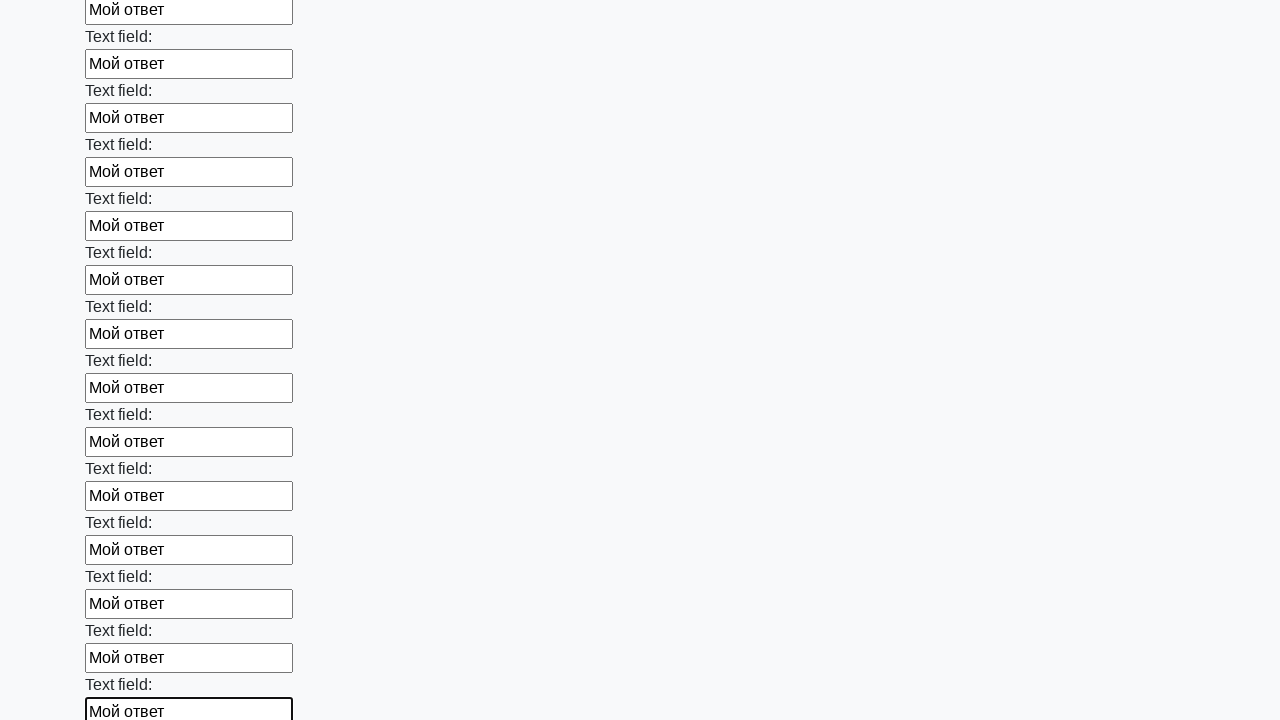

Filled an input field with 'Мой ответ' on input >> nth=68
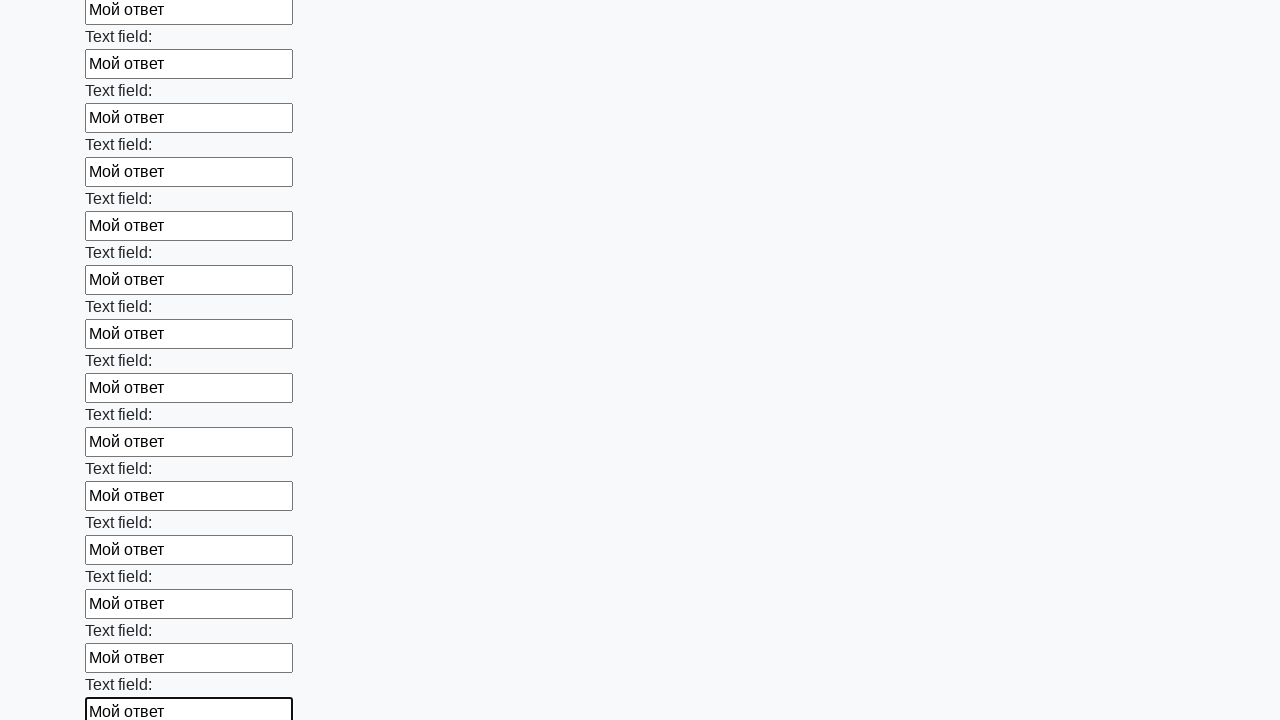

Filled an input field with 'Мой ответ' on input >> nth=69
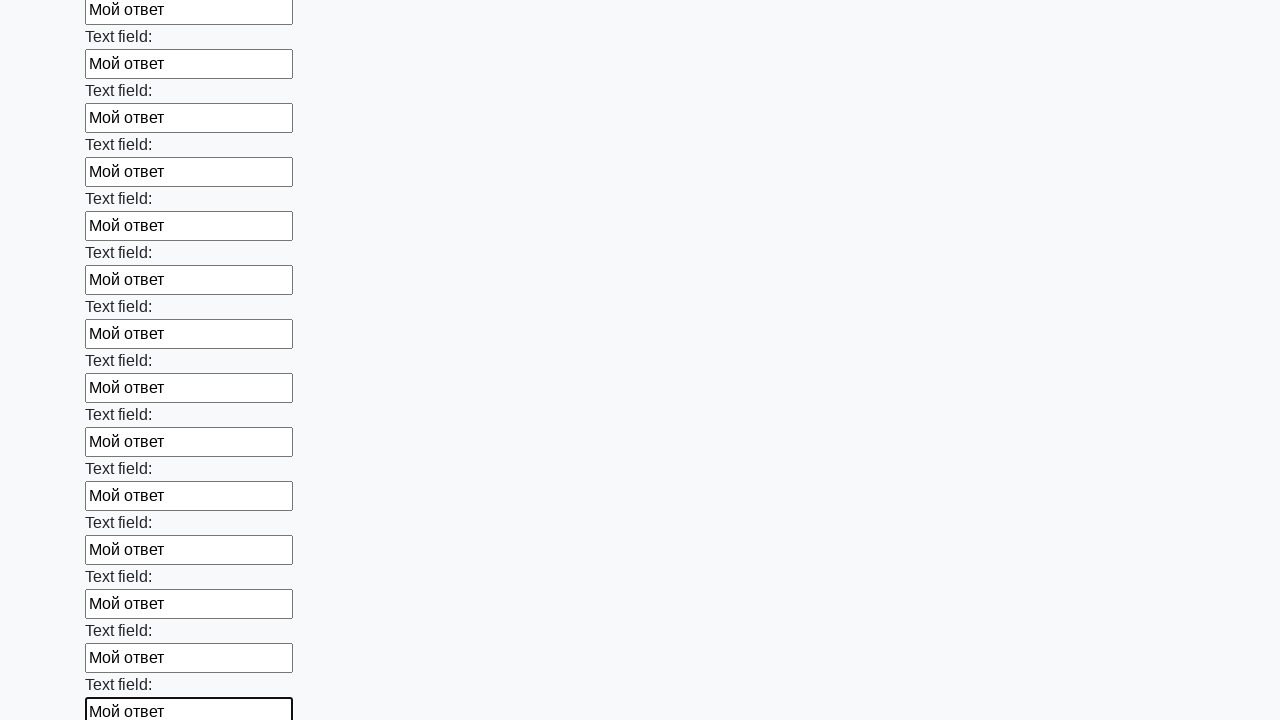

Filled an input field with 'Мой ответ' on input >> nth=70
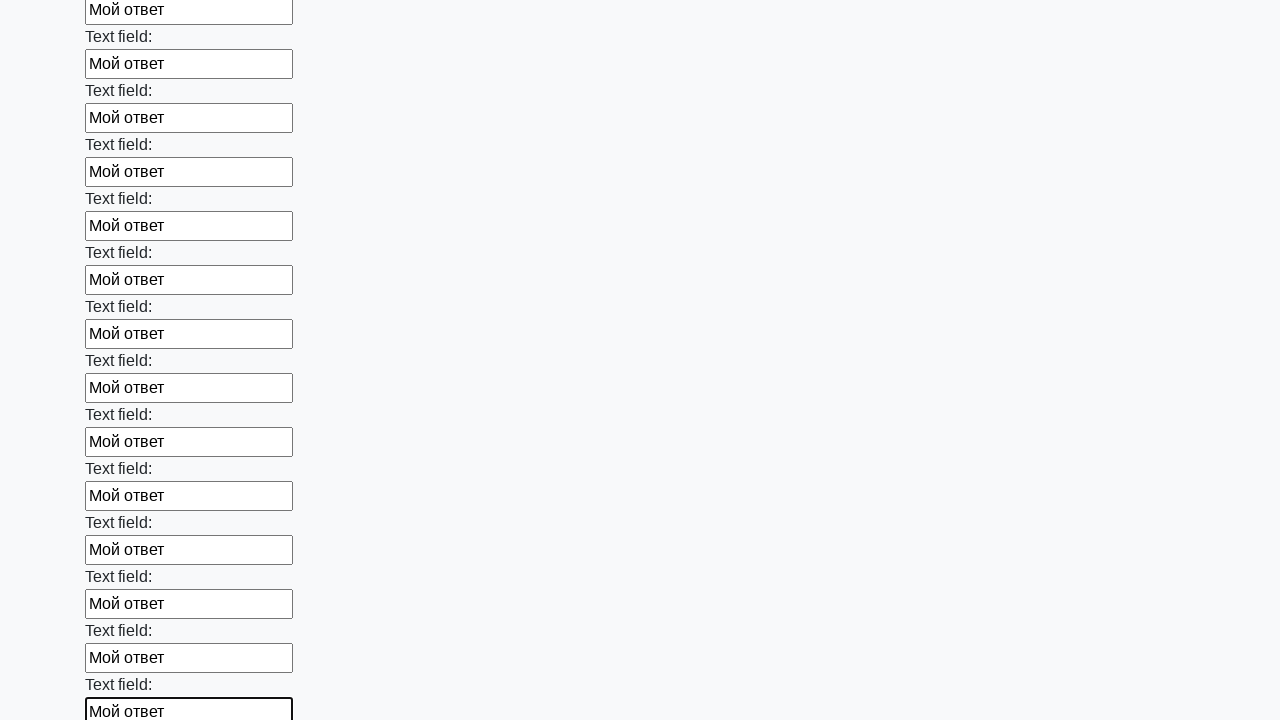

Filled an input field with 'Мой ответ' on input >> nth=71
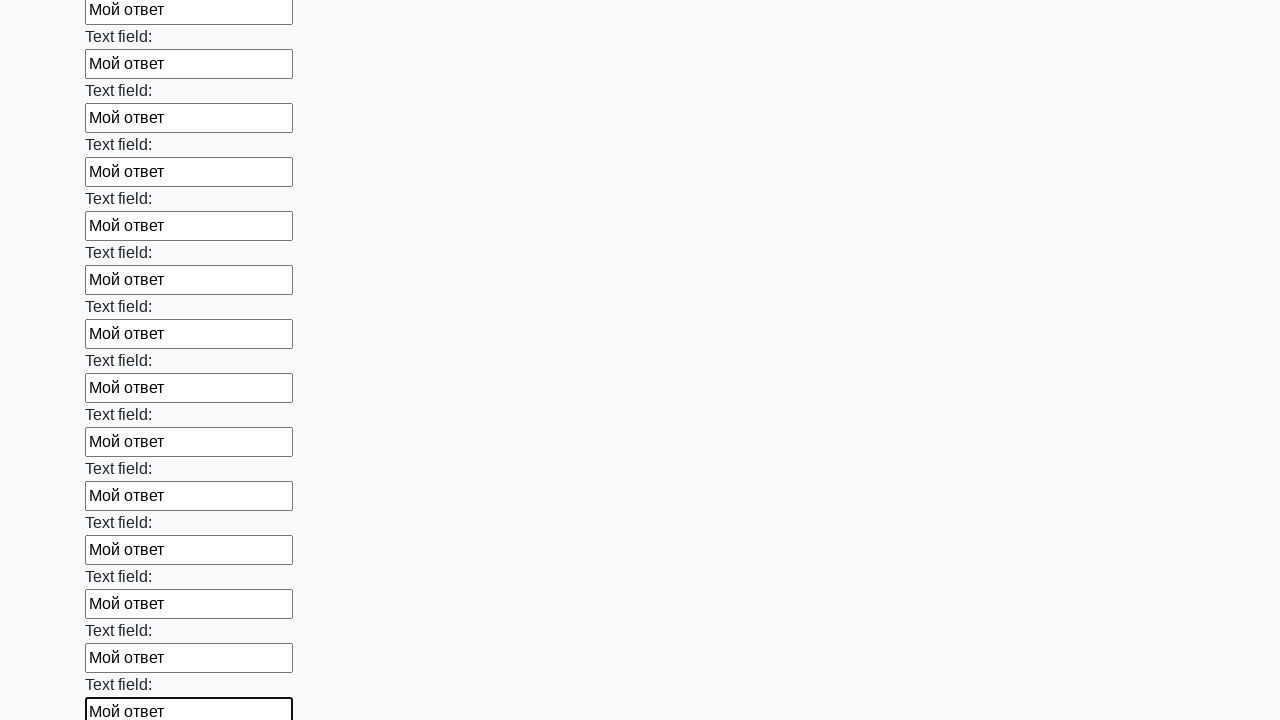

Filled an input field with 'Мой ответ' on input >> nth=72
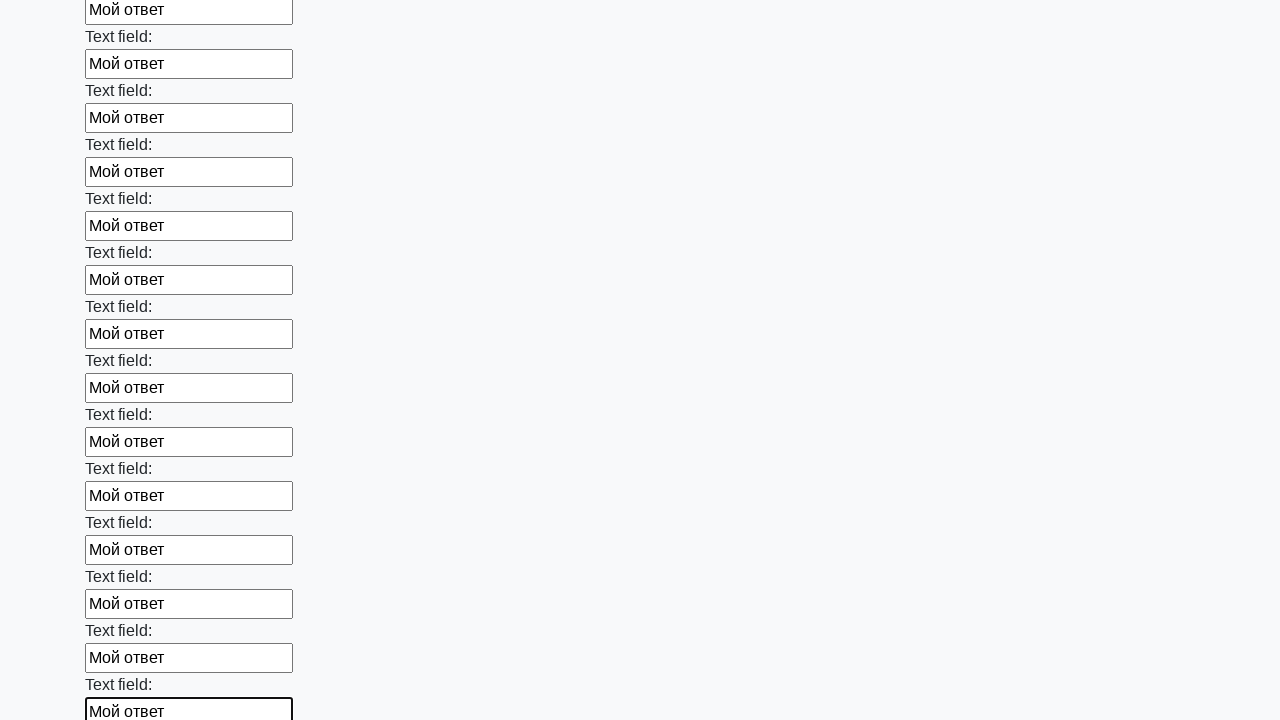

Filled an input field with 'Мой ответ' on input >> nth=73
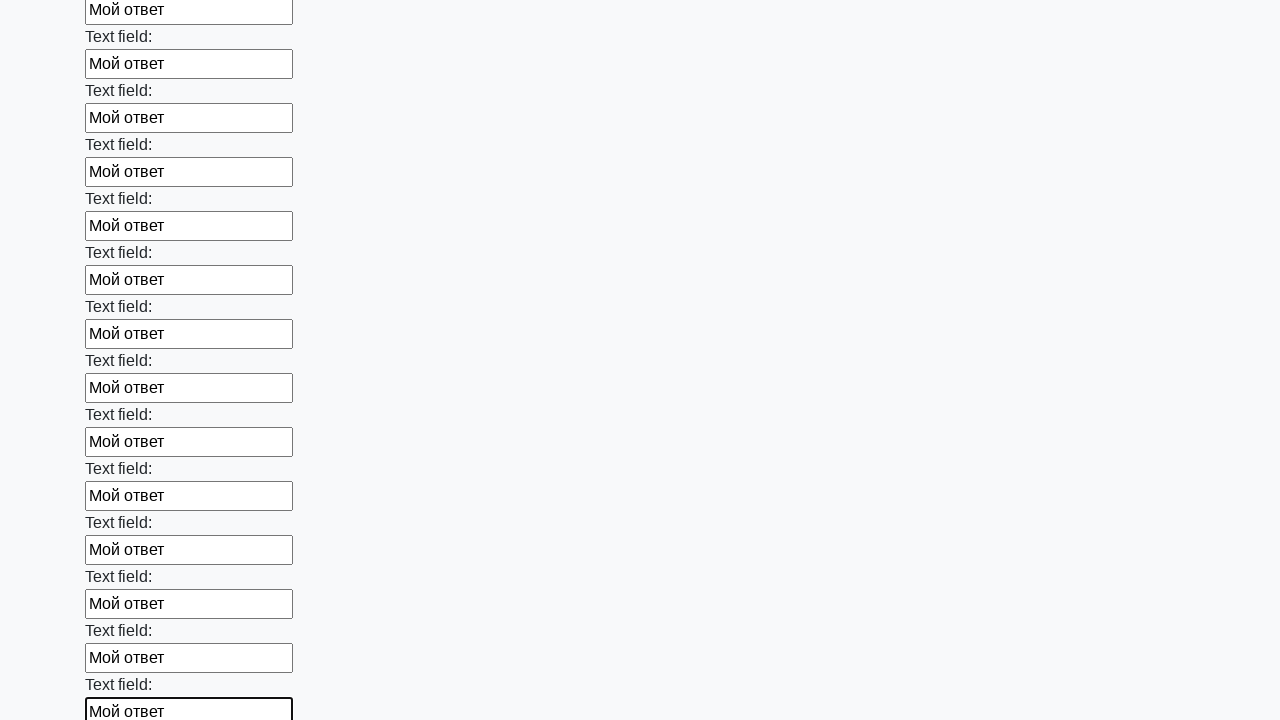

Filled an input field with 'Мой ответ' on input >> nth=74
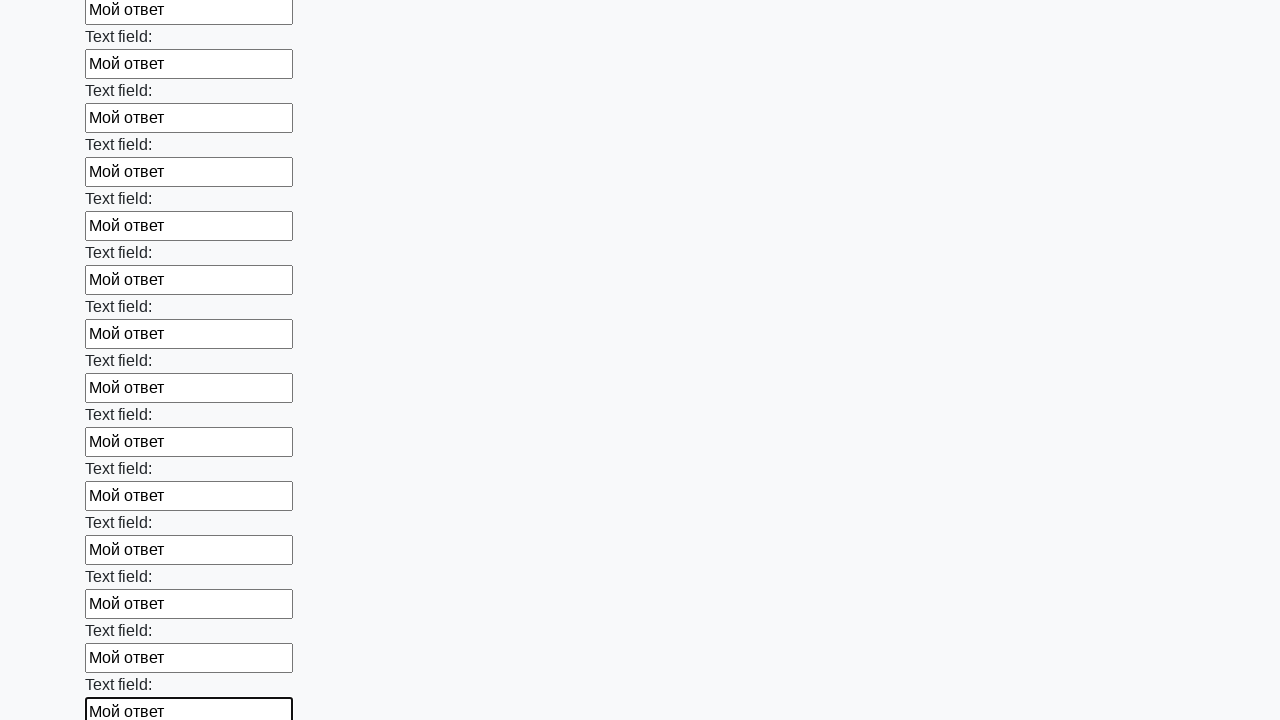

Filled an input field with 'Мой ответ' on input >> nth=75
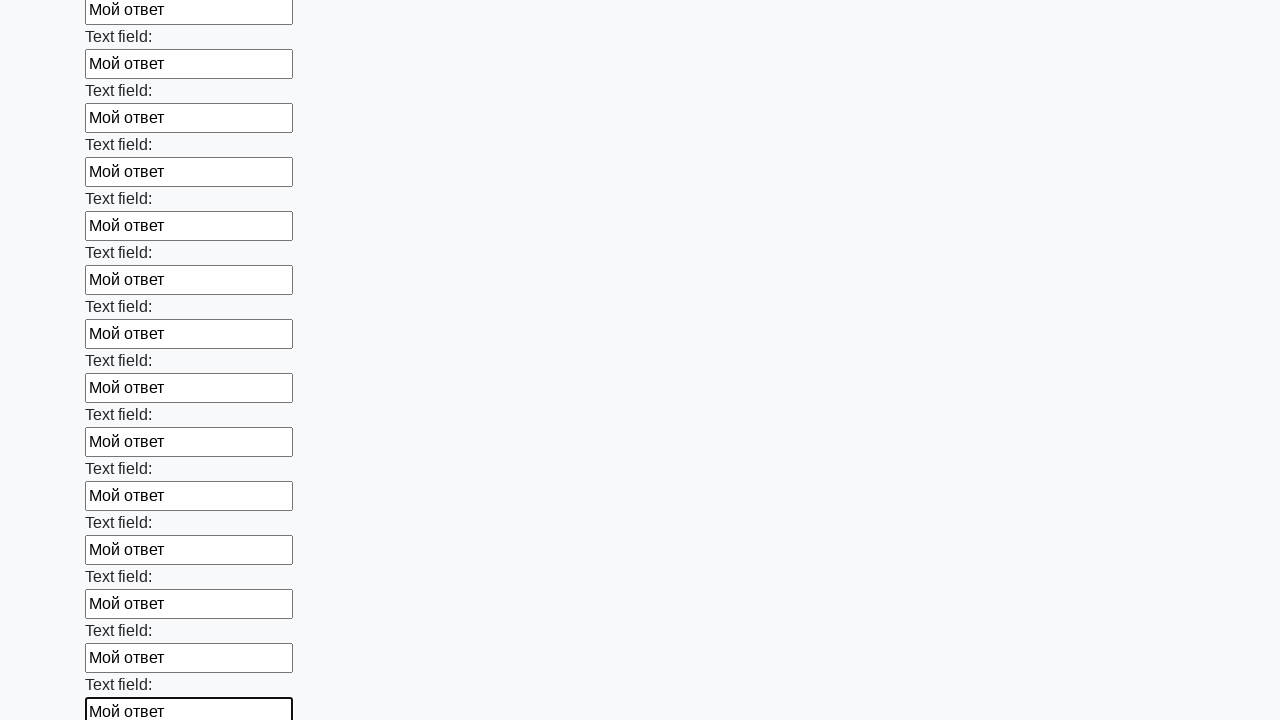

Filled an input field with 'Мой ответ' on input >> nth=76
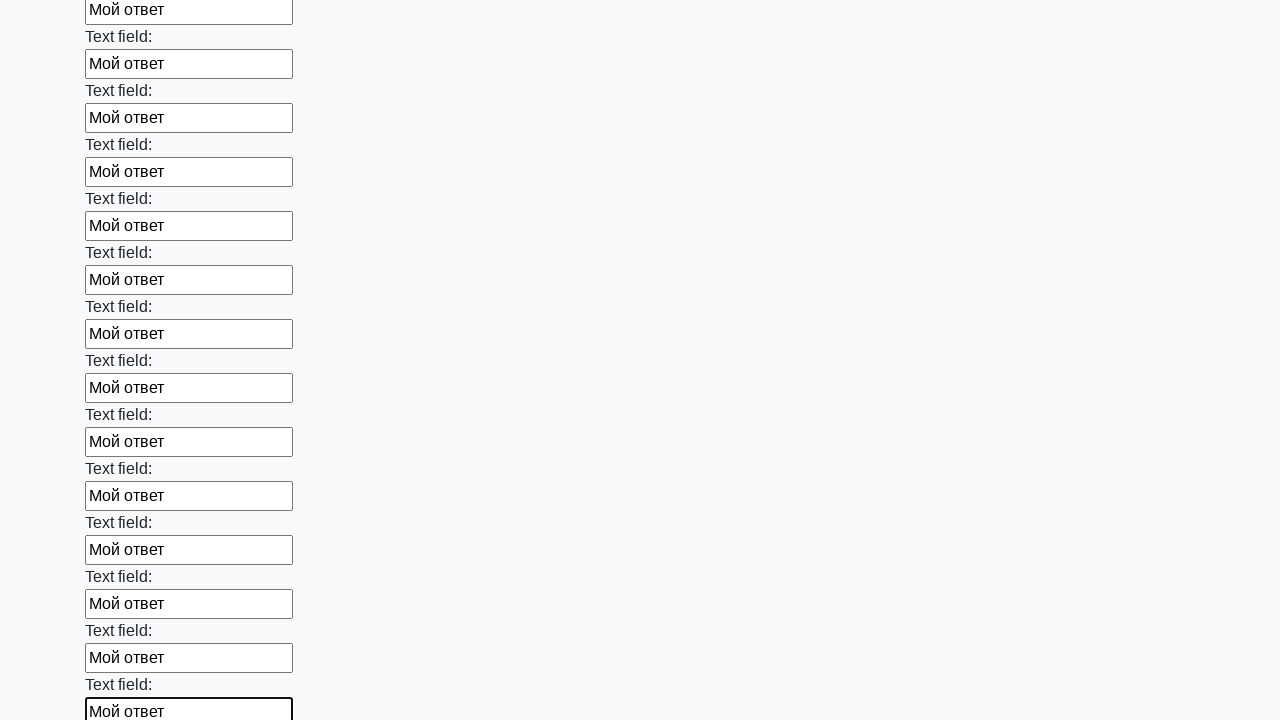

Filled an input field with 'Мой ответ' on input >> nth=77
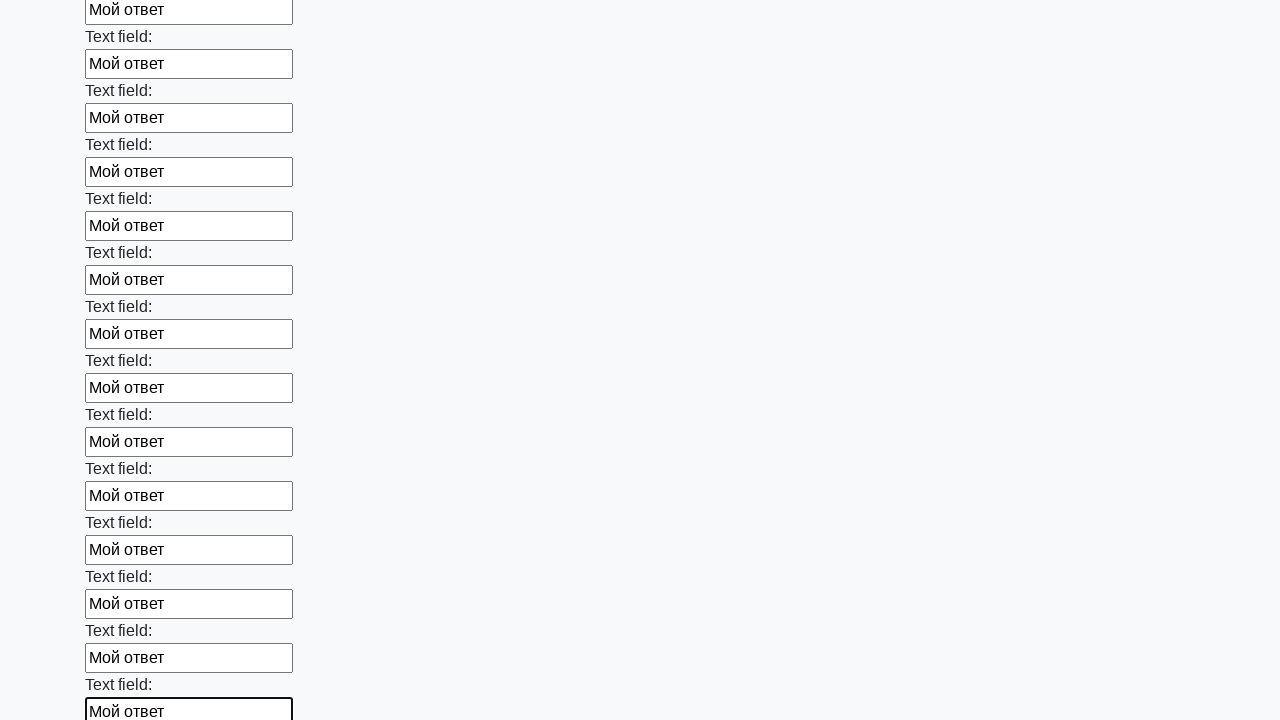

Filled an input field with 'Мой ответ' on input >> nth=78
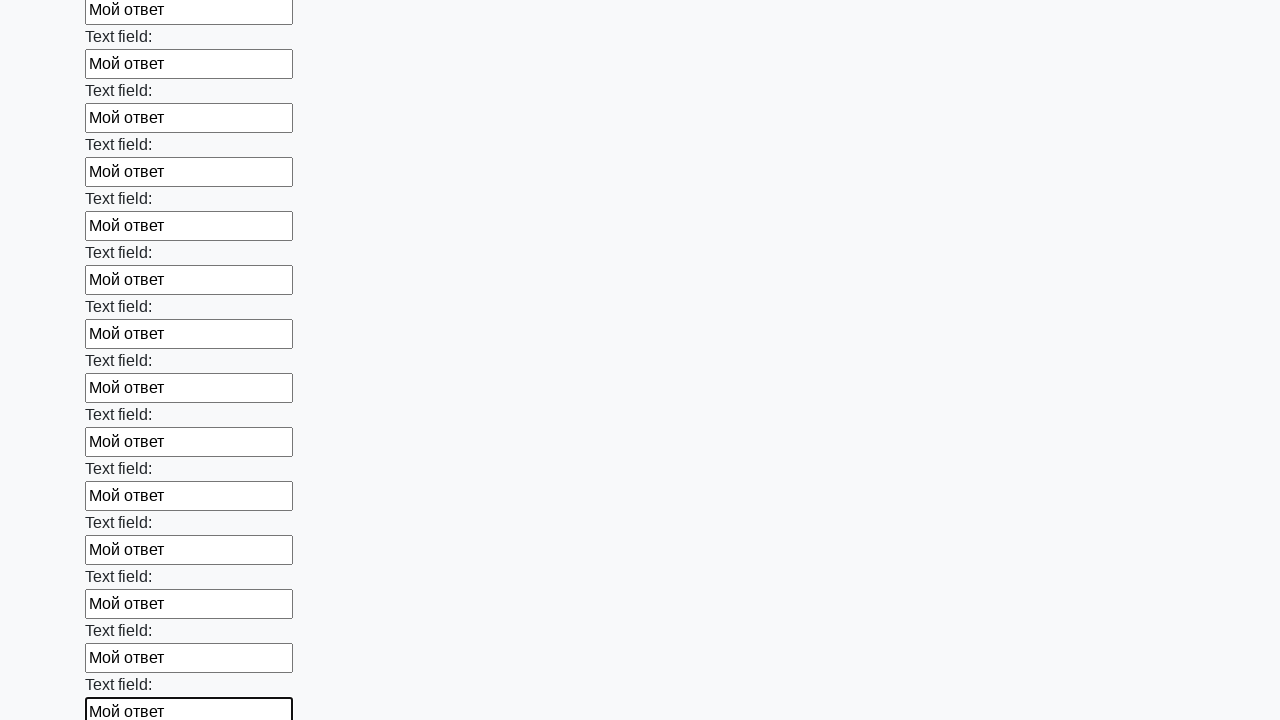

Filled an input field with 'Мой ответ' on input >> nth=79
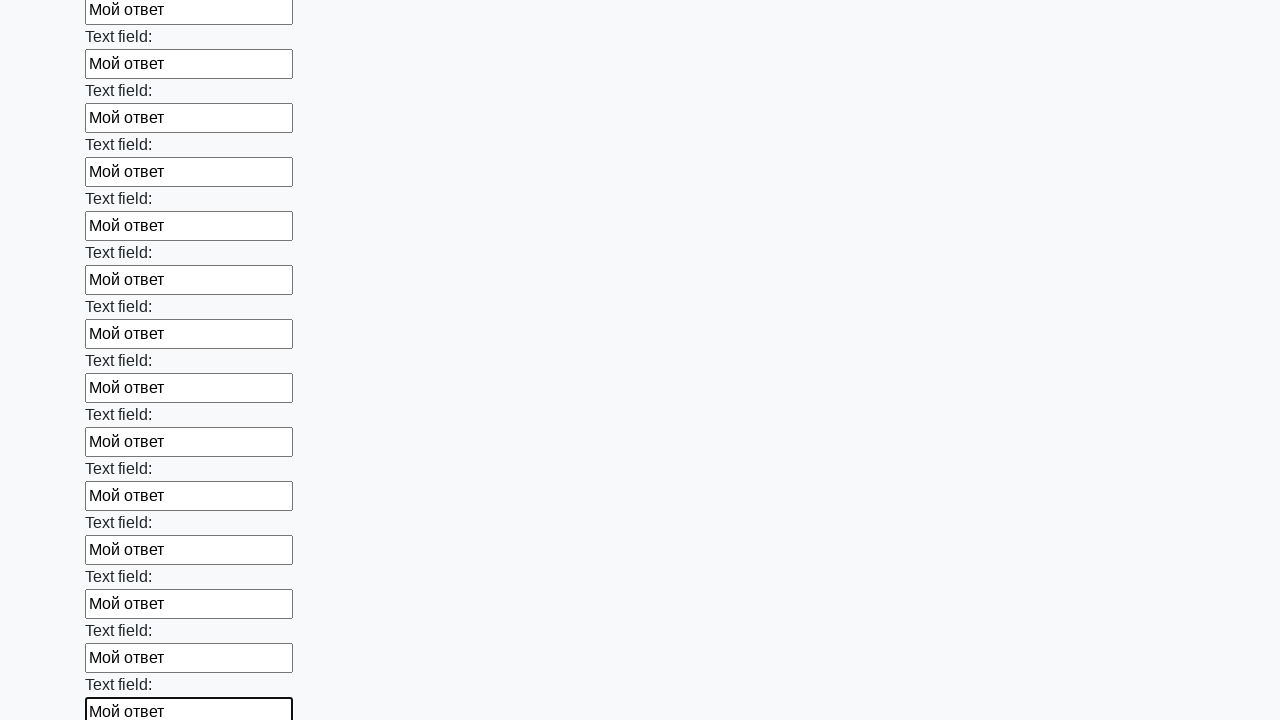

Filled an input field with 'Мой ответ' on input >> nth=80
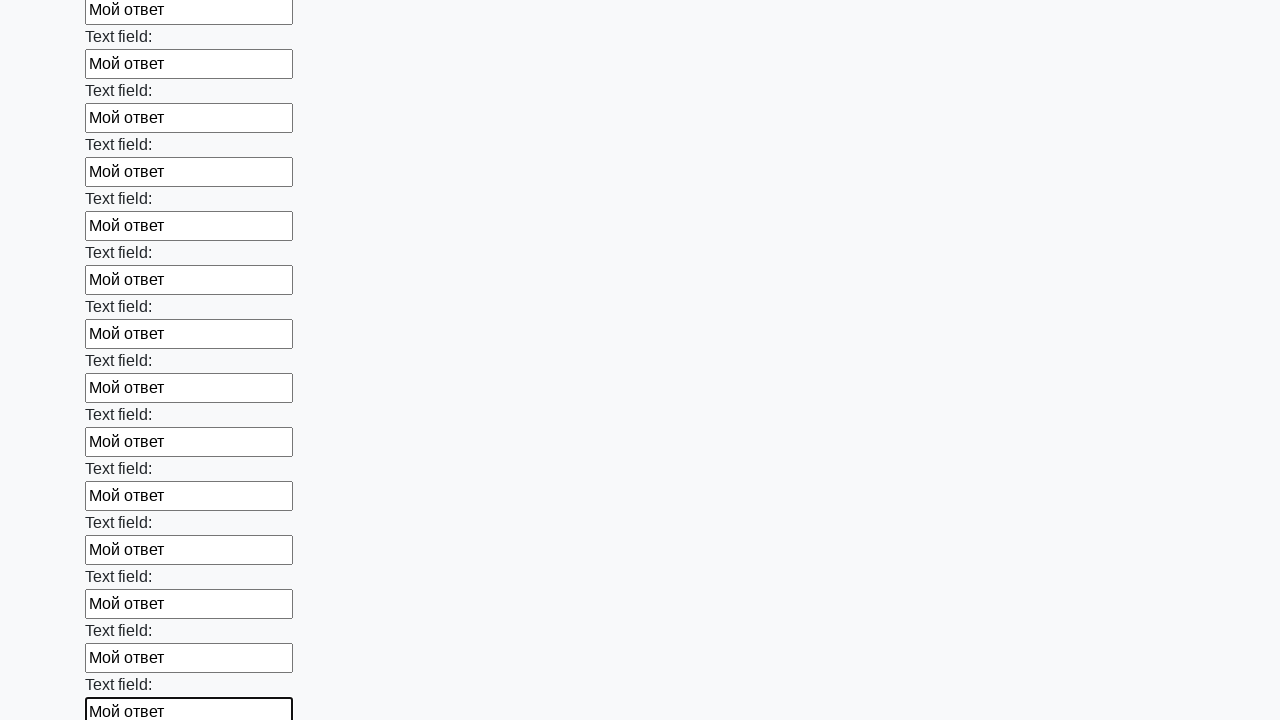

Filled an input field with 'Мой ответ' on input >> nth=81
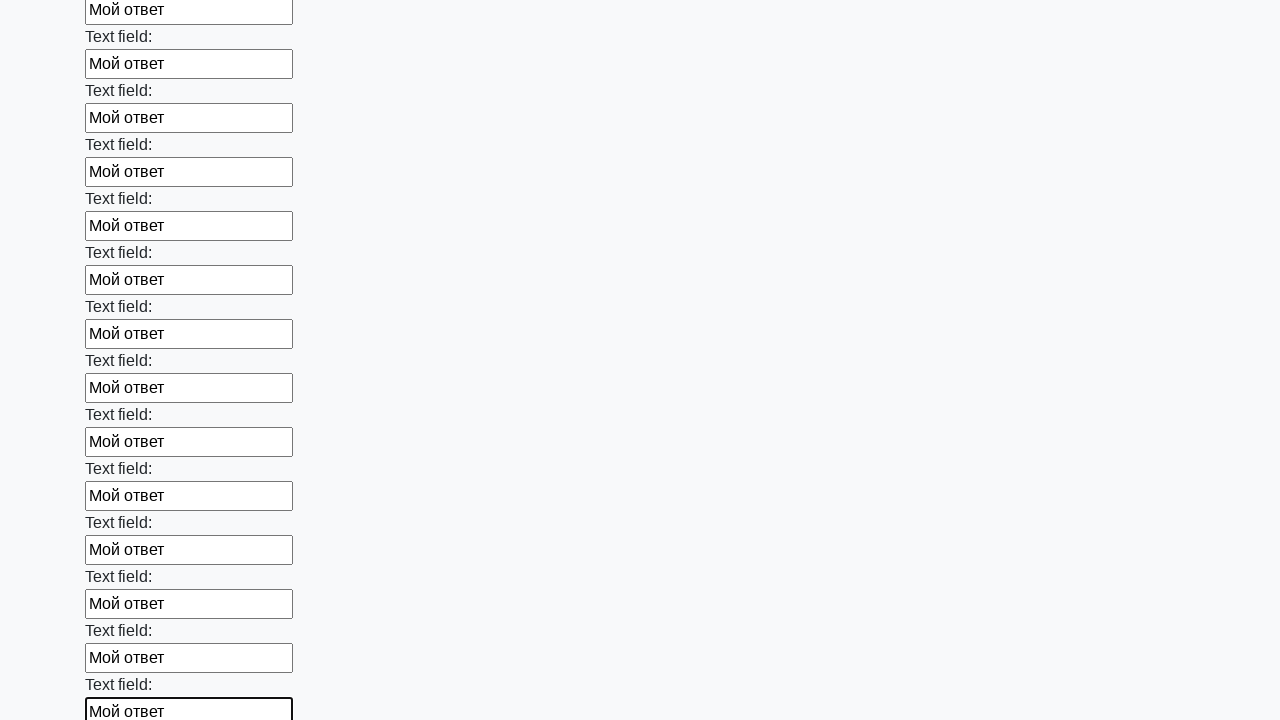

Filled an input field with 'Мой ответ' on input >> nth=82
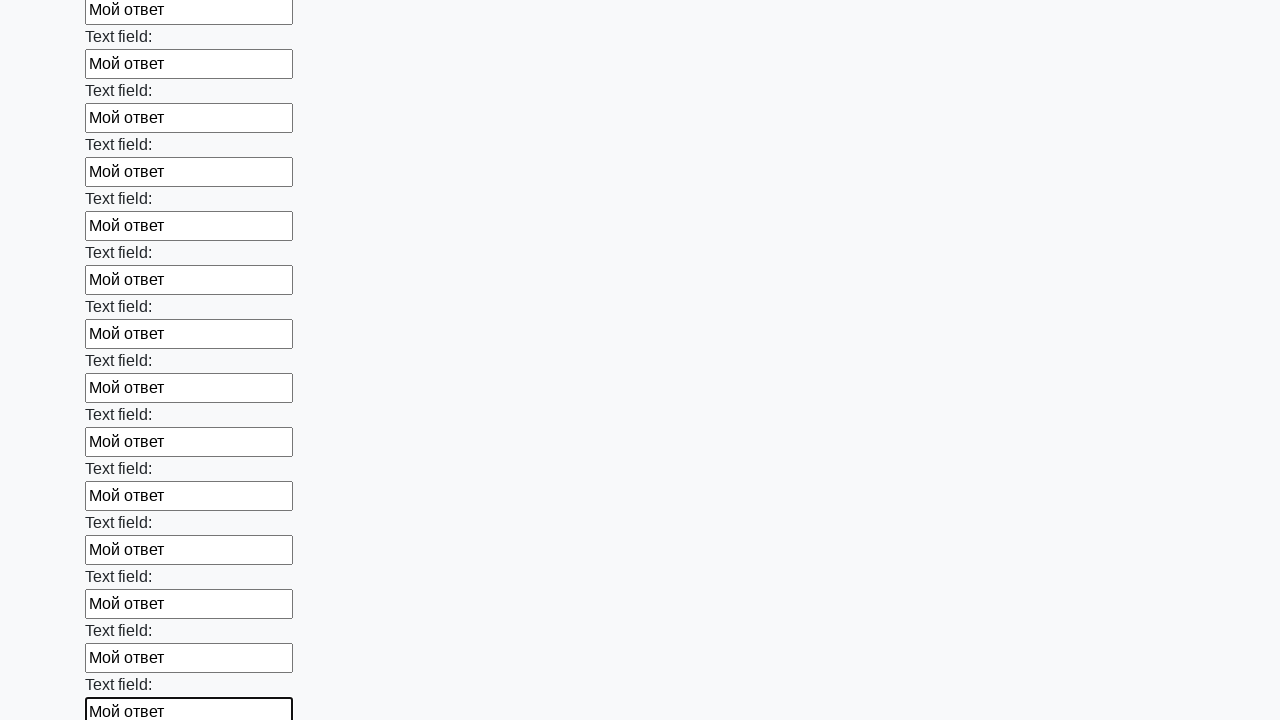

Filled an input field with 'Мой ответ' on input >> nth=83
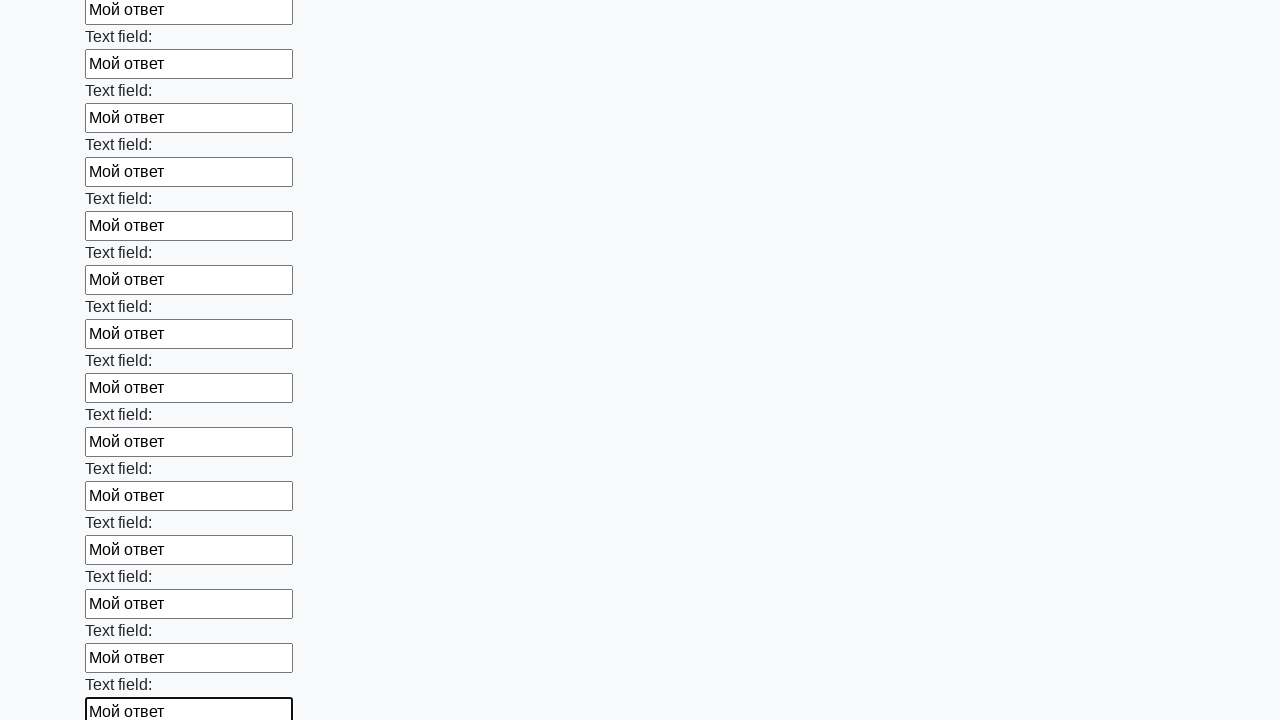

Filled an input field with 'Мой ответ' on input >> nth=84
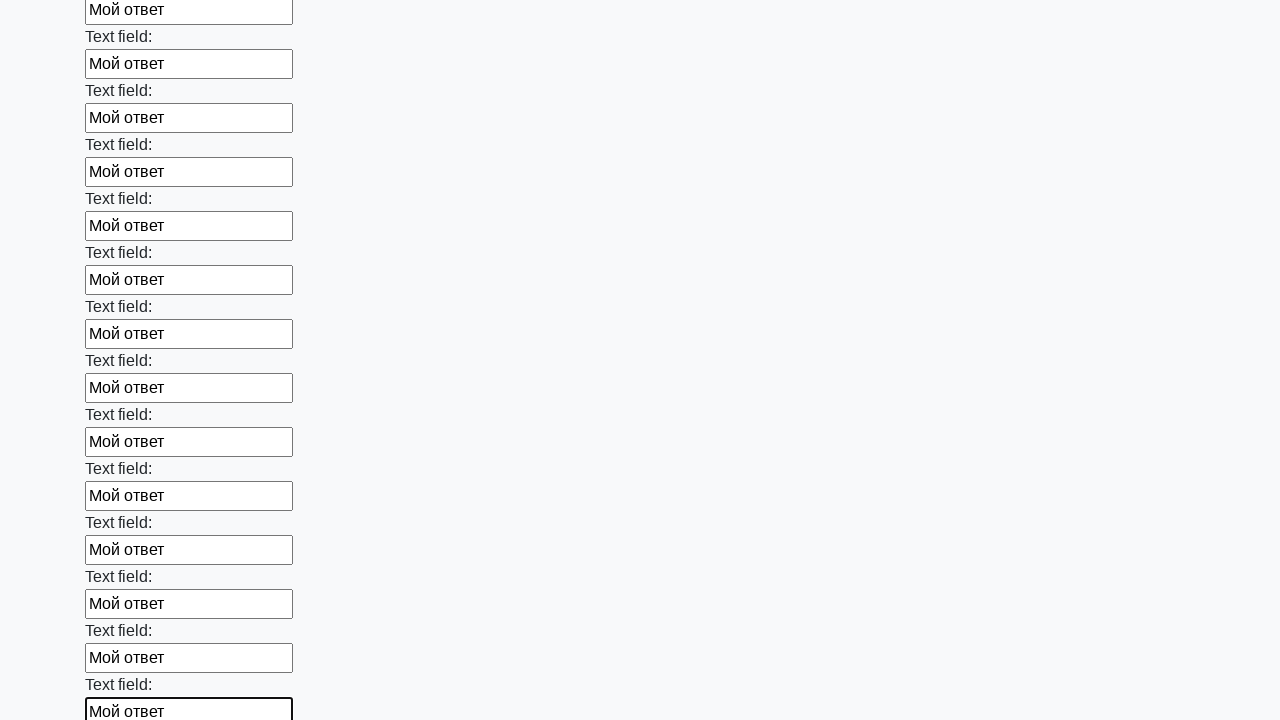

Filled an input field with 'Мой ответ' on input >> nth=85
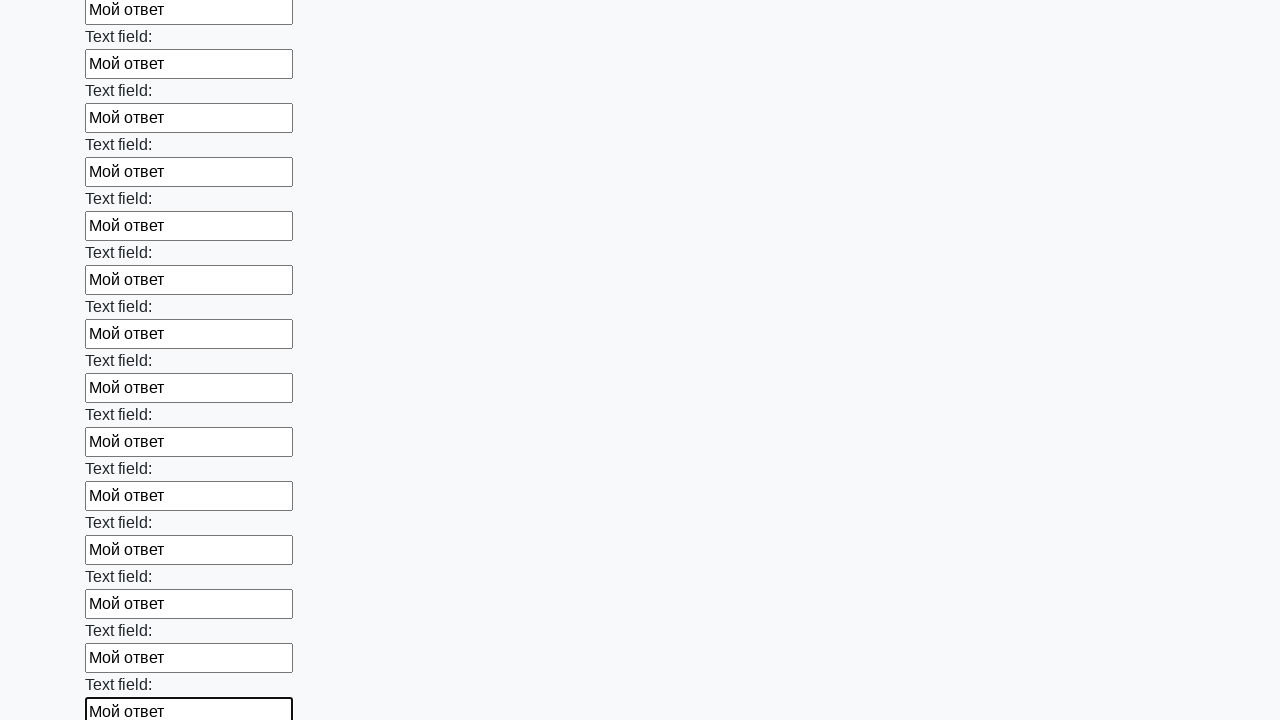

Filled an input field with 'Мой ответ' on input >> nth=86
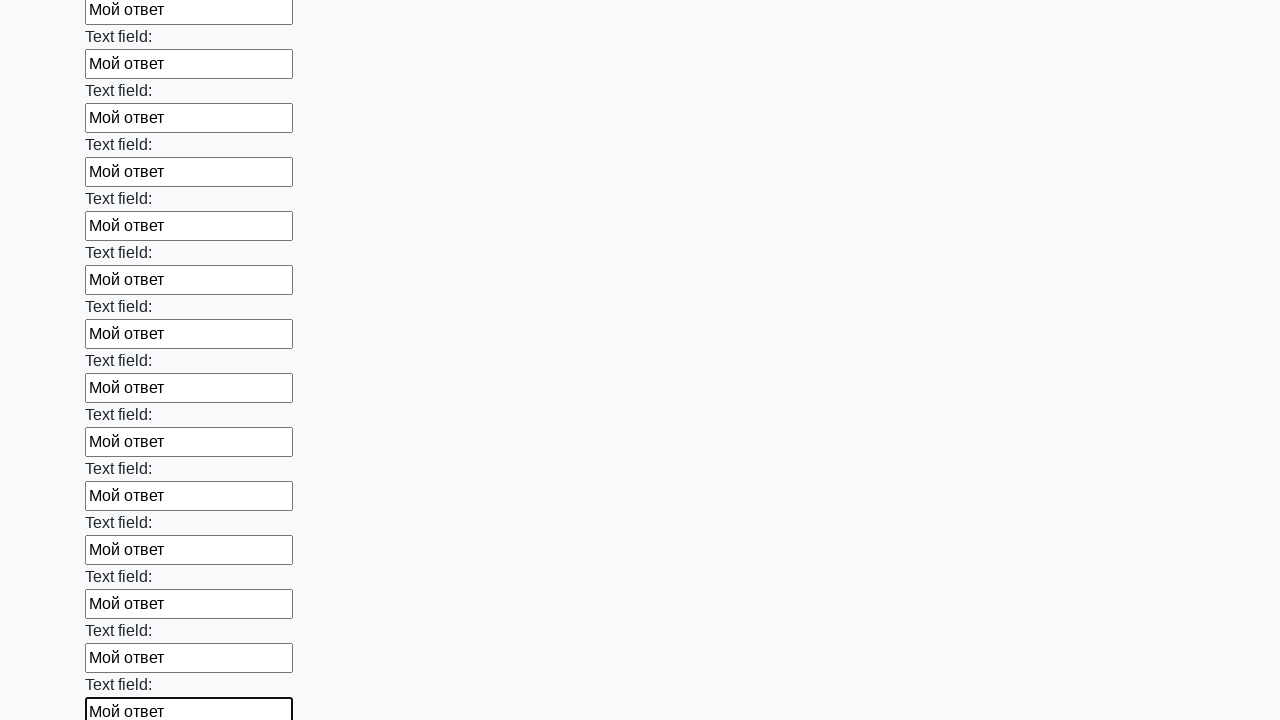

Filled an input field with 'Мой ответ' on input >> nth=87
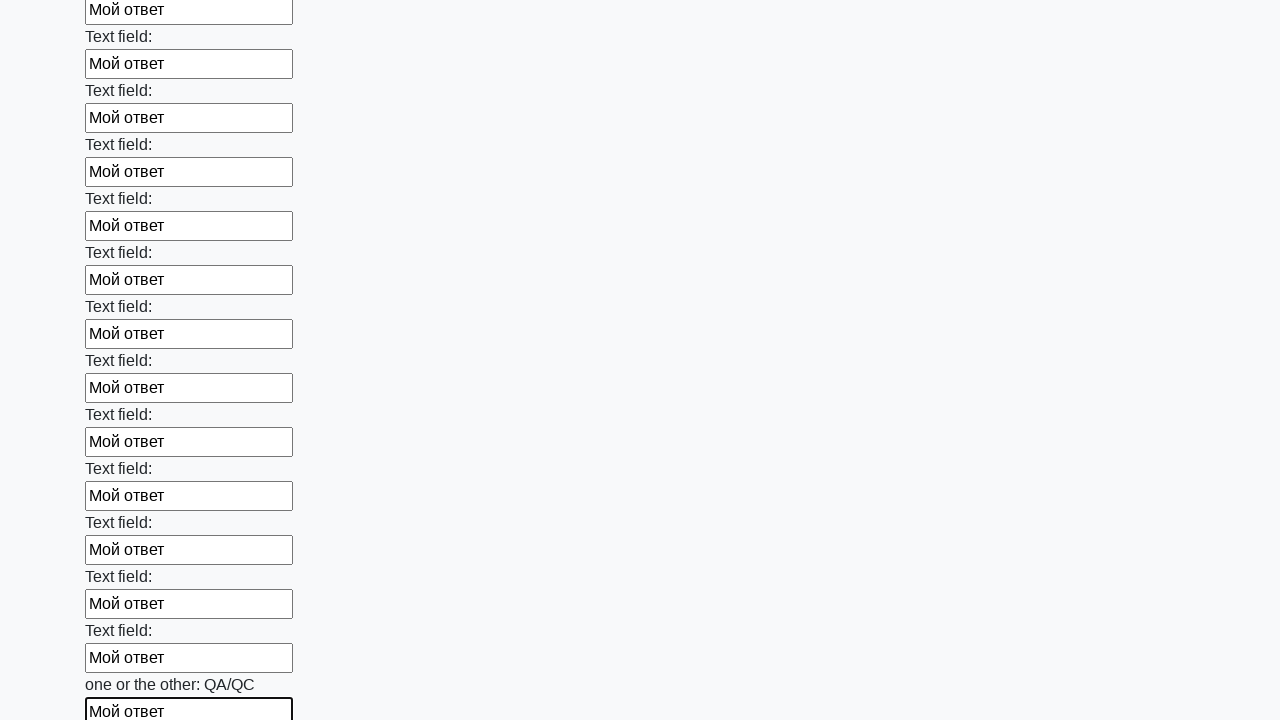

Filled an input field with 'Мой ответ' on input >> nth=88
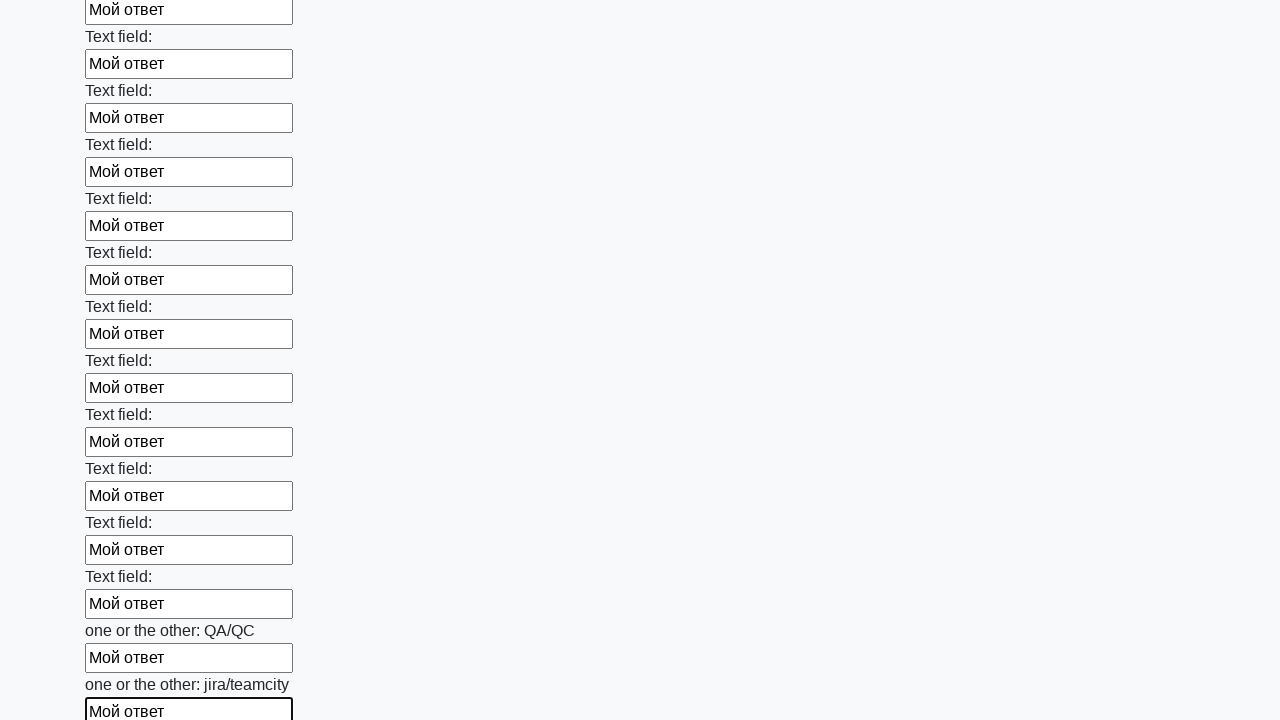

Filled an input field with 'Мой ответ' on input >> nth=89
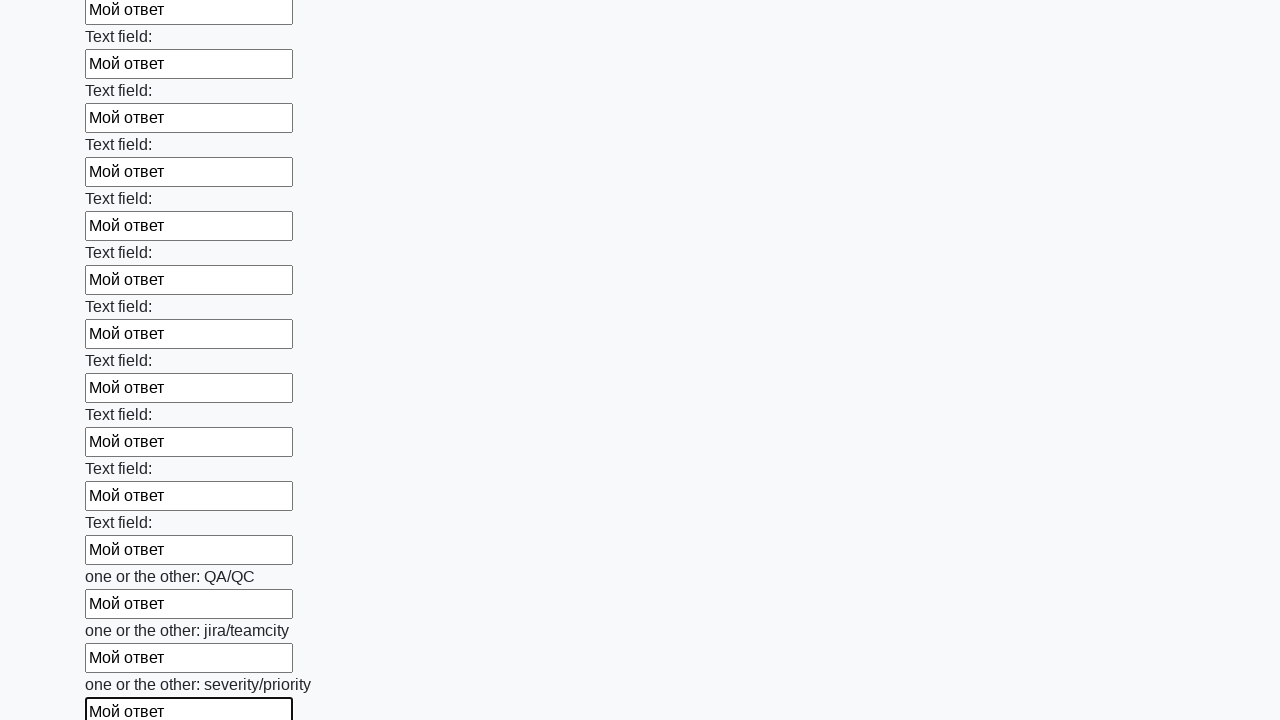

Filled an input field with 'Мой ответ' on input >> nth=90
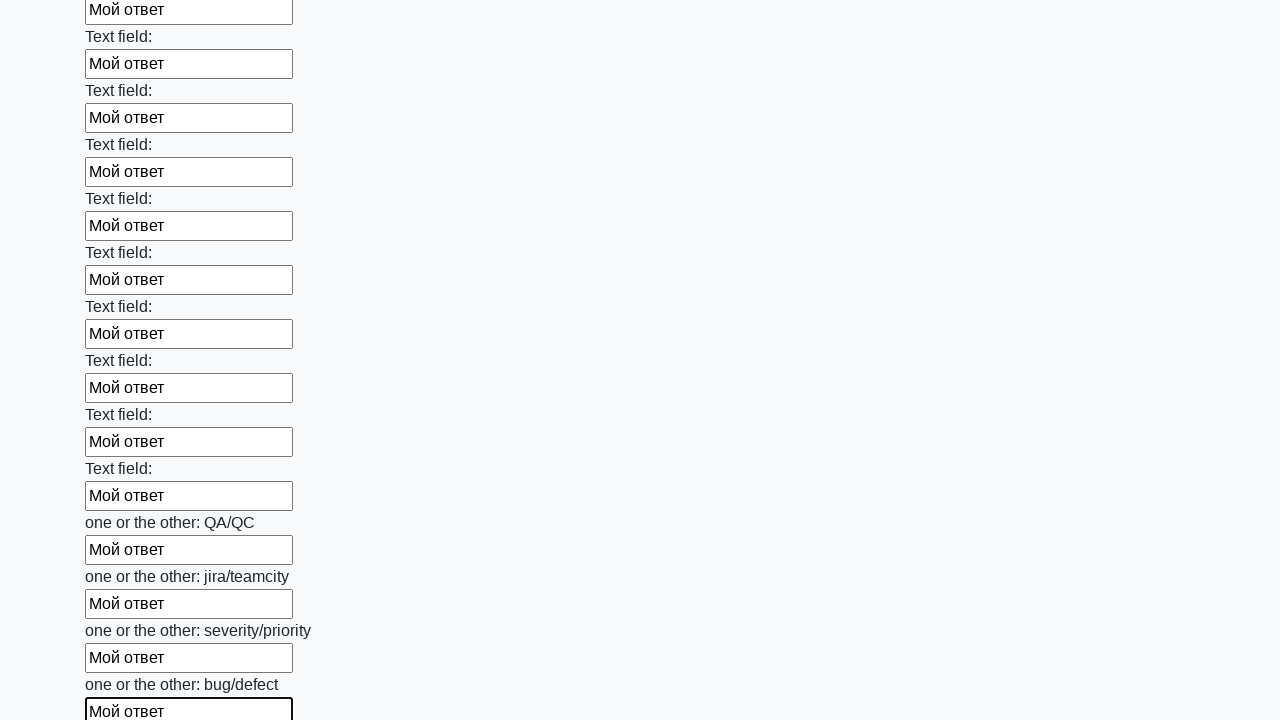

Filled an input field with 'Мой ответ' on input >> nth=91
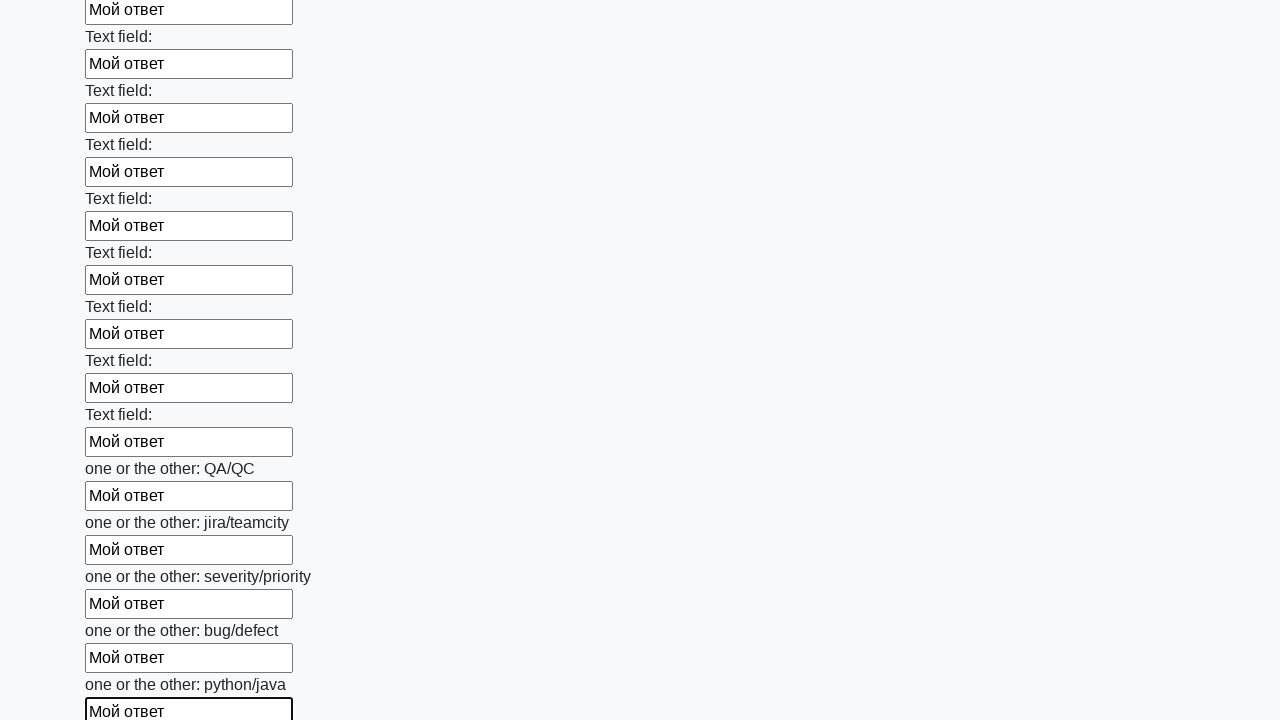

Filled an input field with 'Мой ответ' on input >> nth=92
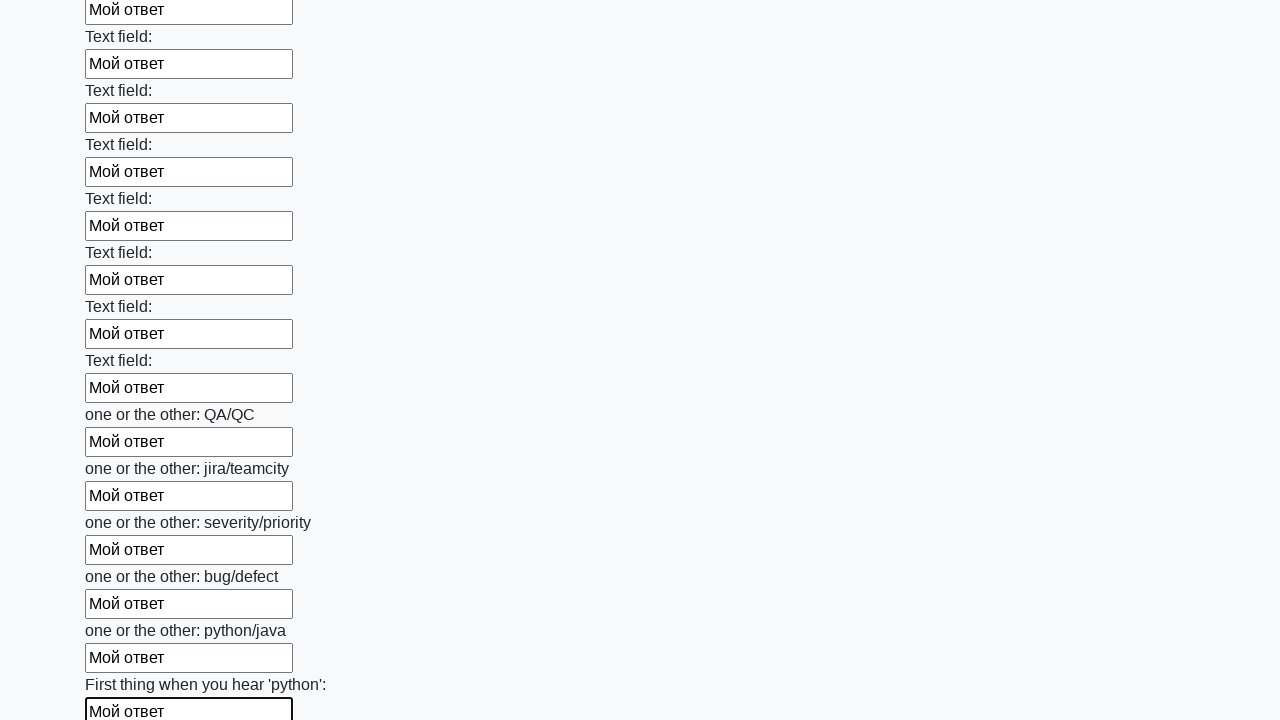

Filled an input field with 'Мой ответ' on input >> nth=93
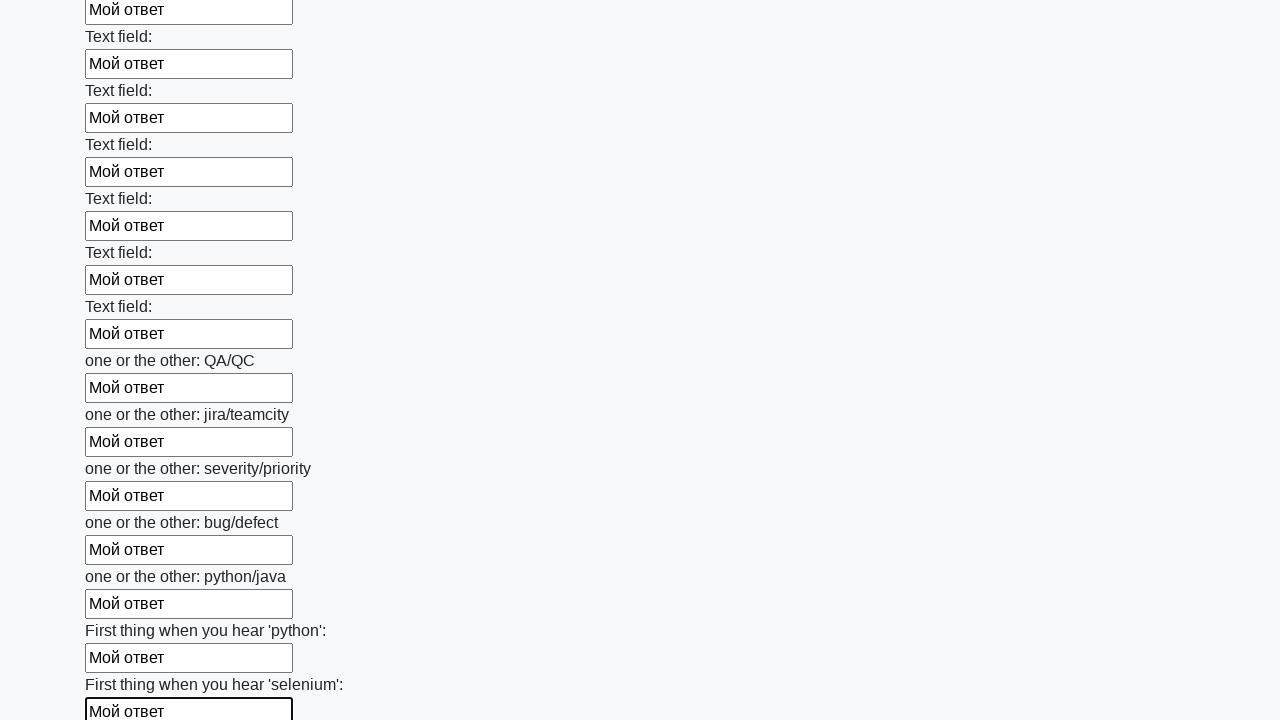

Filled an input field with 'Мой ответ' on input >> nth=94
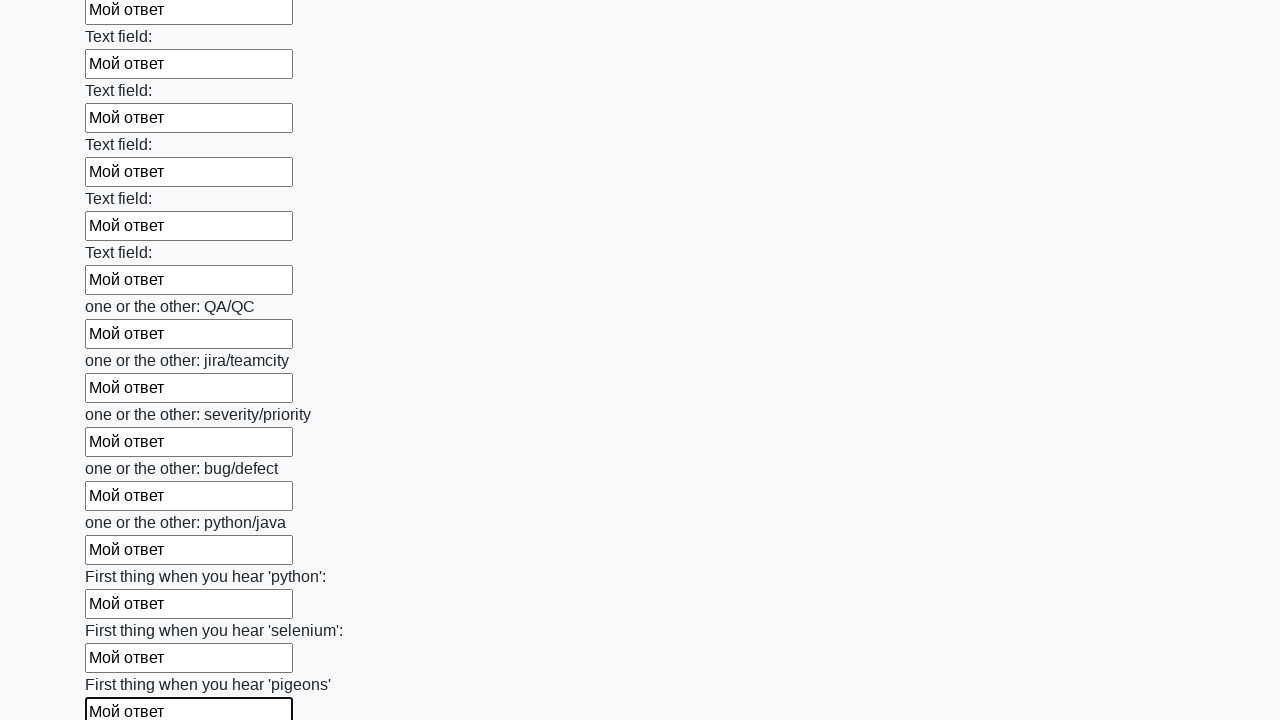

Filled an input field with 'Мой ответ' on input >> nth=95
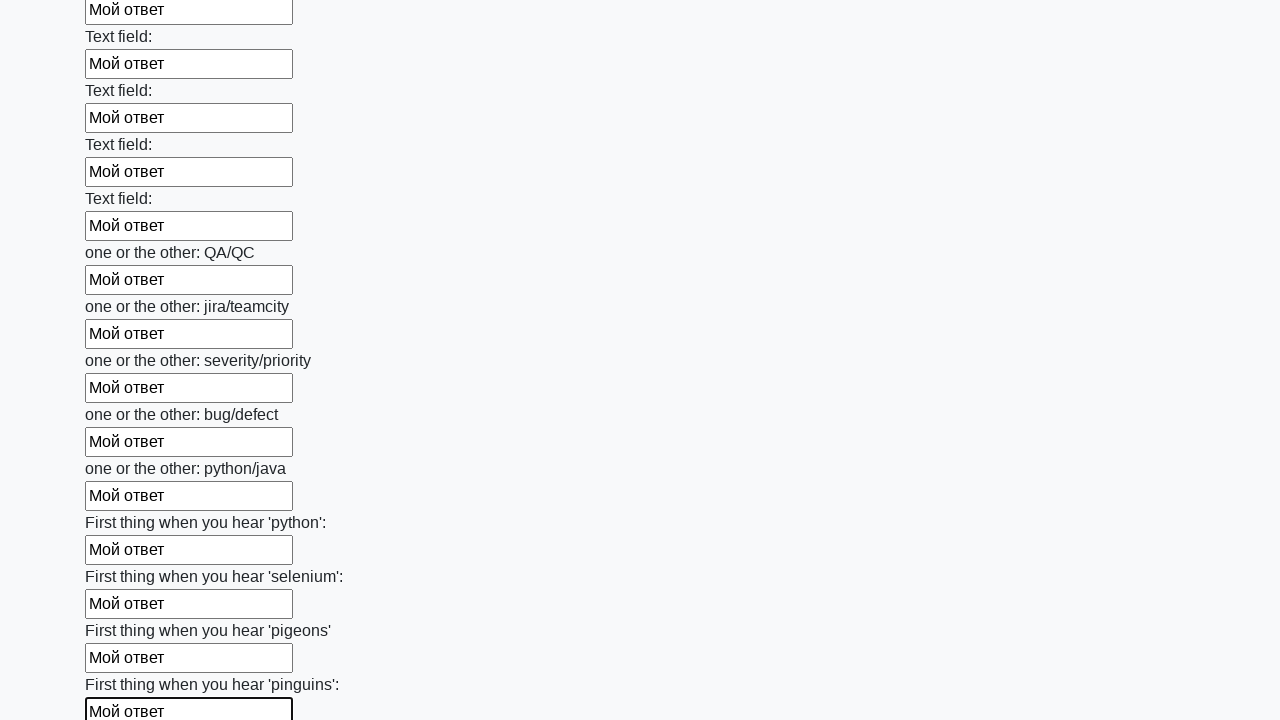

Filled an input field with 'Мой ответ' on input >> nth=96
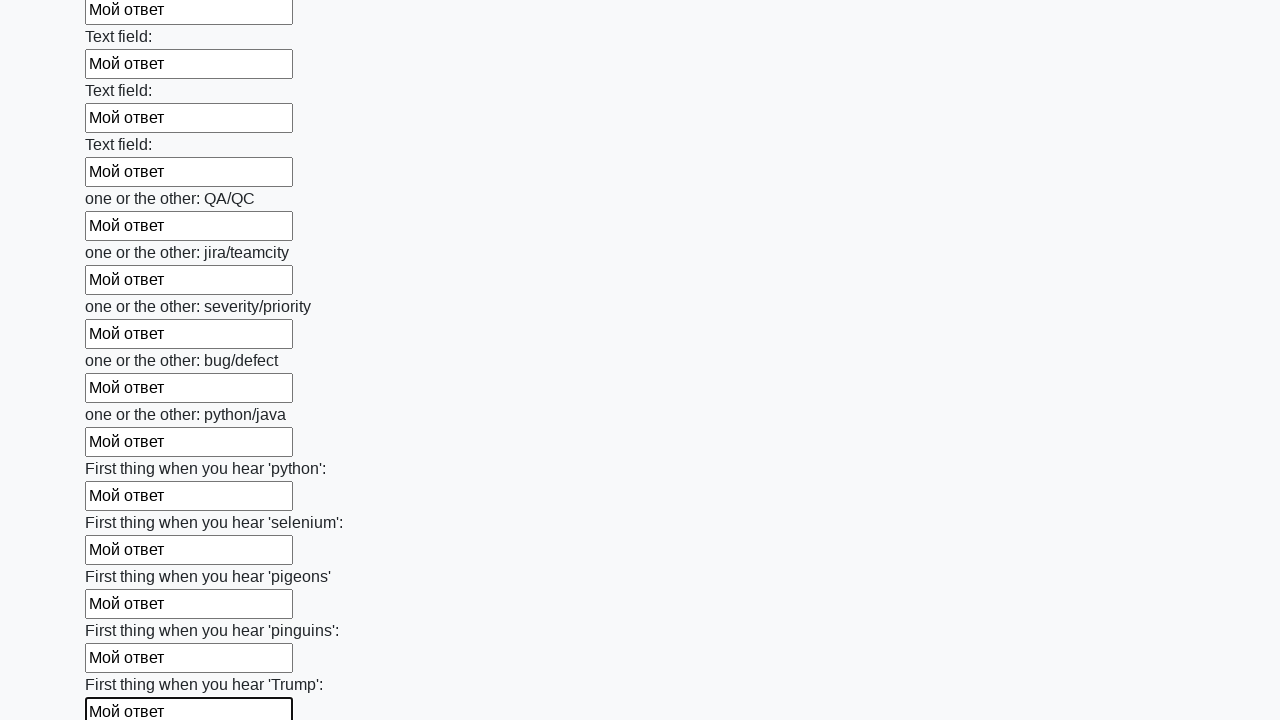

Filled an input field with 'Мой ответ' on input >> nth=97
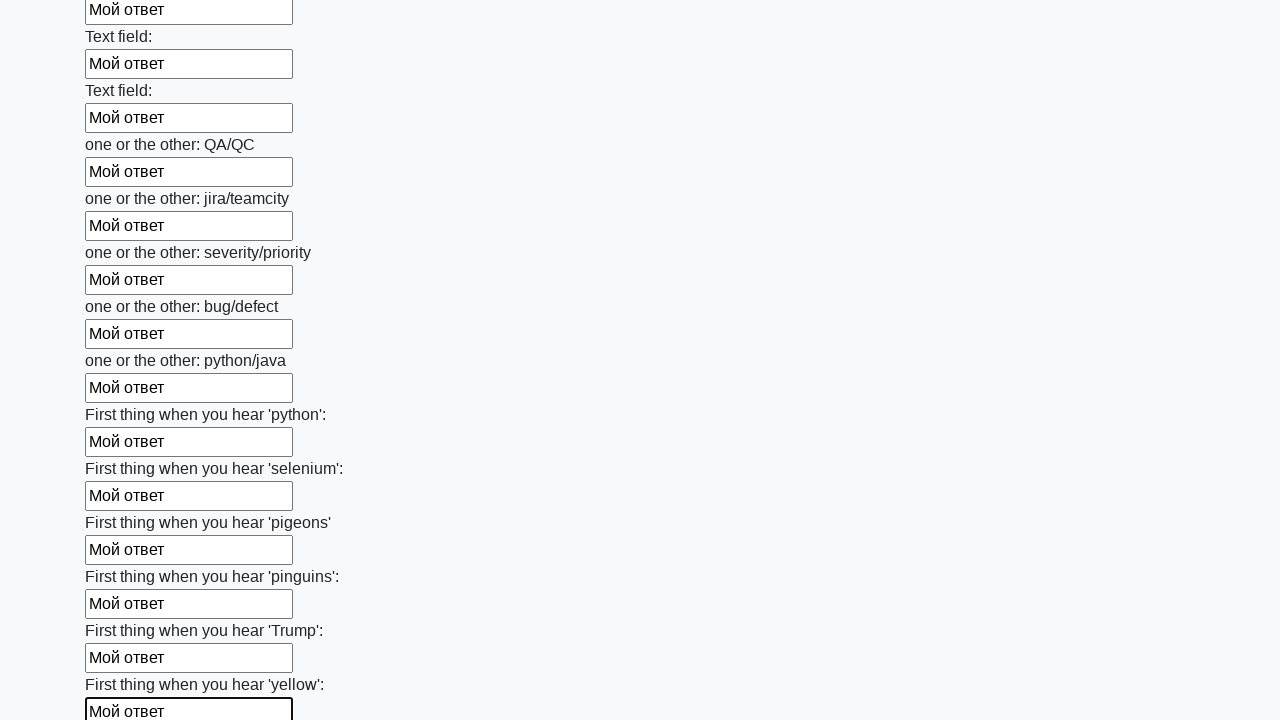

Filled an input field with 'Мой ответ' on input >> nth=98
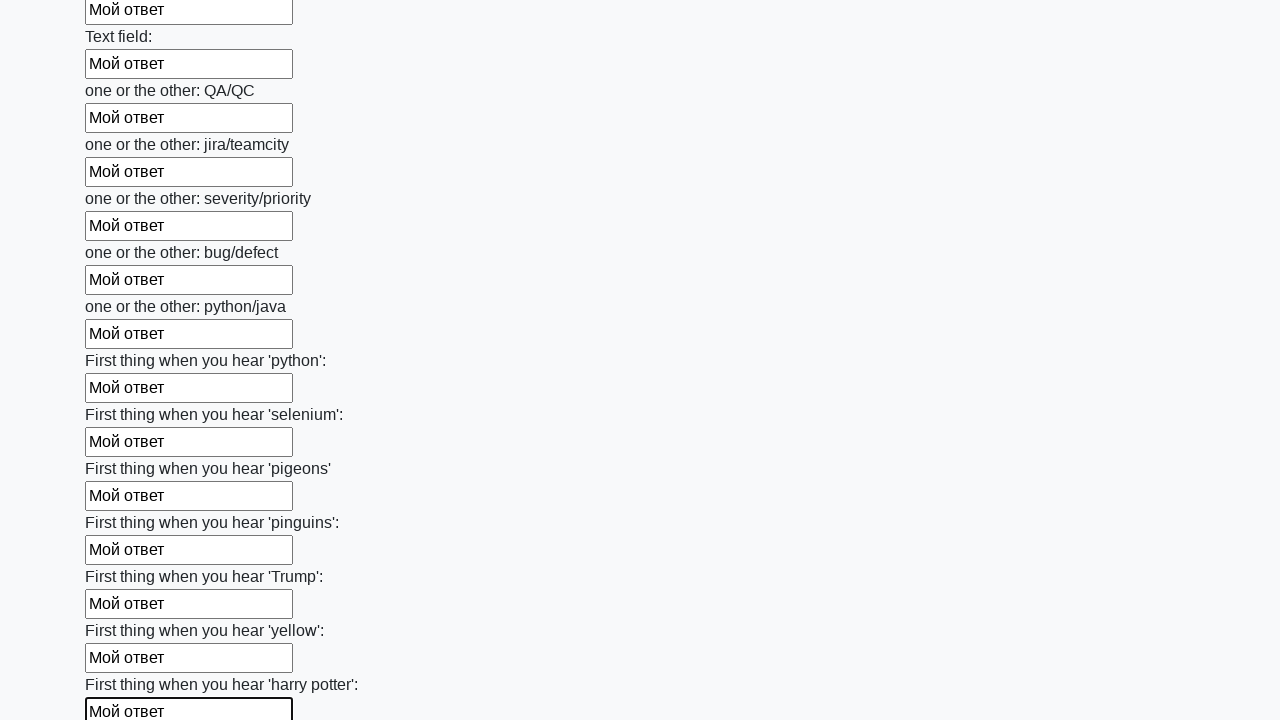

Filled an input field with 'Мой ответ' on input >> nth=99
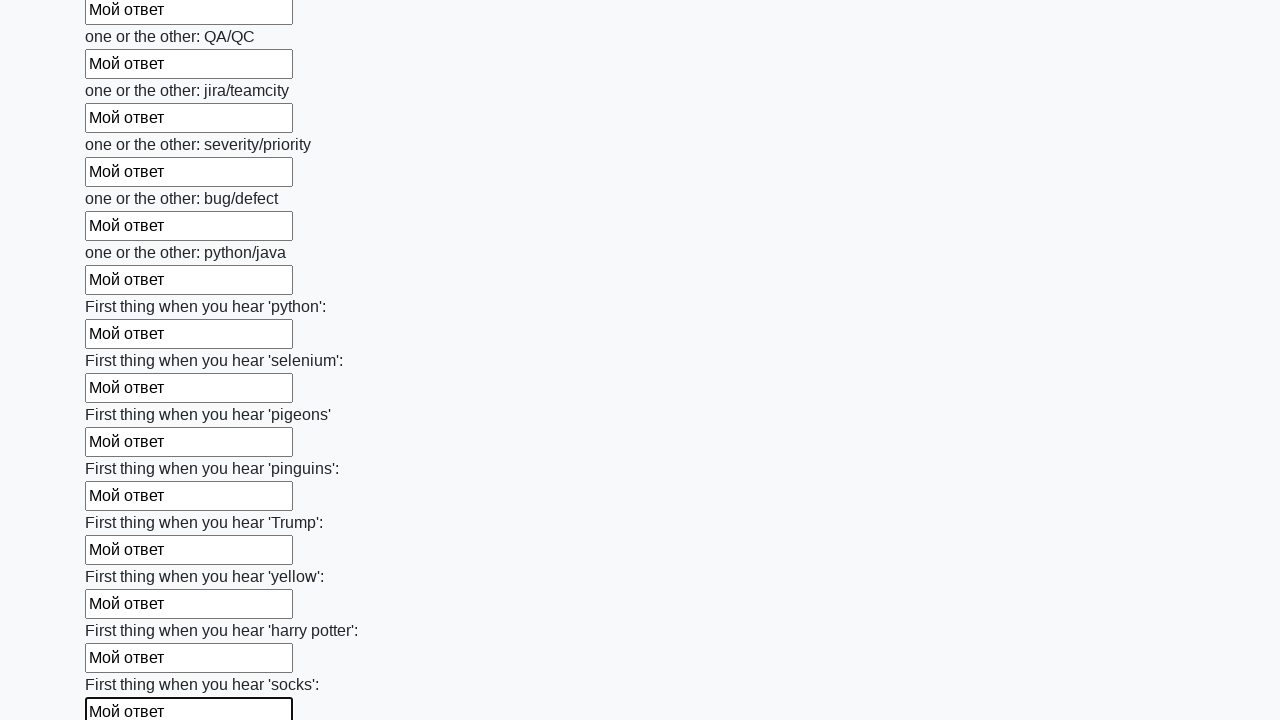

Clicked the submit button to submit the form at (123, 611) on button.btn
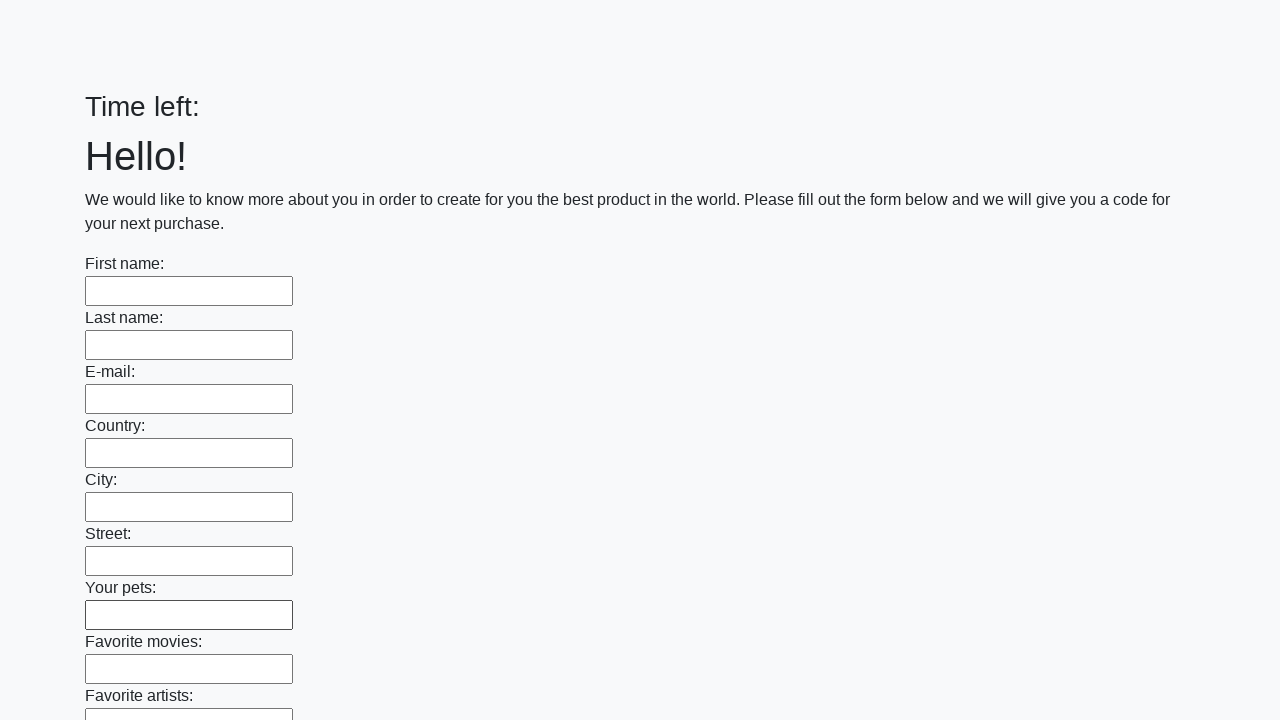

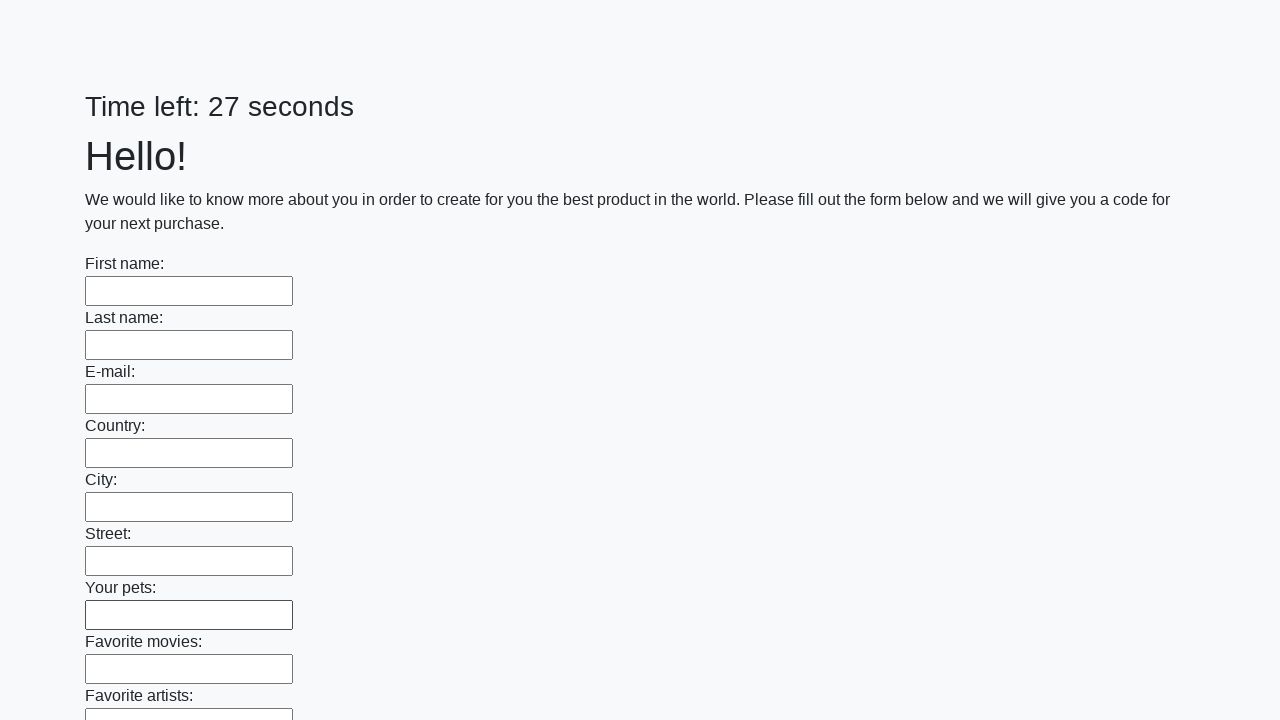